Tests footer link navigation by clicking each link in the footer section, navigating back, and repeating for all footer links. This tests that footer links work correctly and handles stale element references.

Starting URL: https://naveenautomationlabs.com/opencart/index.php?route=account/login

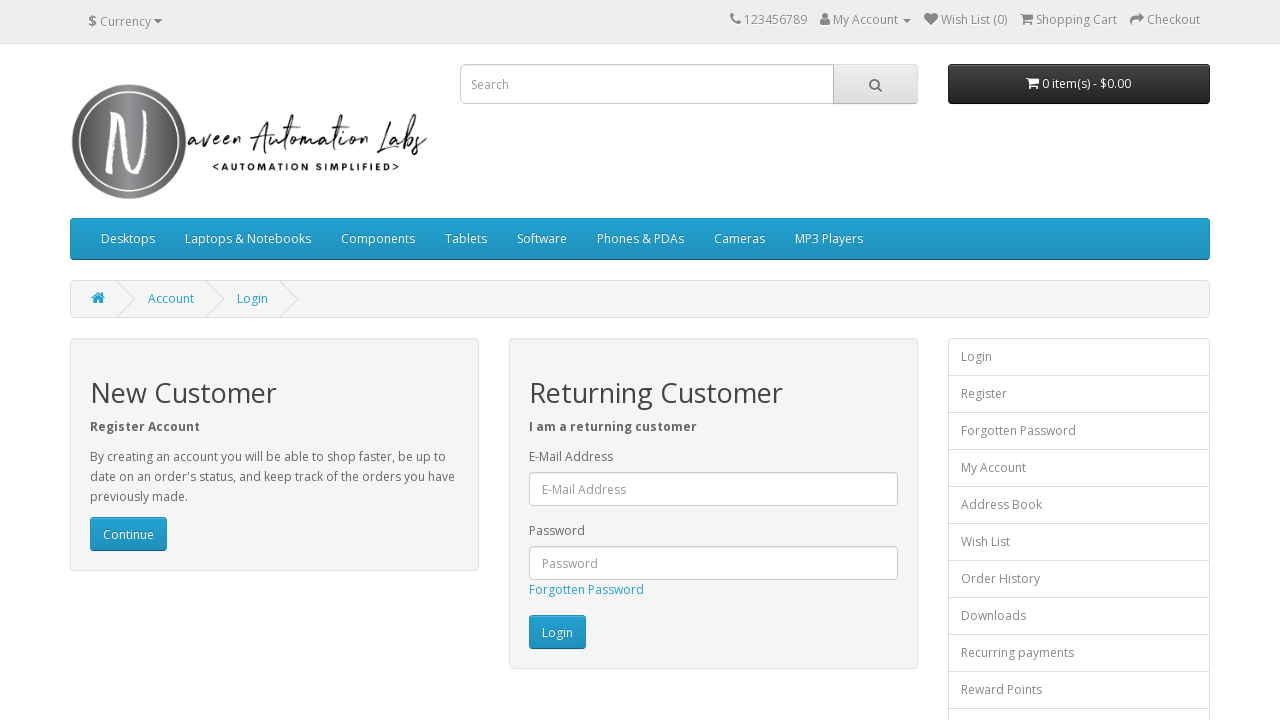

Located all footer links and counted them
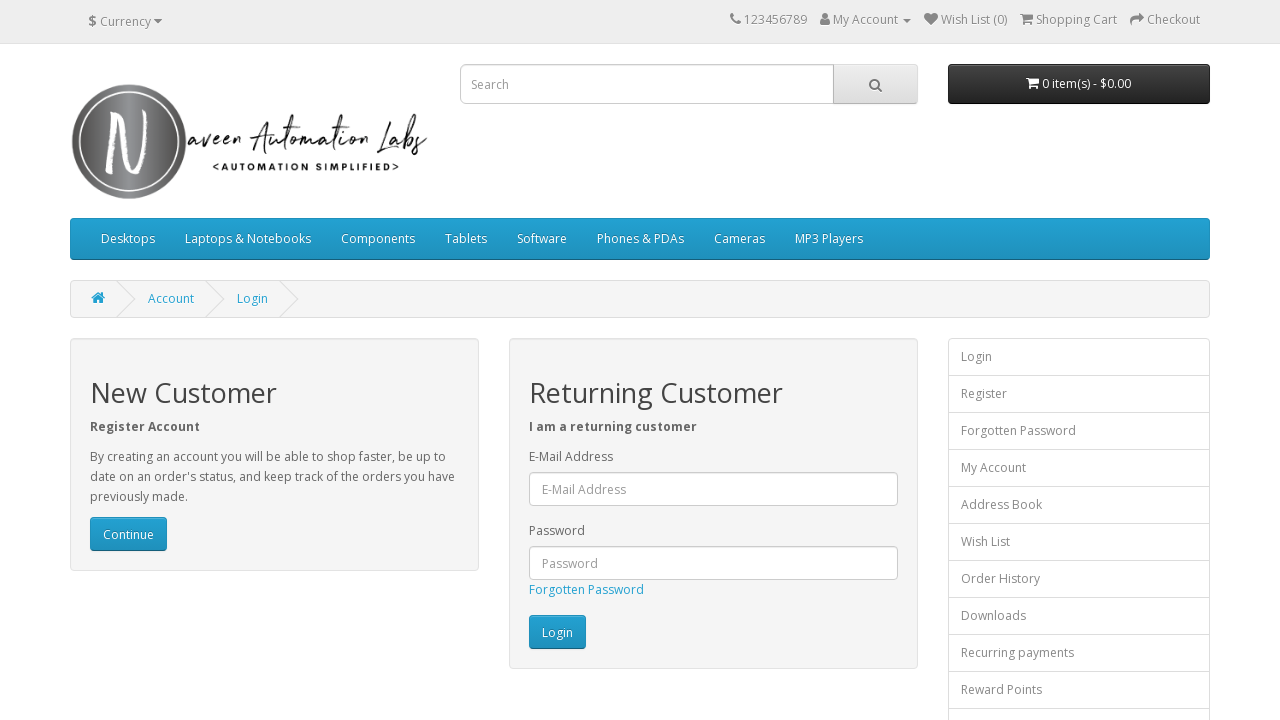

Re-fetched footer links to avoid stale element reference (iteration 1)
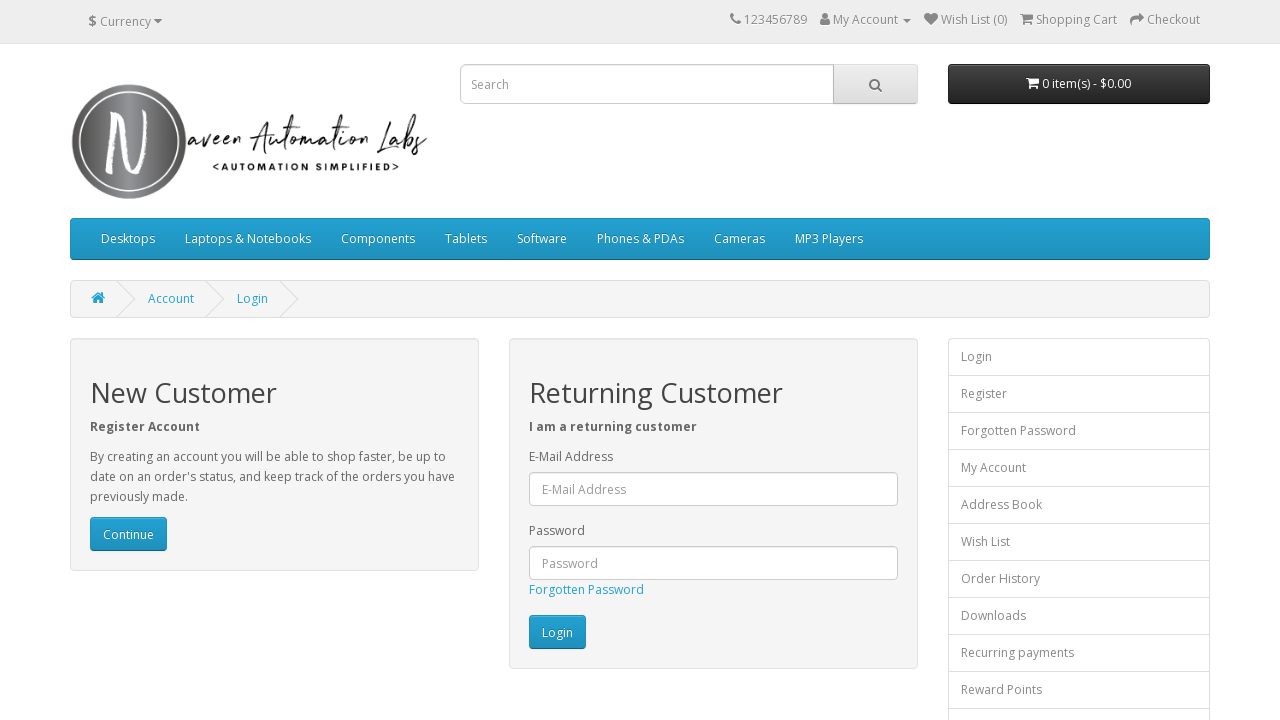

Clicked footer link 1 at (96, 548) on footer a >> nth=0
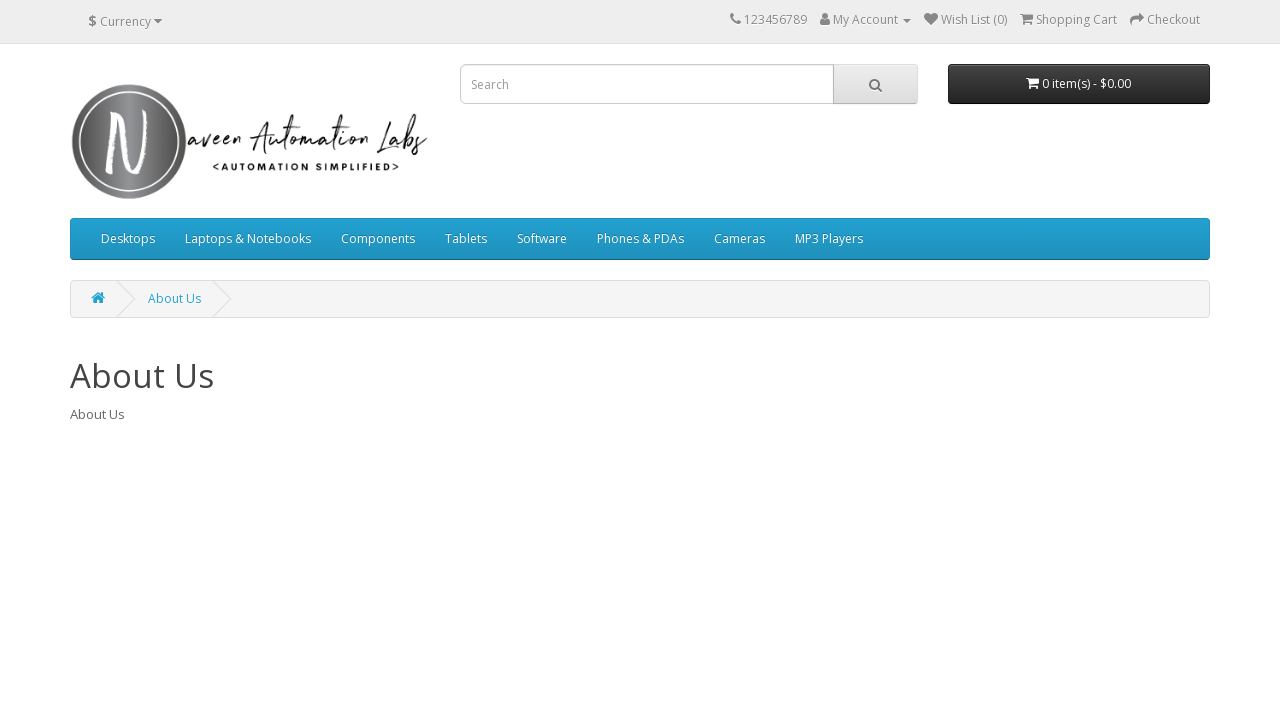

Page loaded after clicking footer link 1
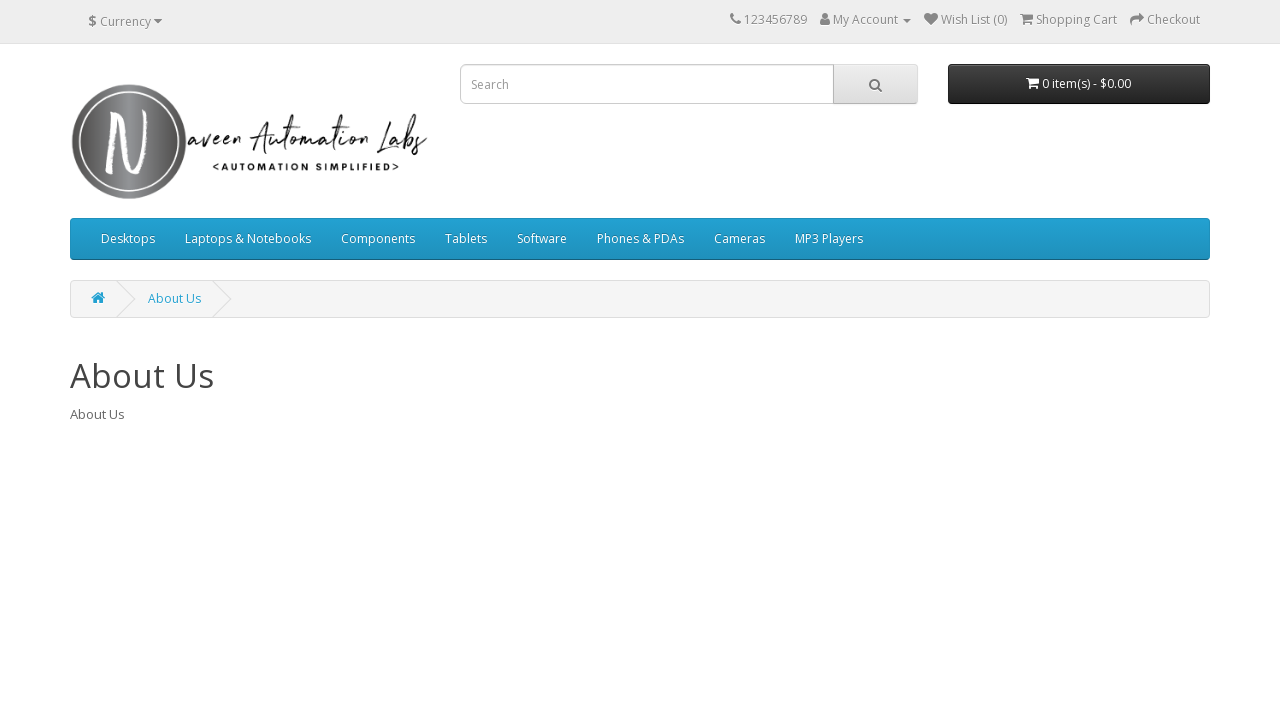

Navigated back from footer link 1
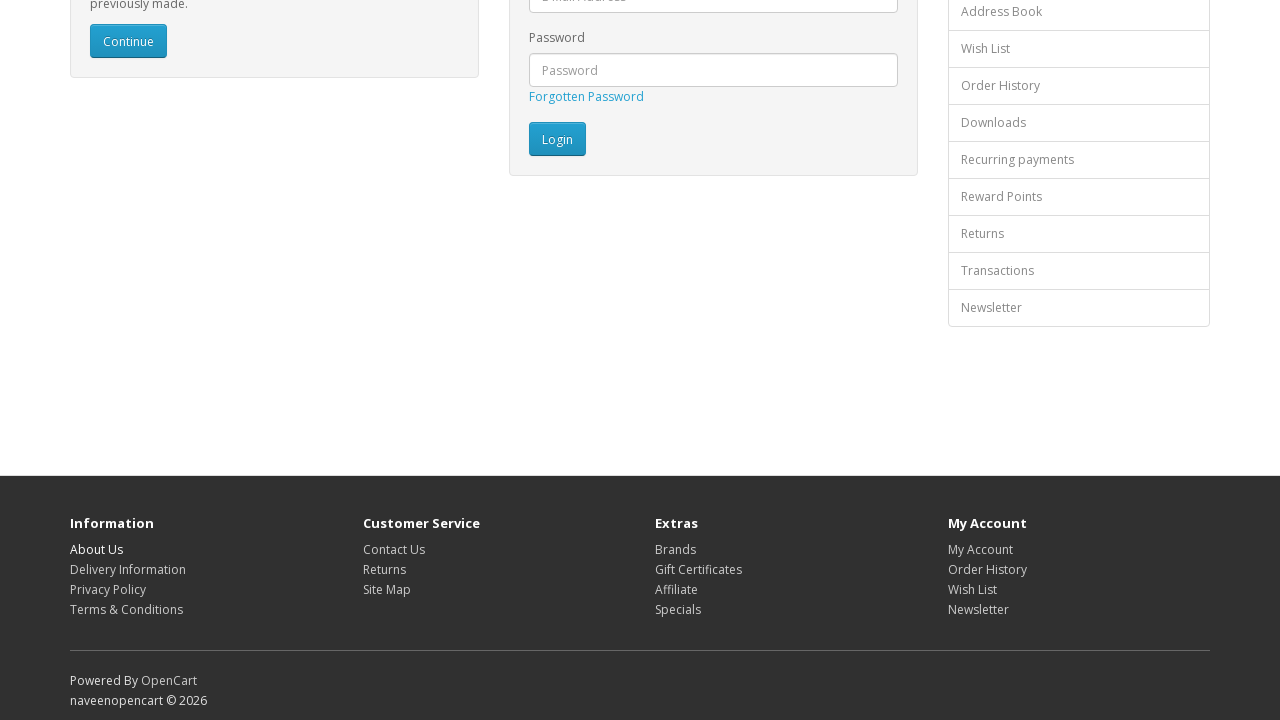

Page loaded after navigating back from footer link 1
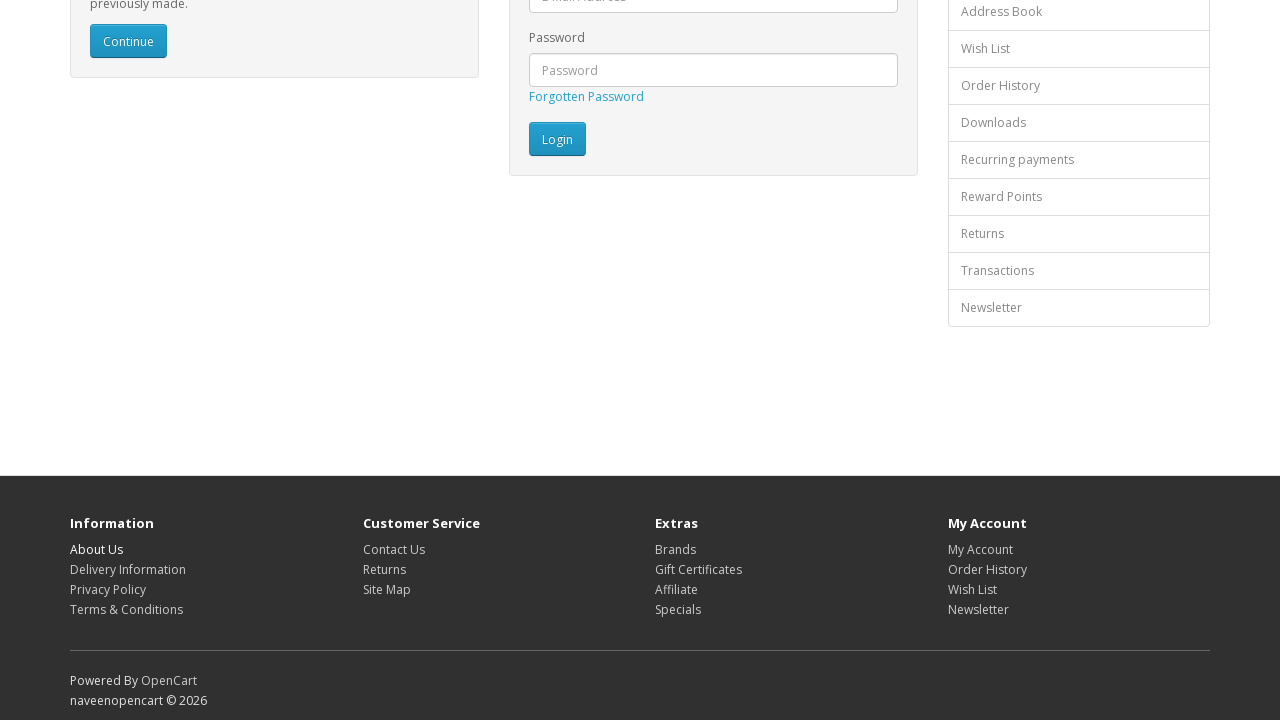

Re-fetched footer links to avoid stale element reference (iteration 2)
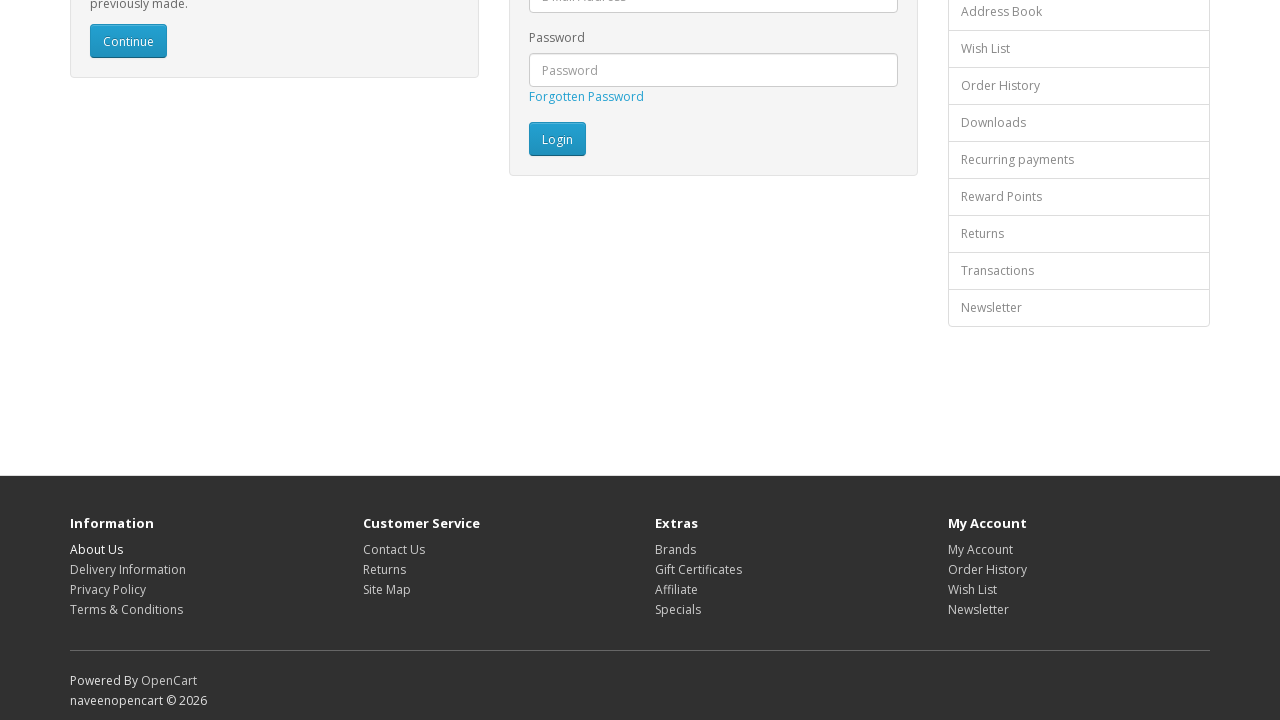

Clicked footer link 2 at (128, 569) on footer a >> nth=1
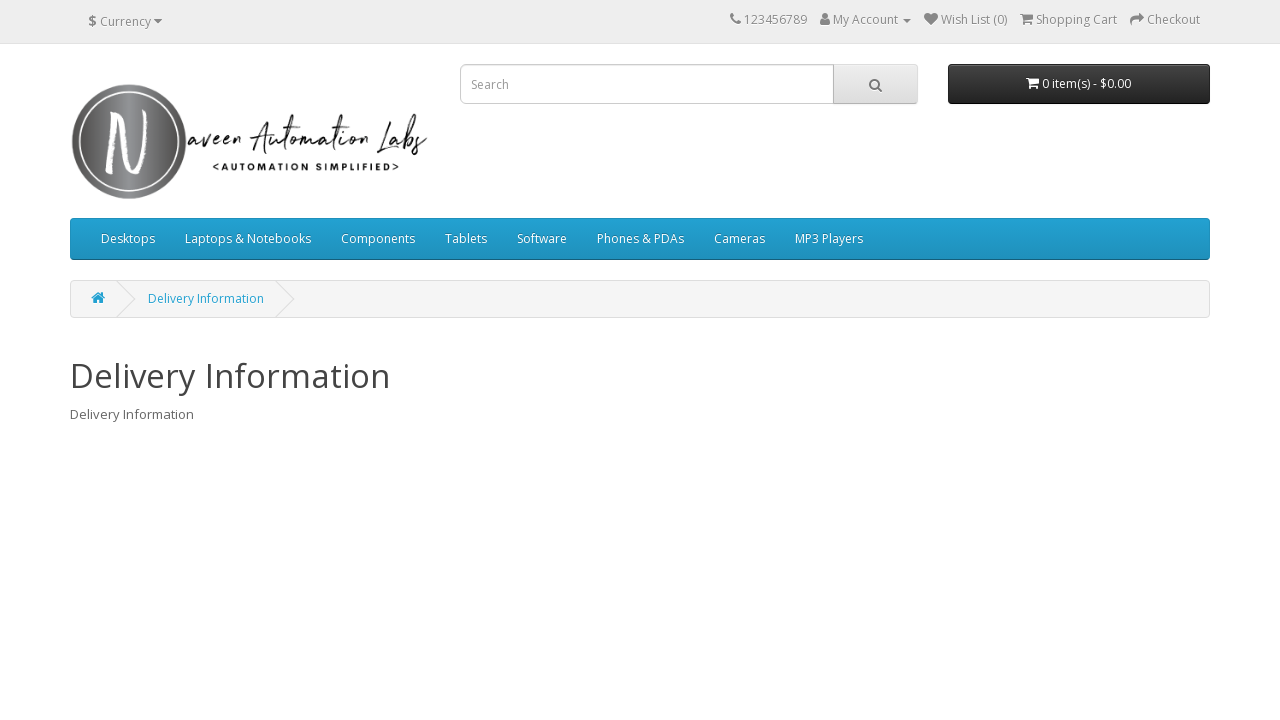

Page loaded after clicking footer link 2
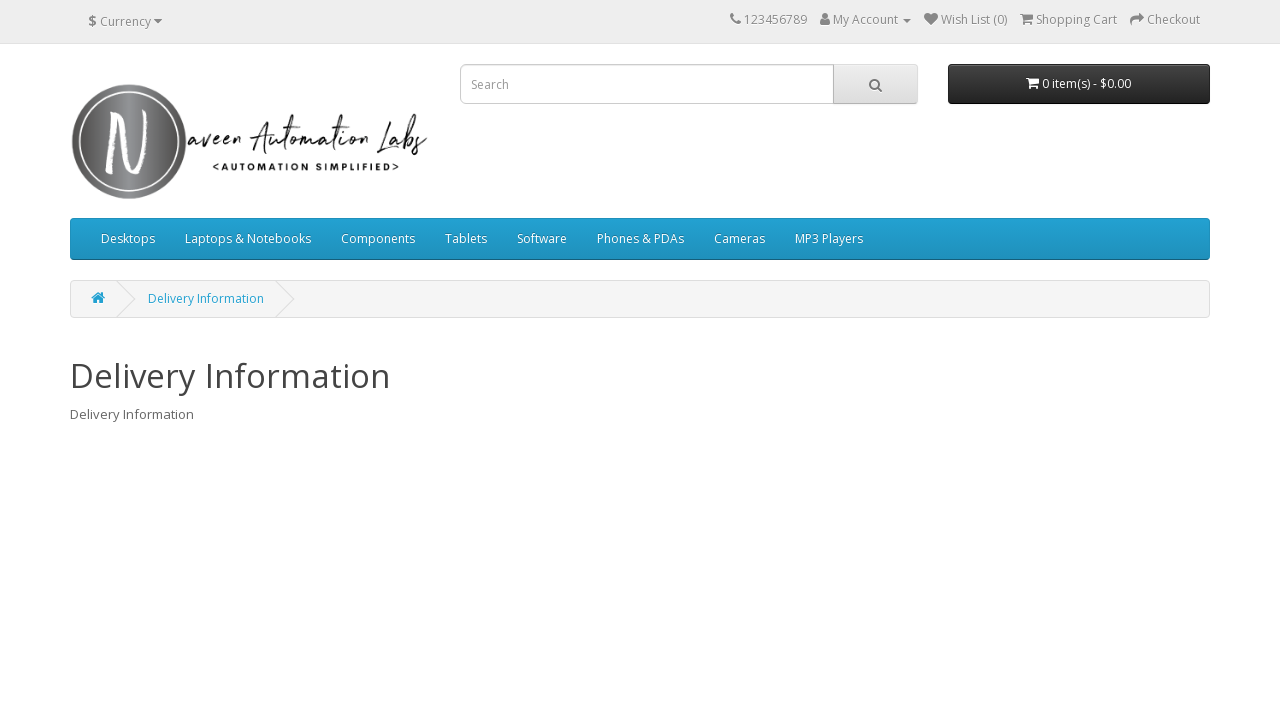

Navigated back from footer link 2
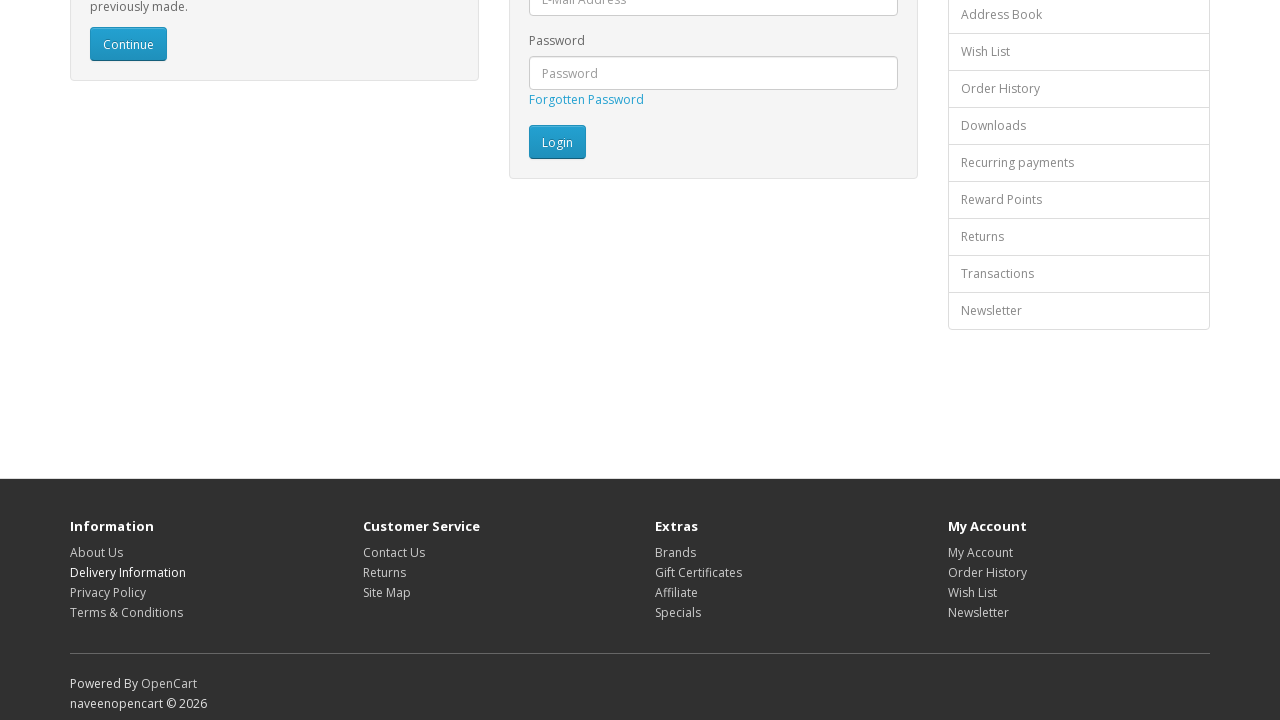

Page loaded after navigating back from footer link 2
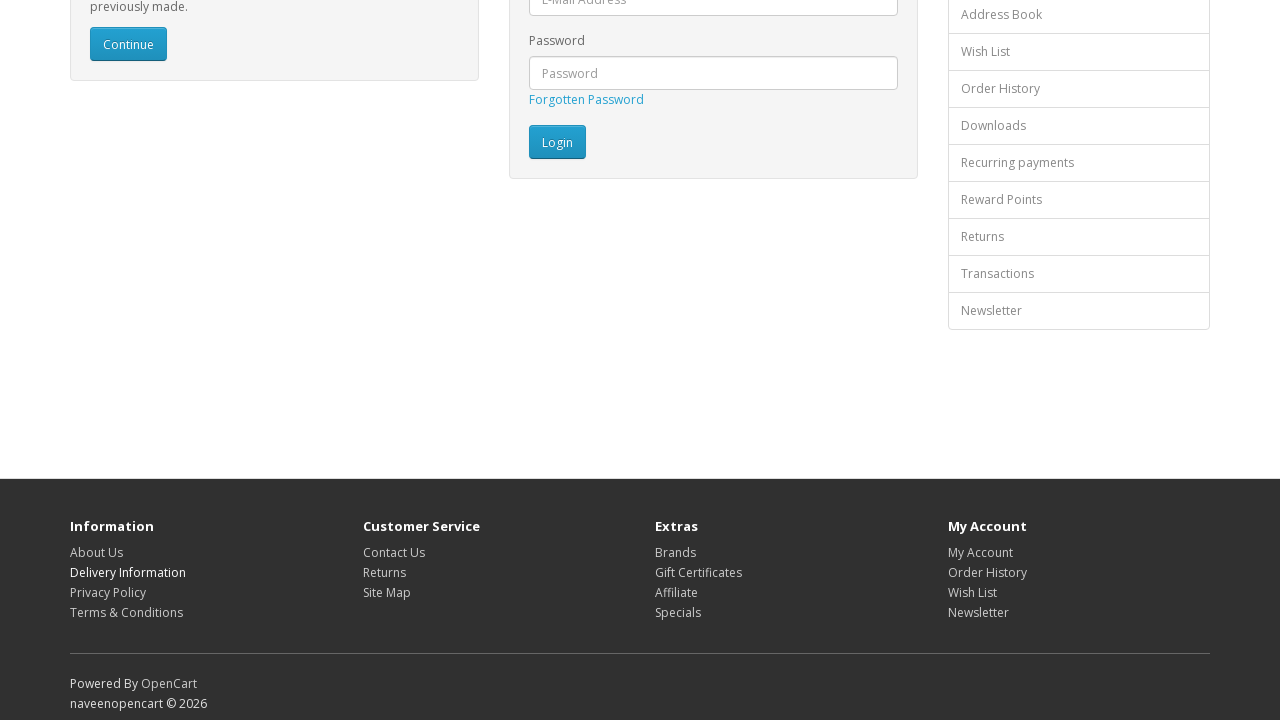

Re-fetched footer links to avoid stale element reference (iteration 3)
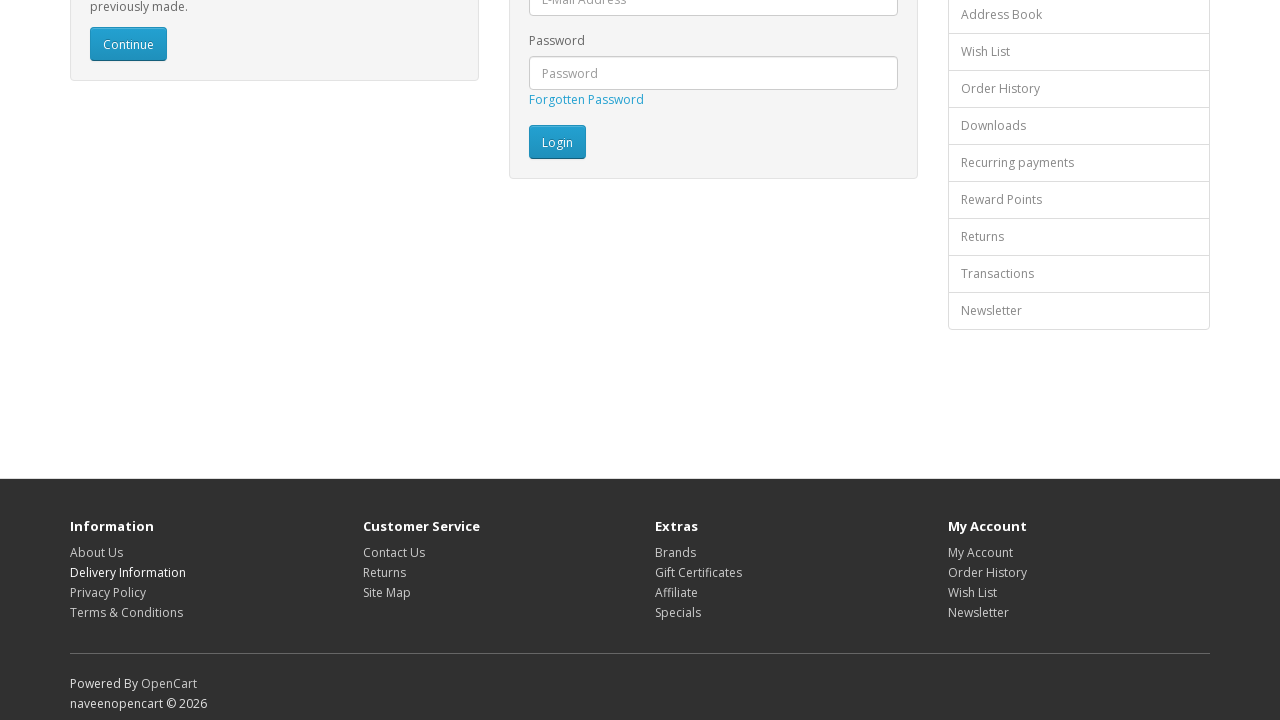

Clicked footer link 3 at (108, 592) on footer a >> nth=2
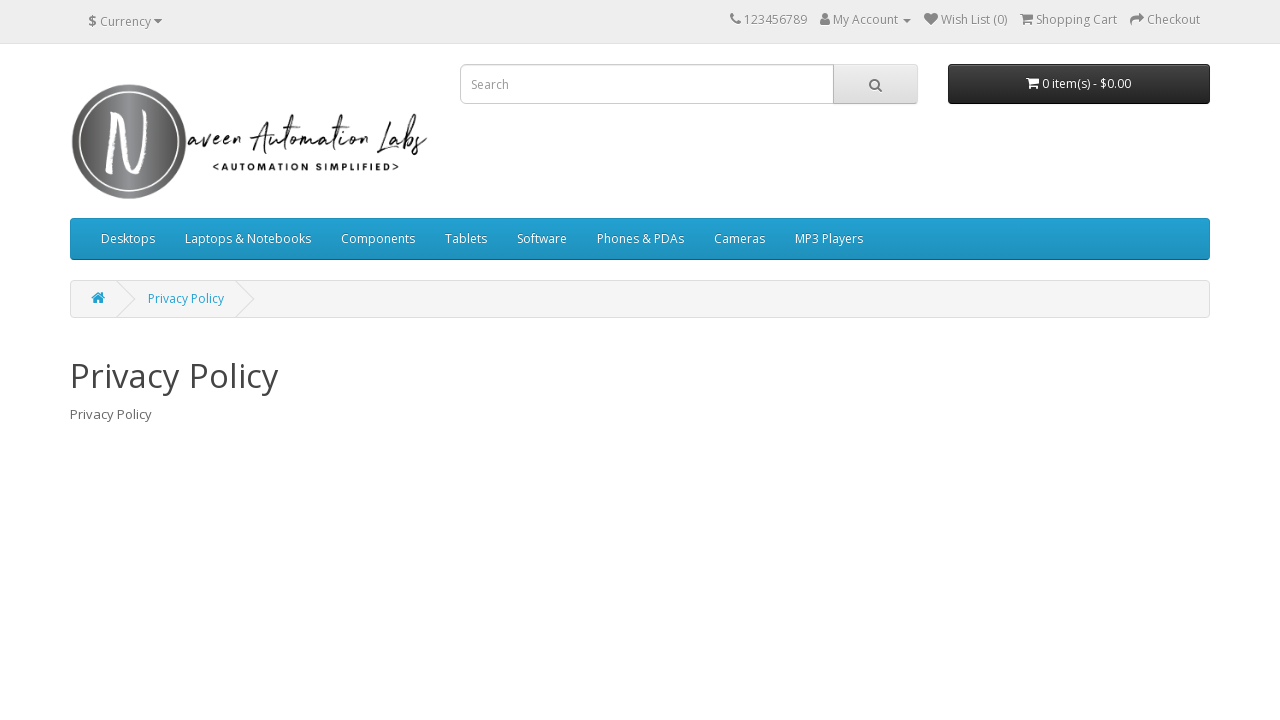

Page loaded after clicking footer link 3
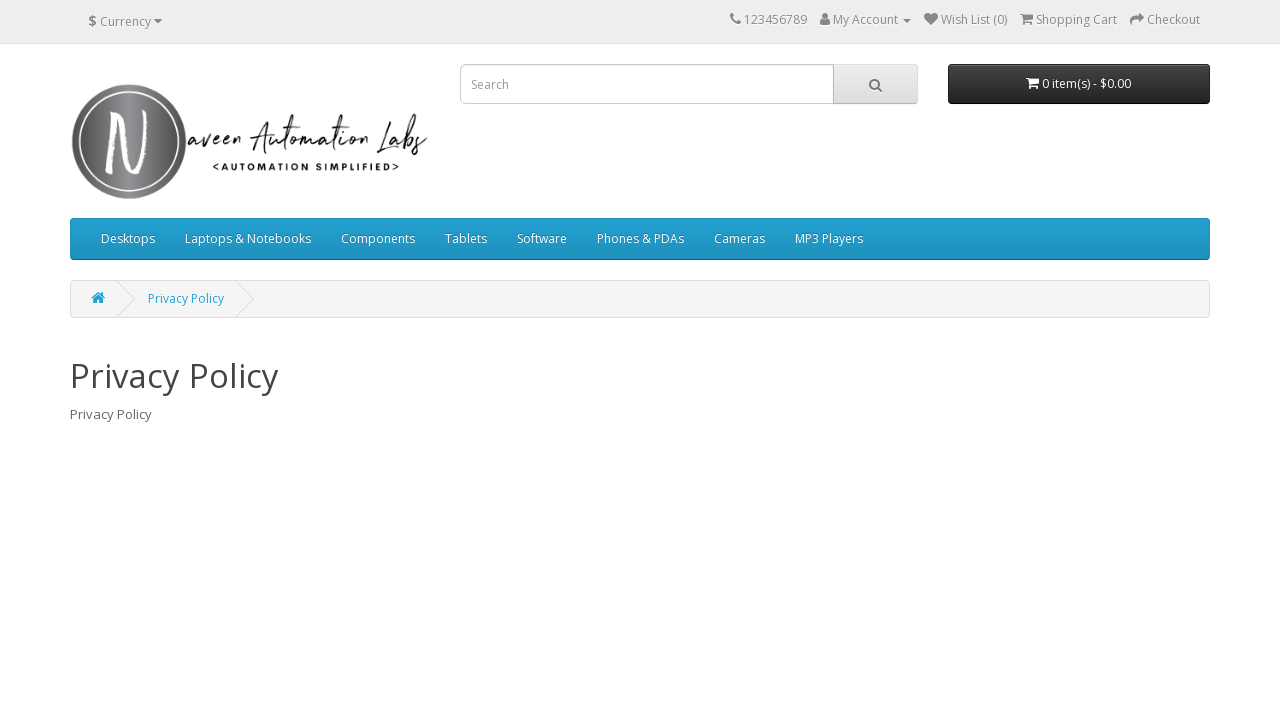

Navigated back from footer link 3
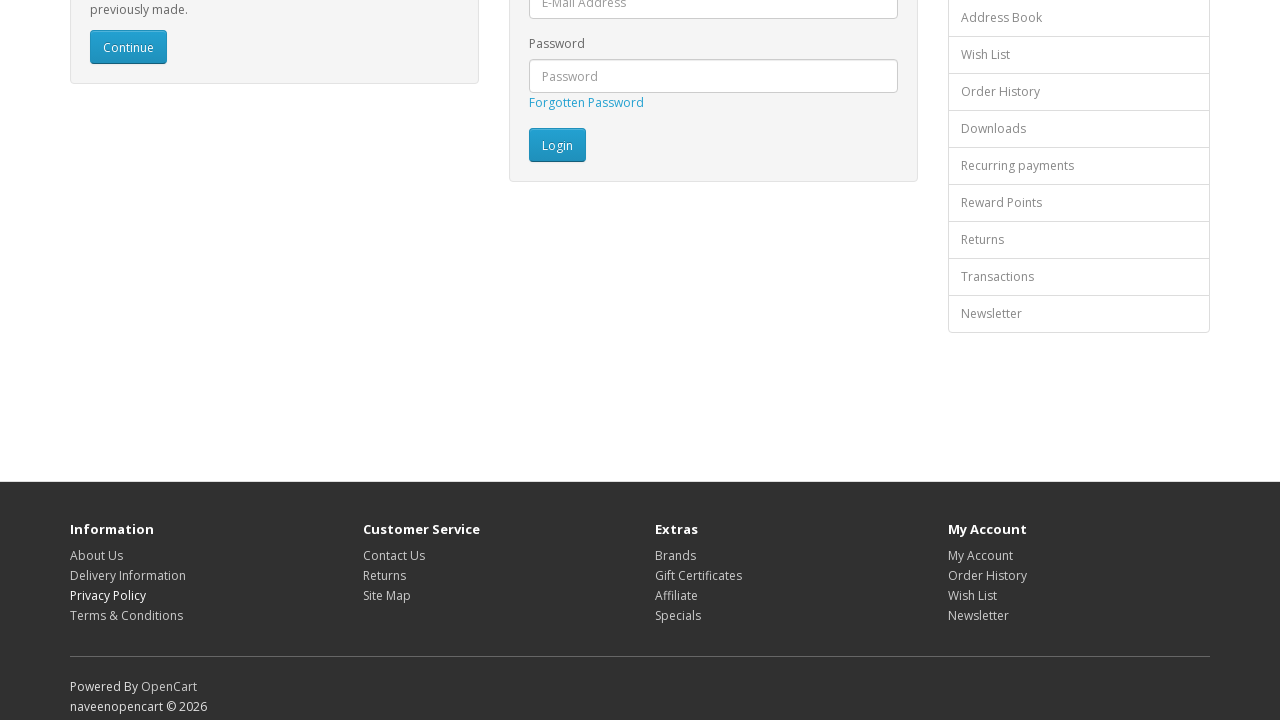

Page loaded after navigating back from footer link 3
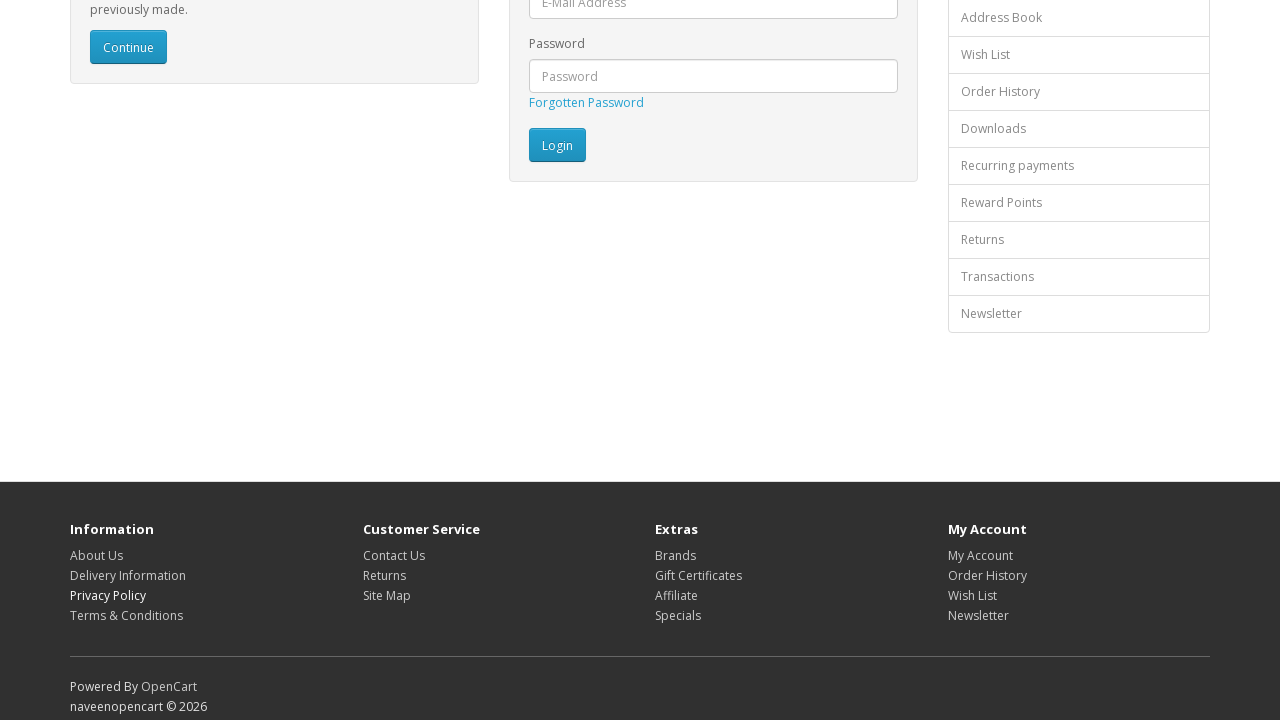

Re-fetched footer links to avoid stale element reference (iteration 4)
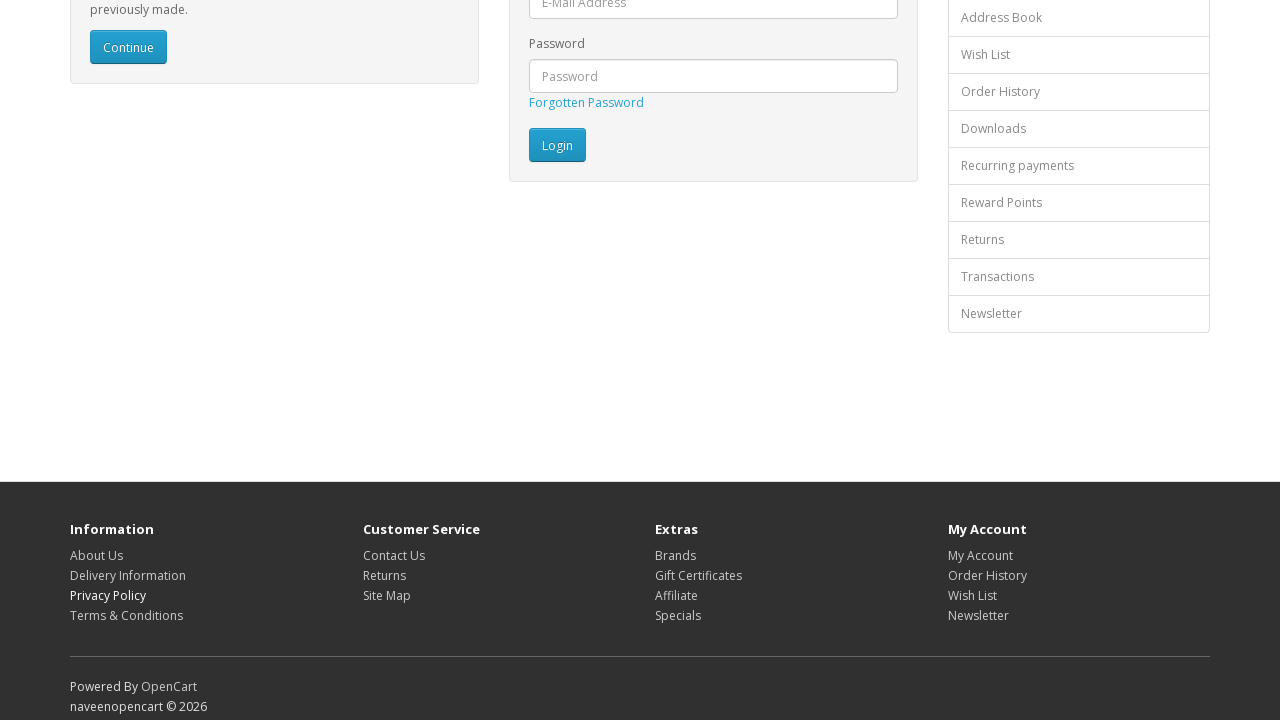

Clicked footer link 4 at (126, 615) on footer a >> nth=3
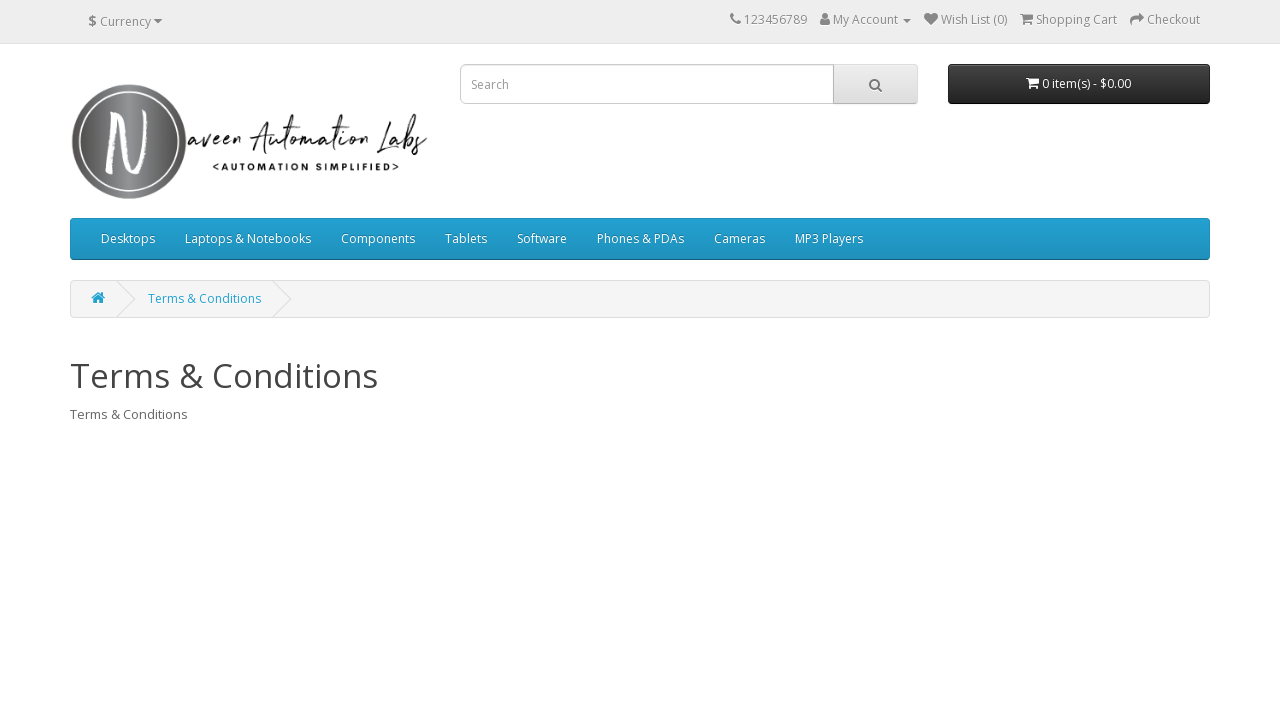

Page loaded after clicking footer link 4
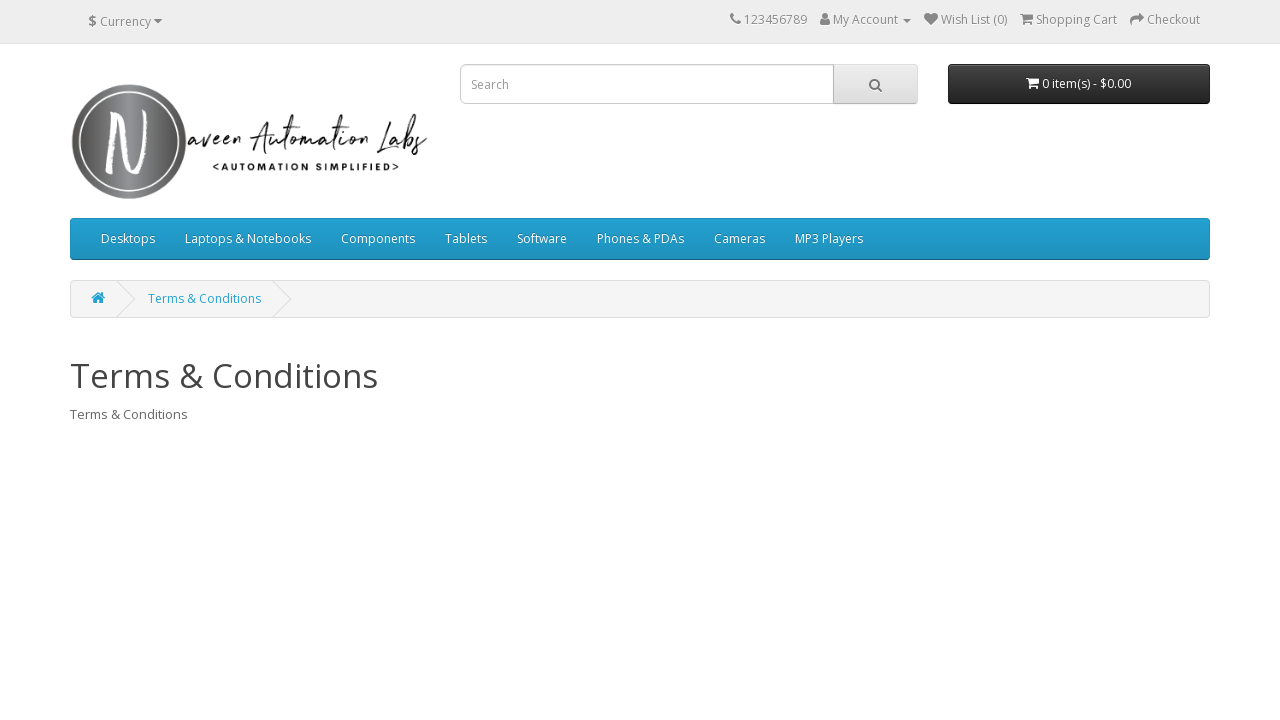

Navigated back from footer link 4
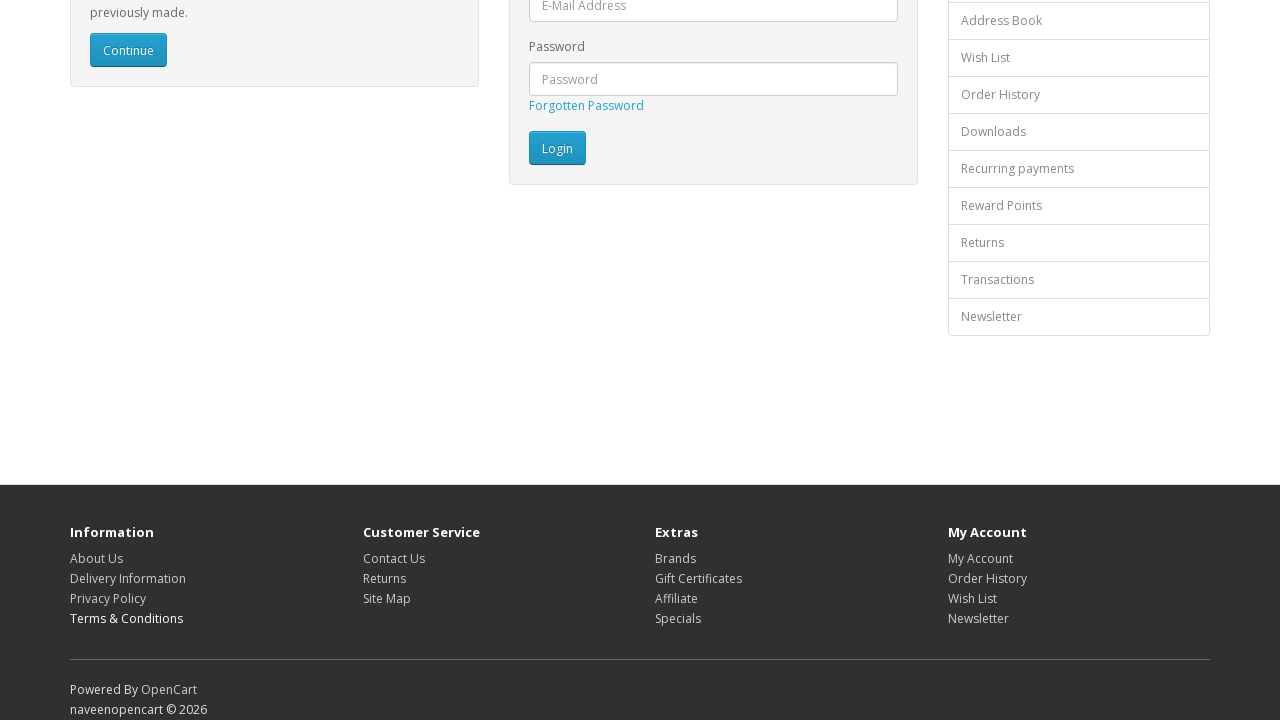

Page loaded after navigating back from footer link 4
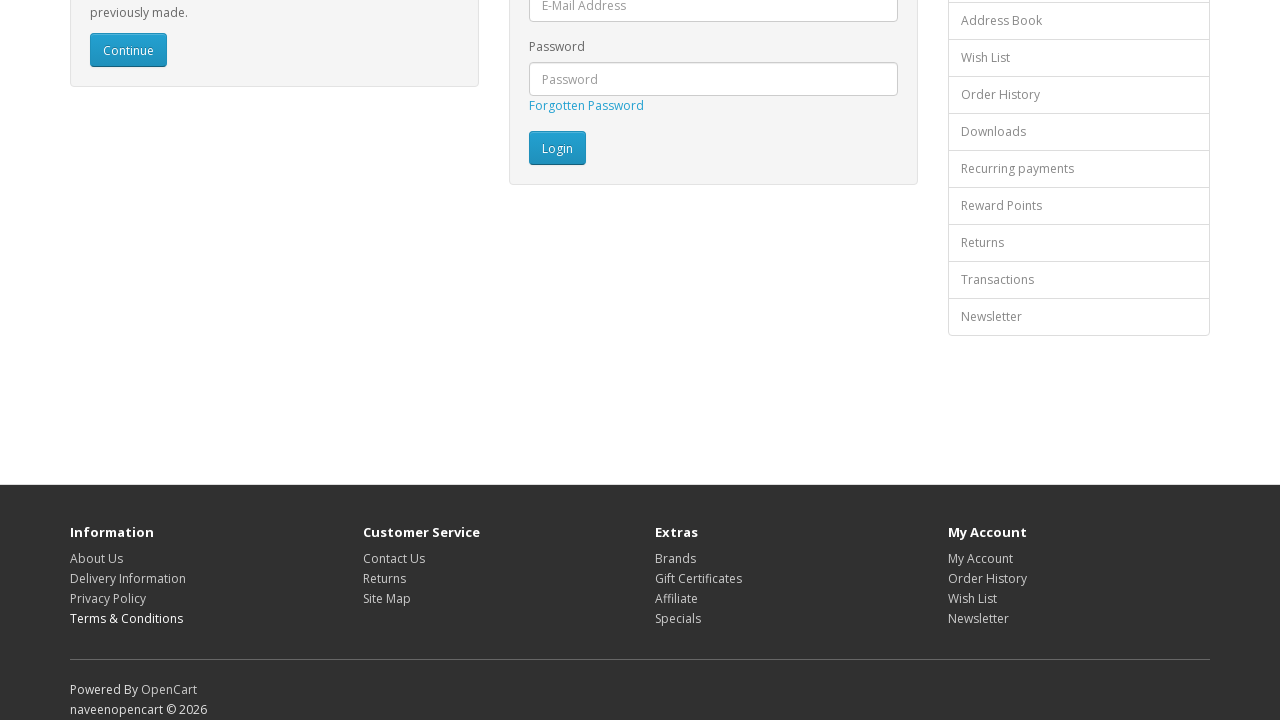

Re-fetched footer links to avoid stale element reference (iteration 5)
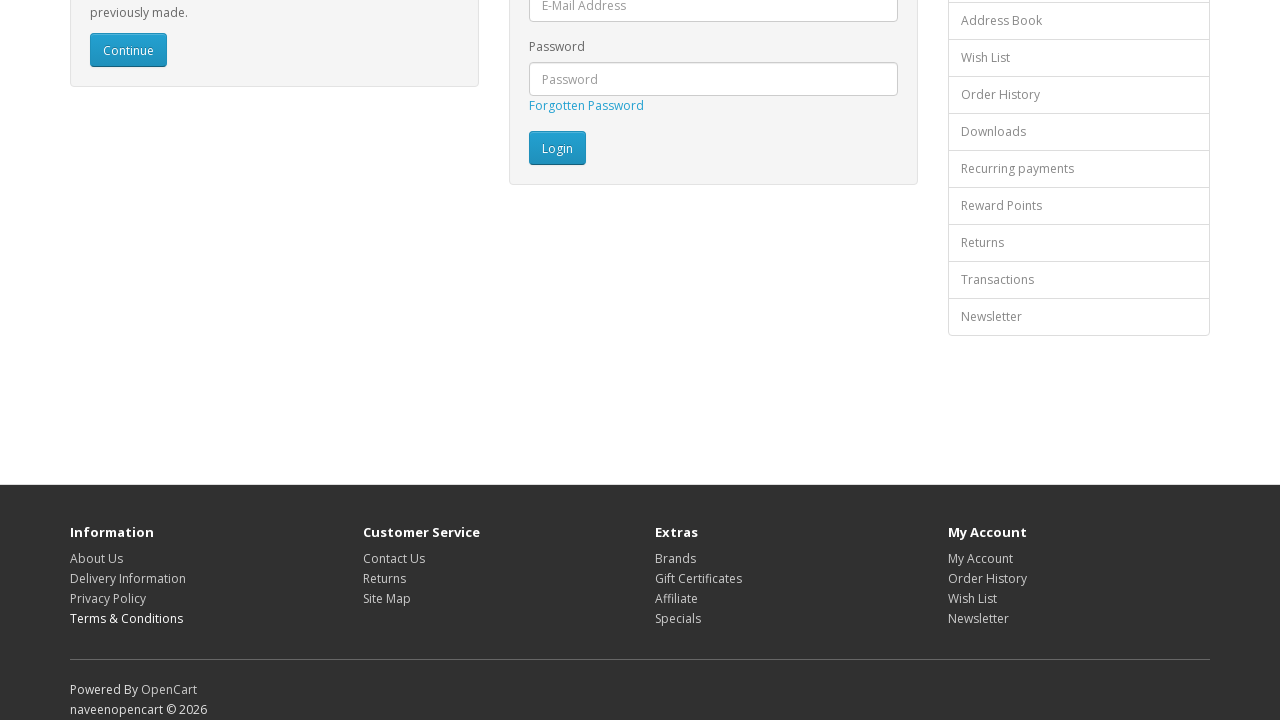

Clicked footer link 5 at (394, 558) on footer a >> nth=4
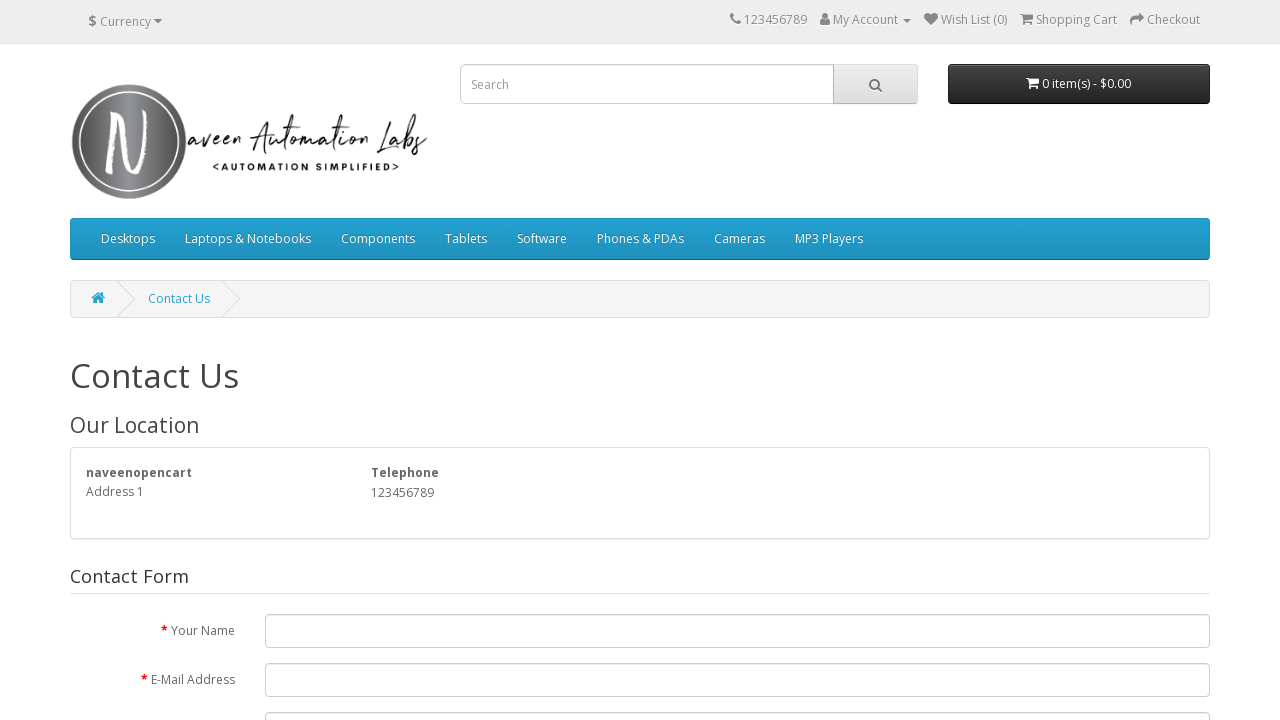

Page loaded after clicking footer link 5
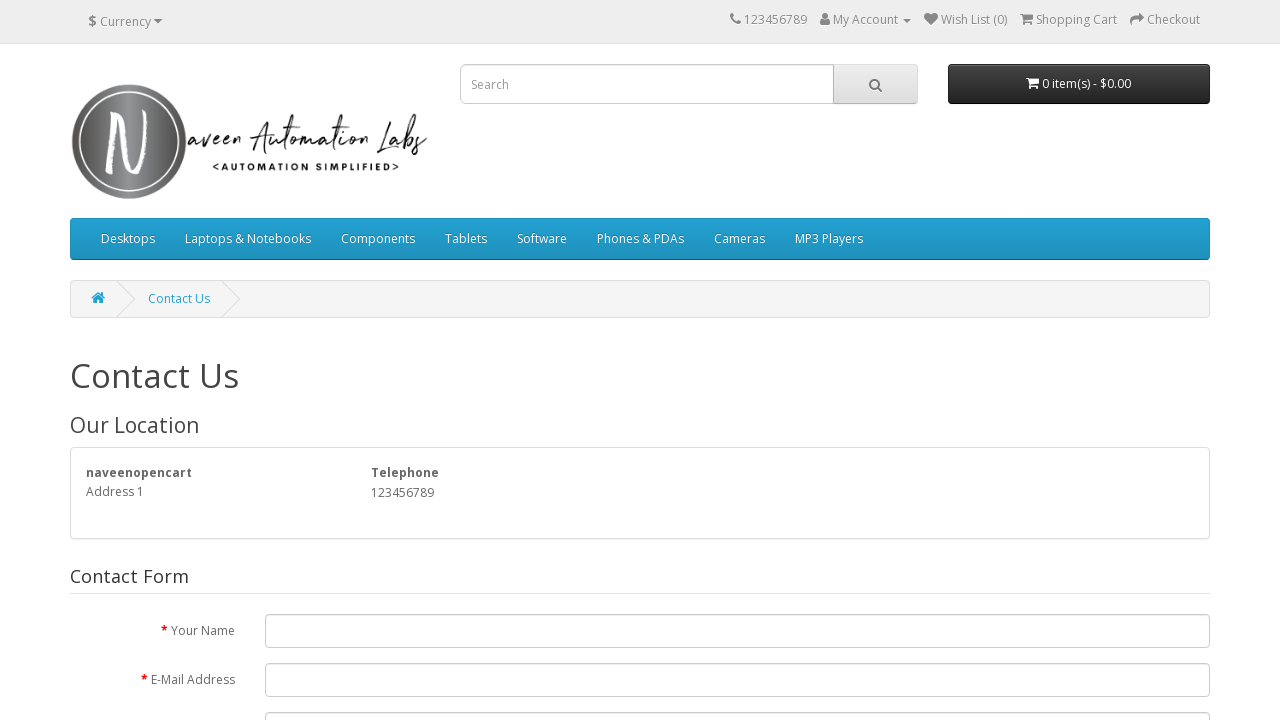

Navigated back from footer link 5
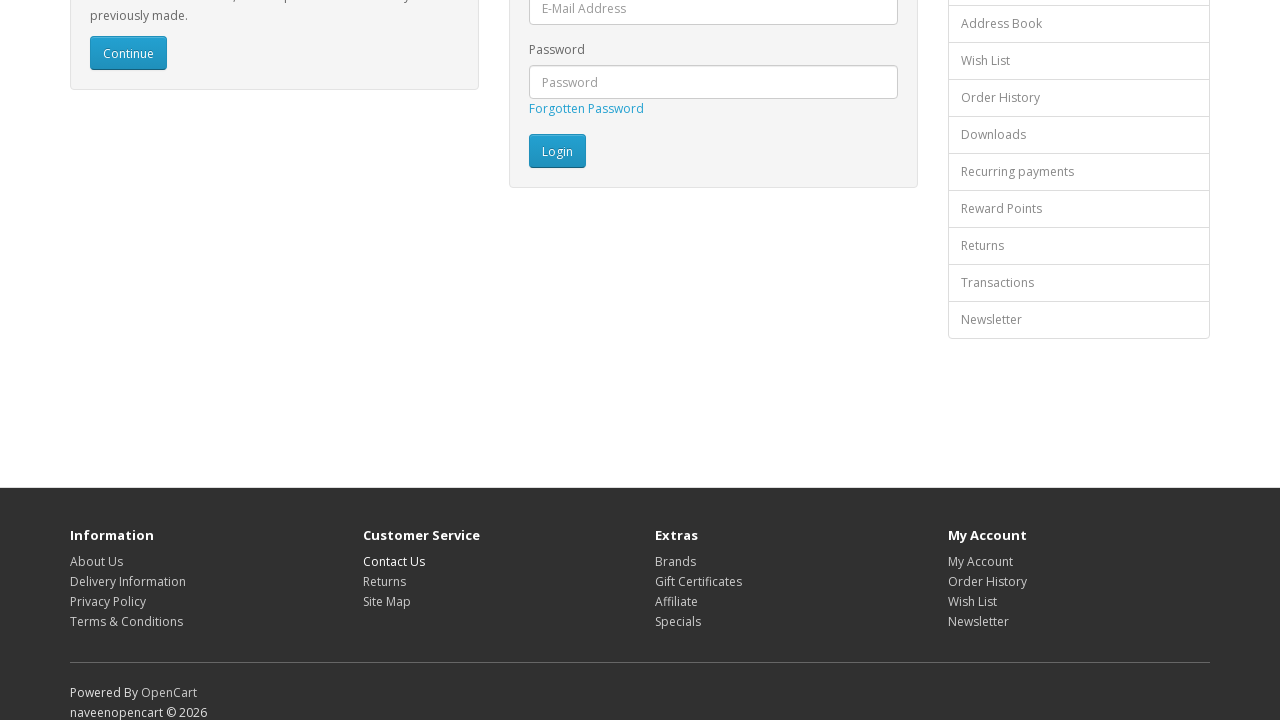

Page loaded after navigating back from footer link 5
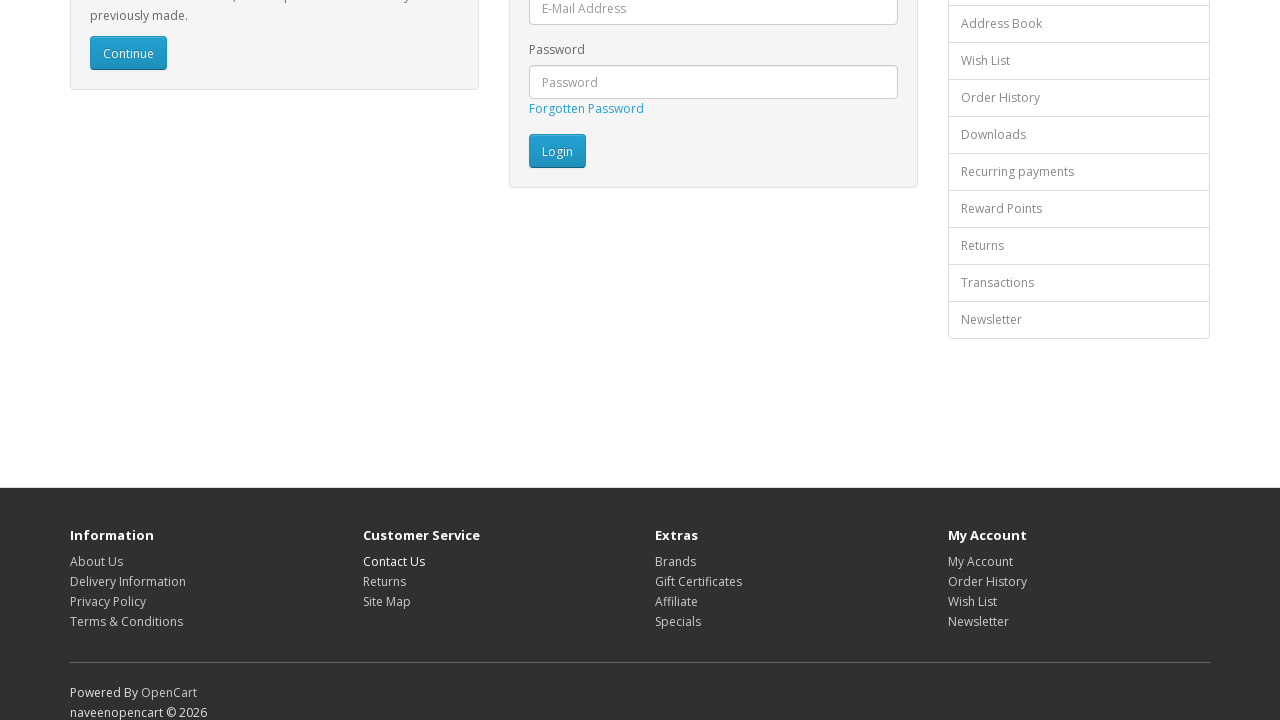

Re-fetched footer links to avoid stale element reference (iteration 6)
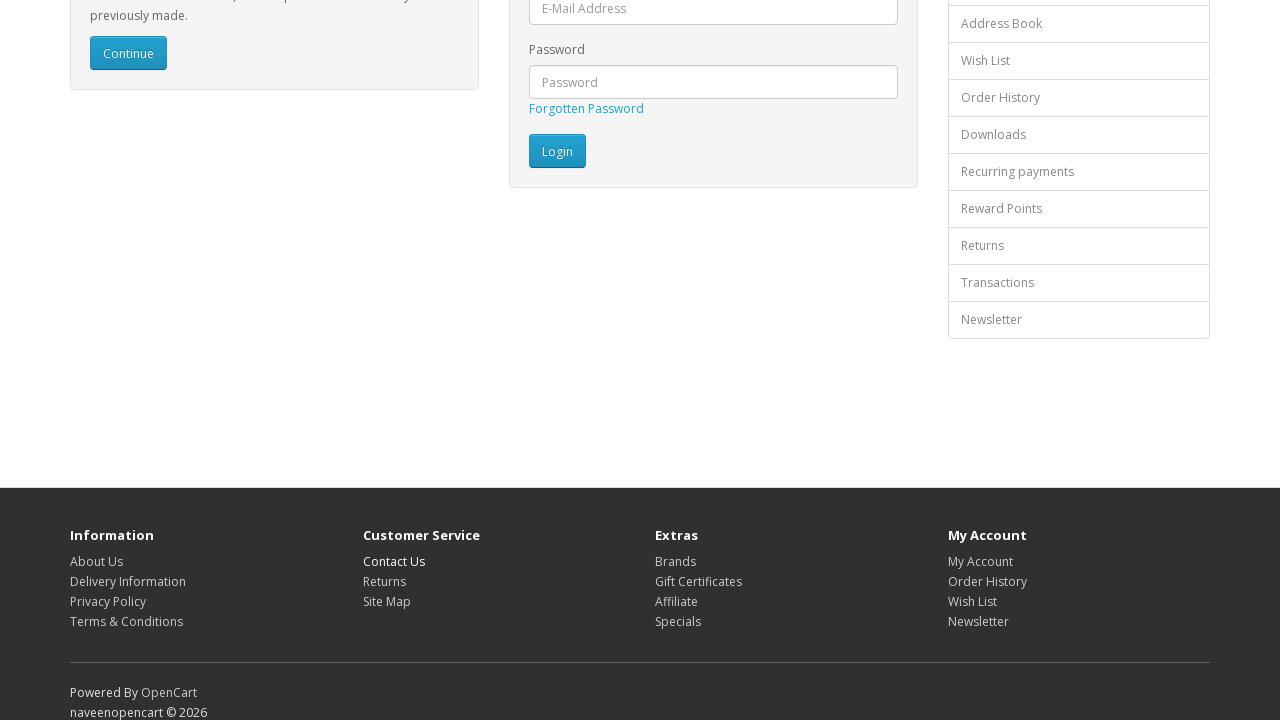

Clicked footer link 6 at (384, 581) on footer a >> nth=5
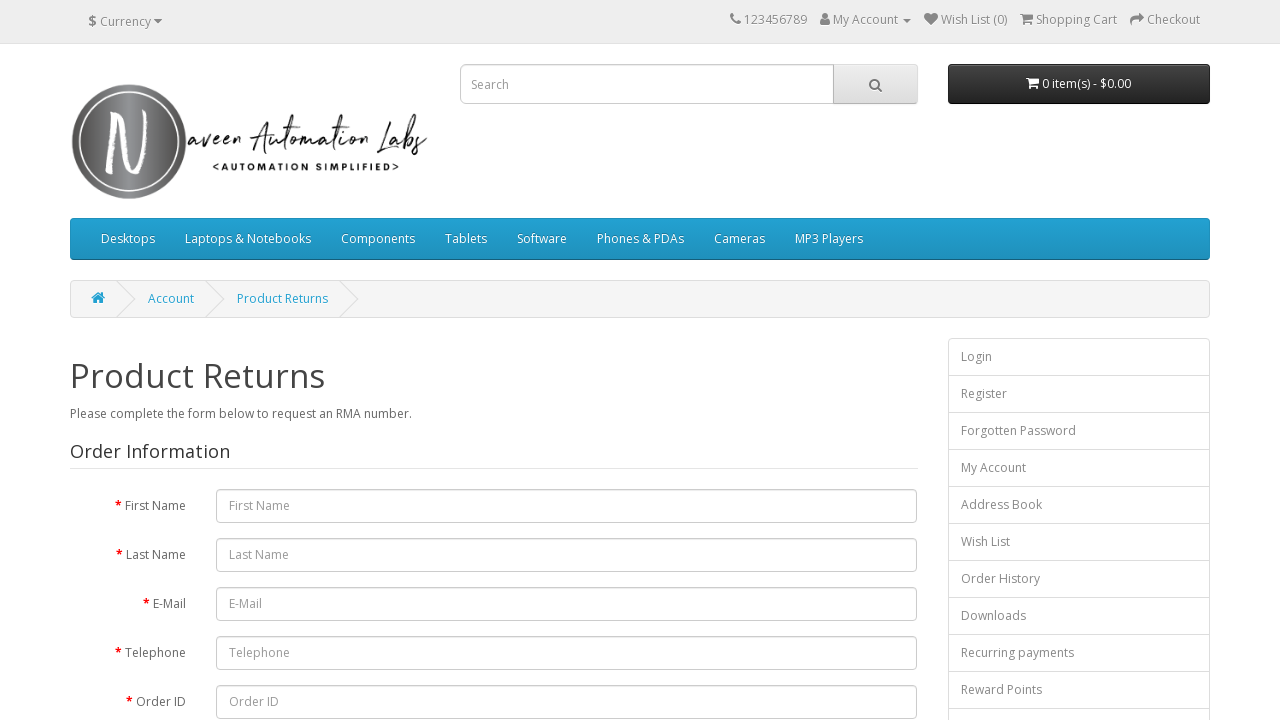

Page loaded after clicking footer link 6
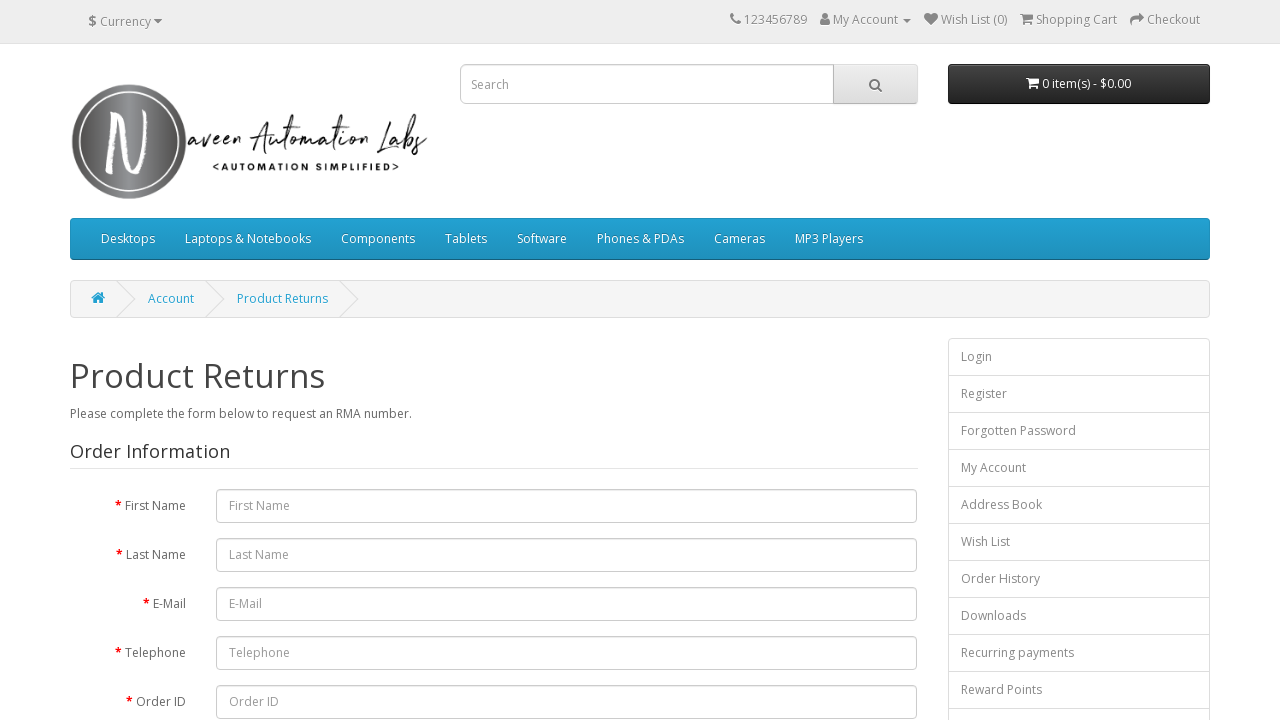

Navigated back from footer link 6
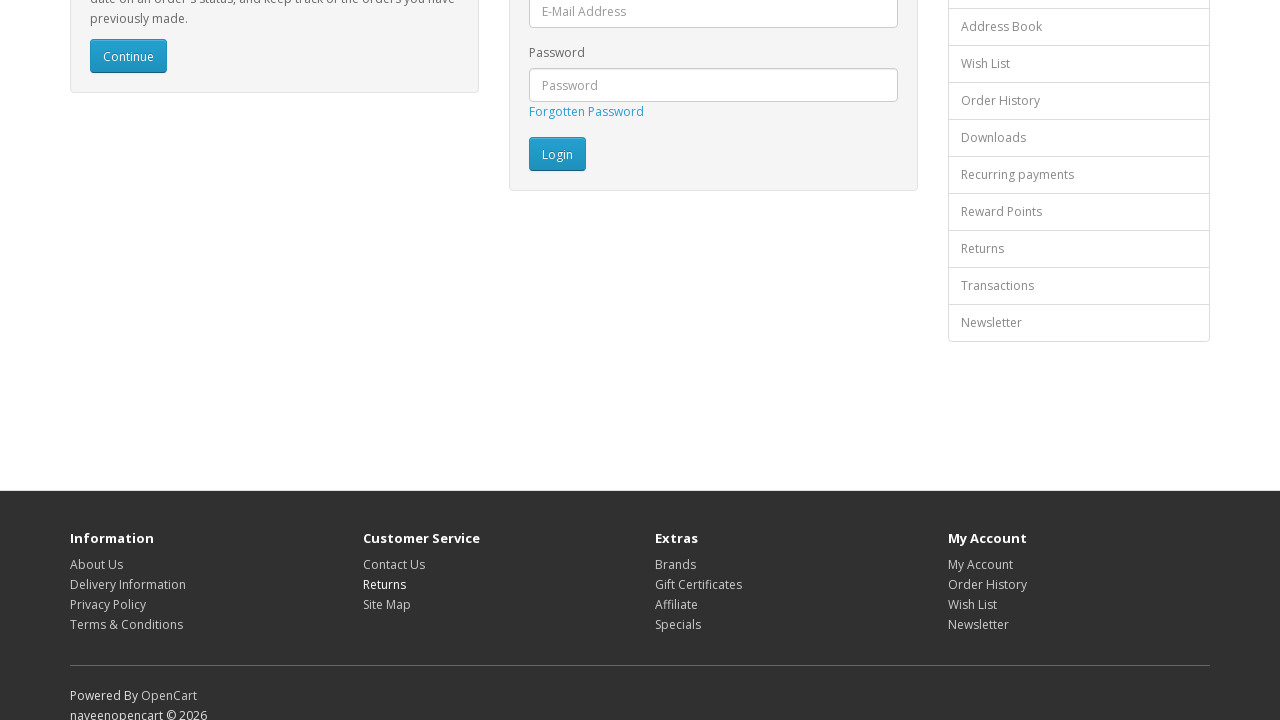

Page loaded after navigating back from footer link 6
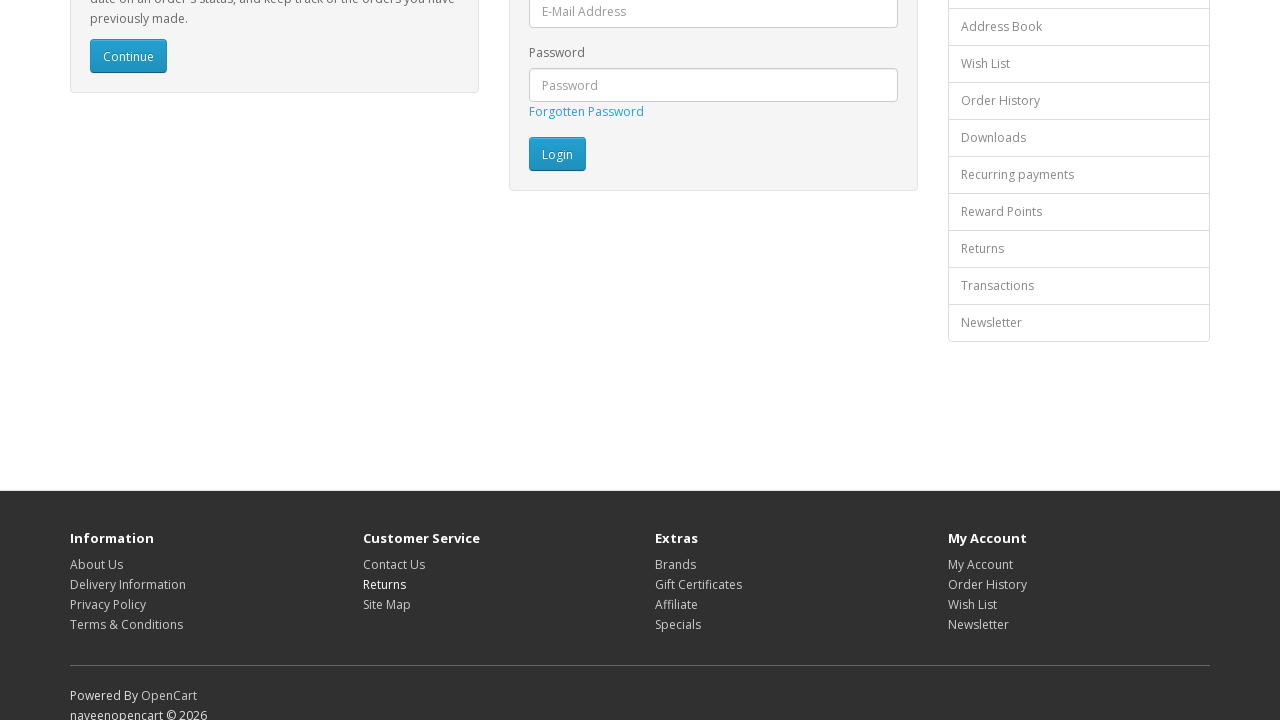

Re-fetched footer links to avoid stale element reference (iteration 7)
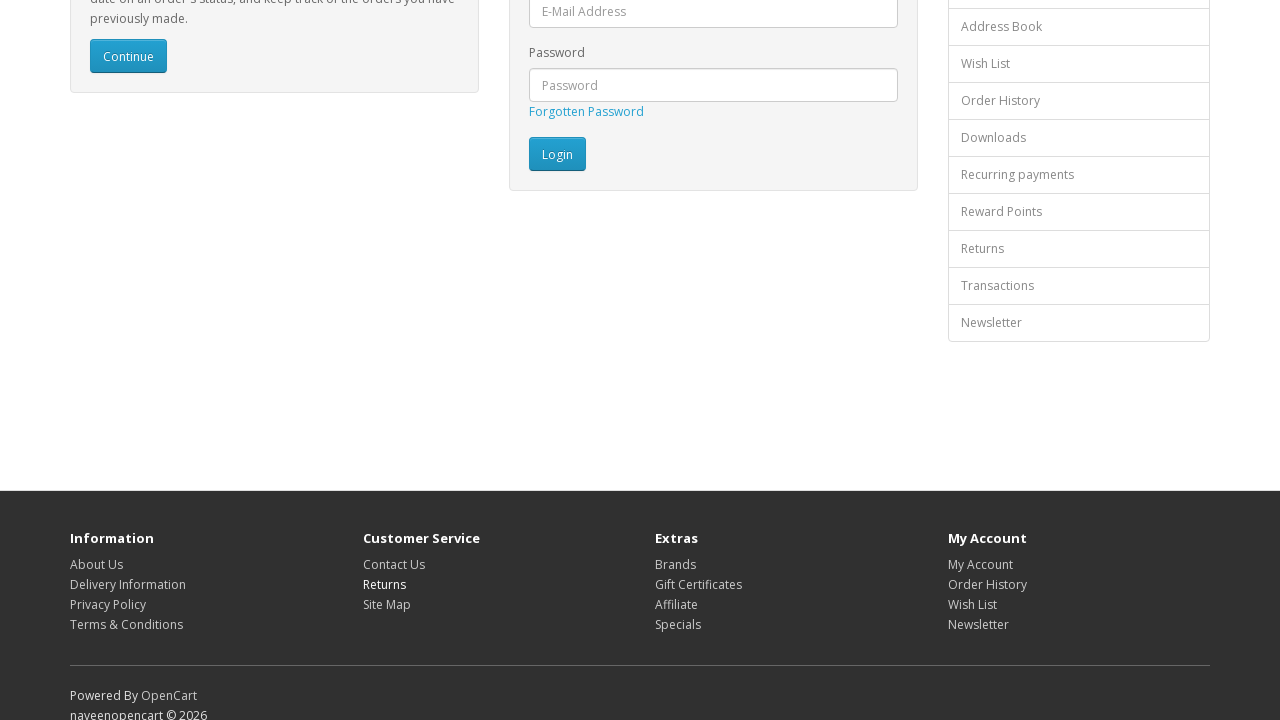

Clicked footer link 7 at (386, 604) on footer a >> nth=6
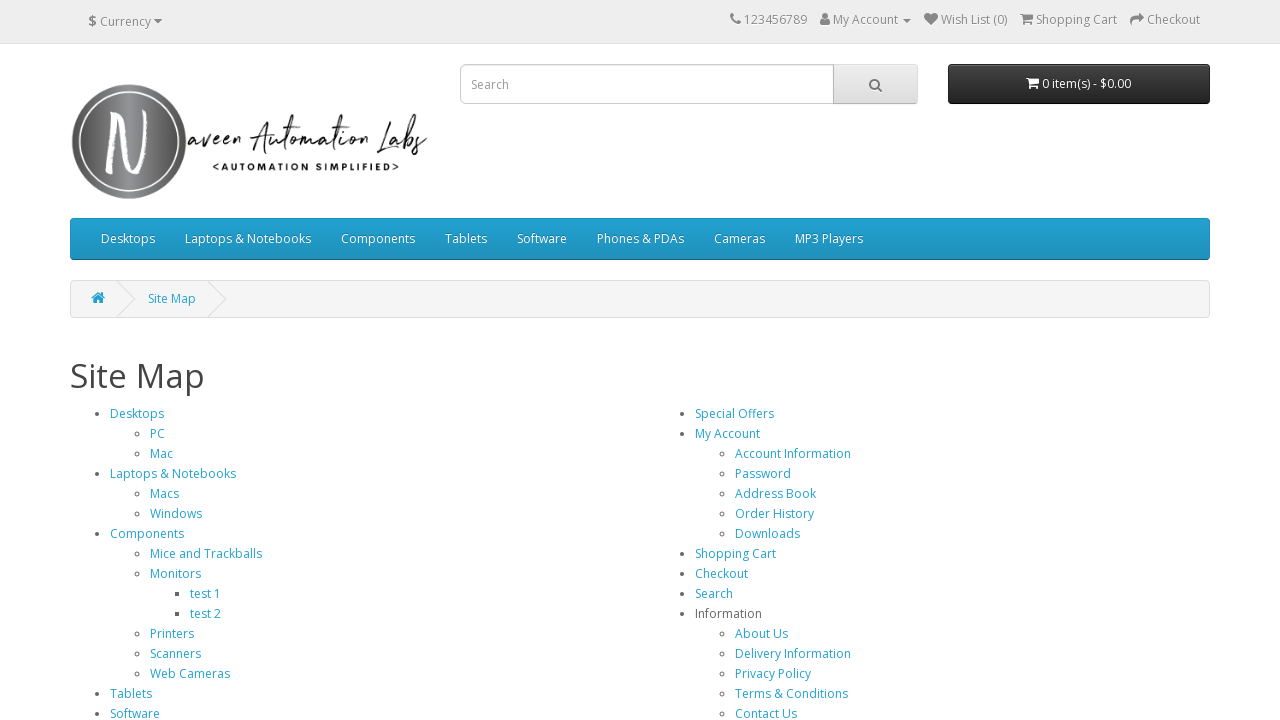

Page loaded after clicking footer link 7
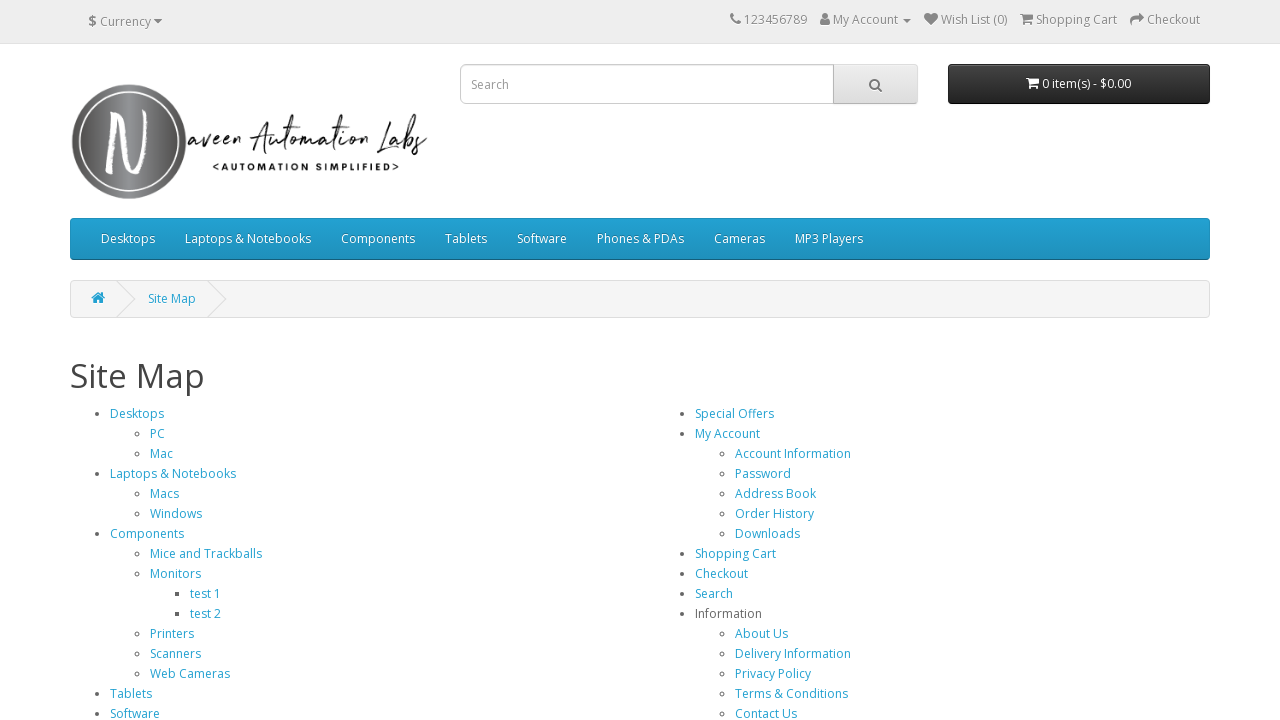

Navigated back from footer link 7
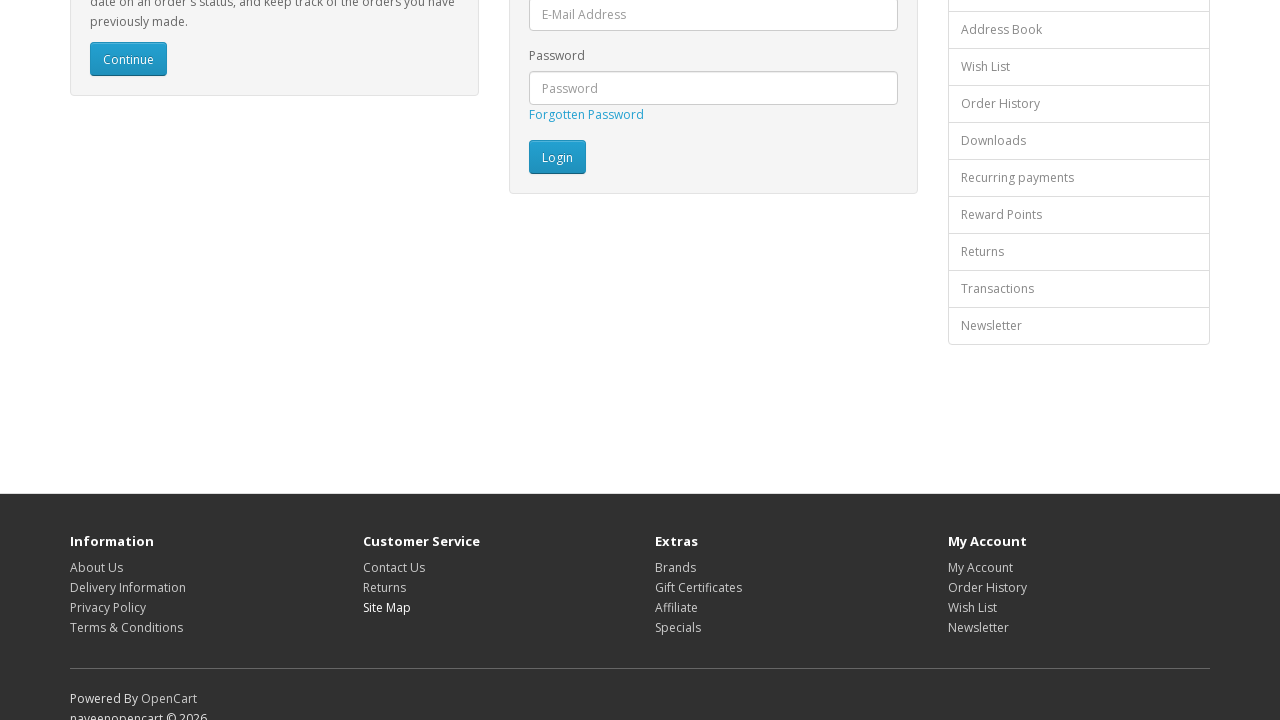

Page loaded after navigating back from footer link 7
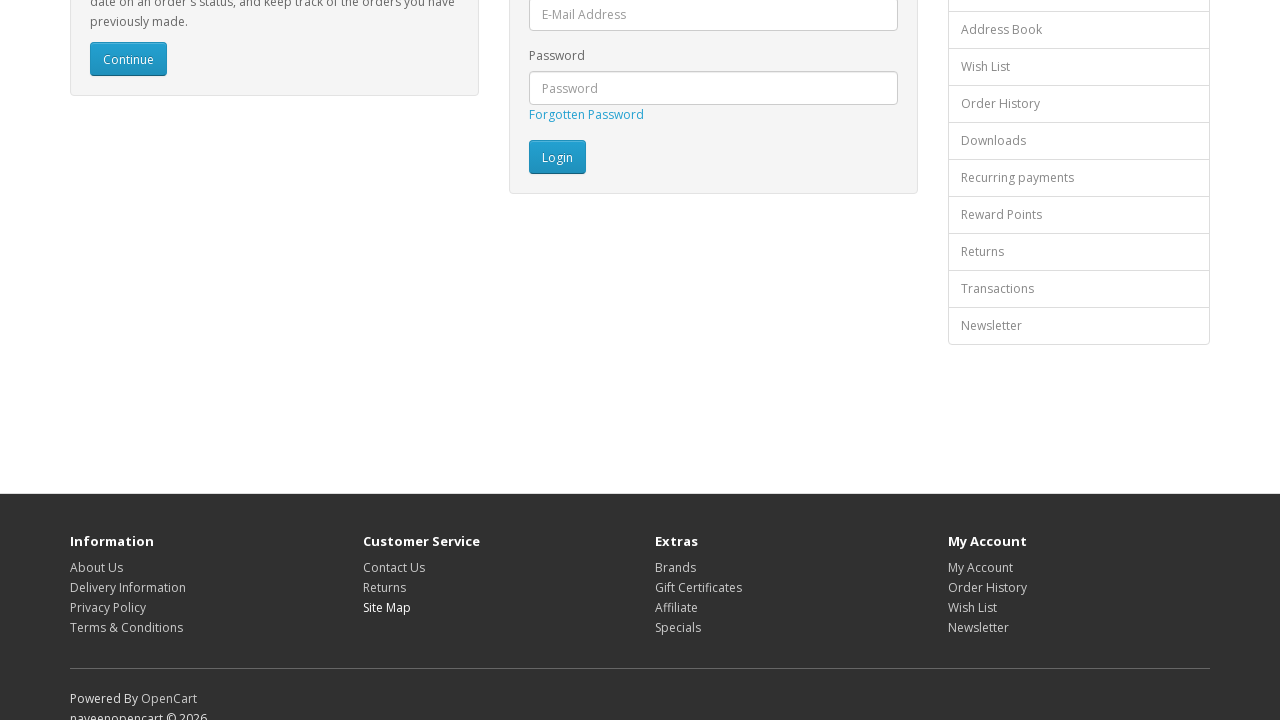

Re-fetched footer links to avoid stale element reference (iteration 8)
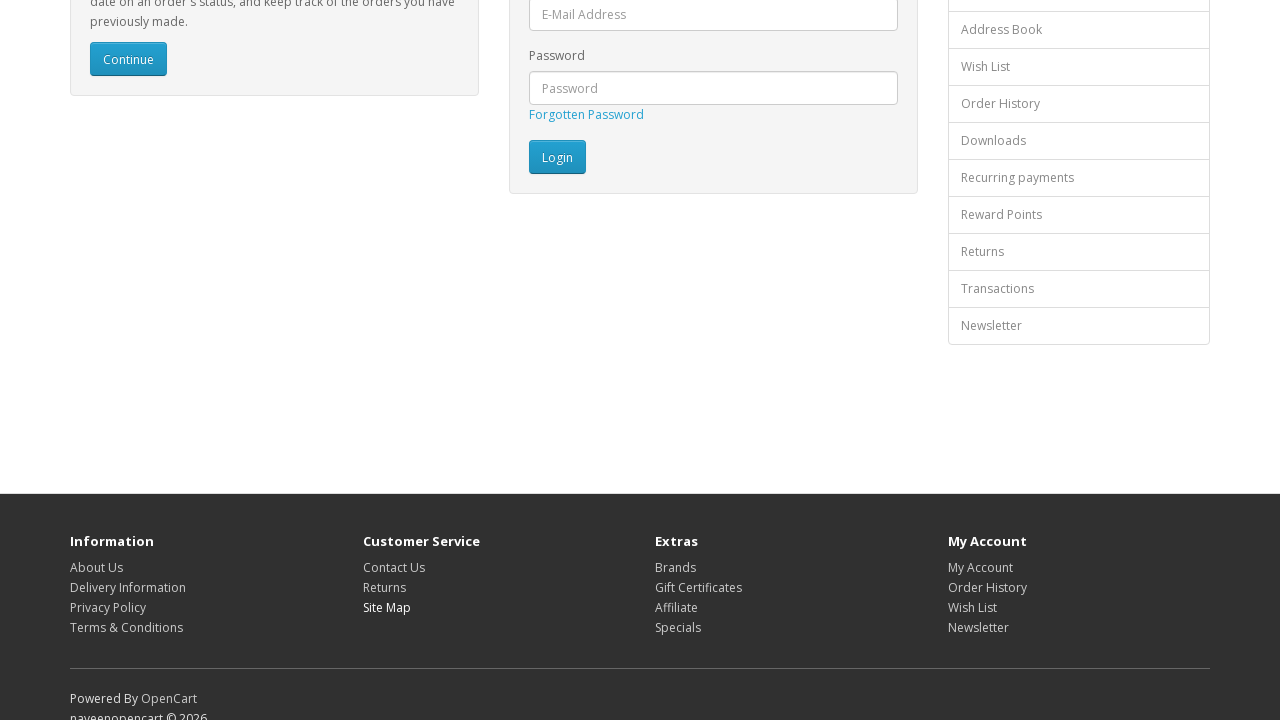

Clicked footer link 8 at (676, 567) on footer a >> nth=7
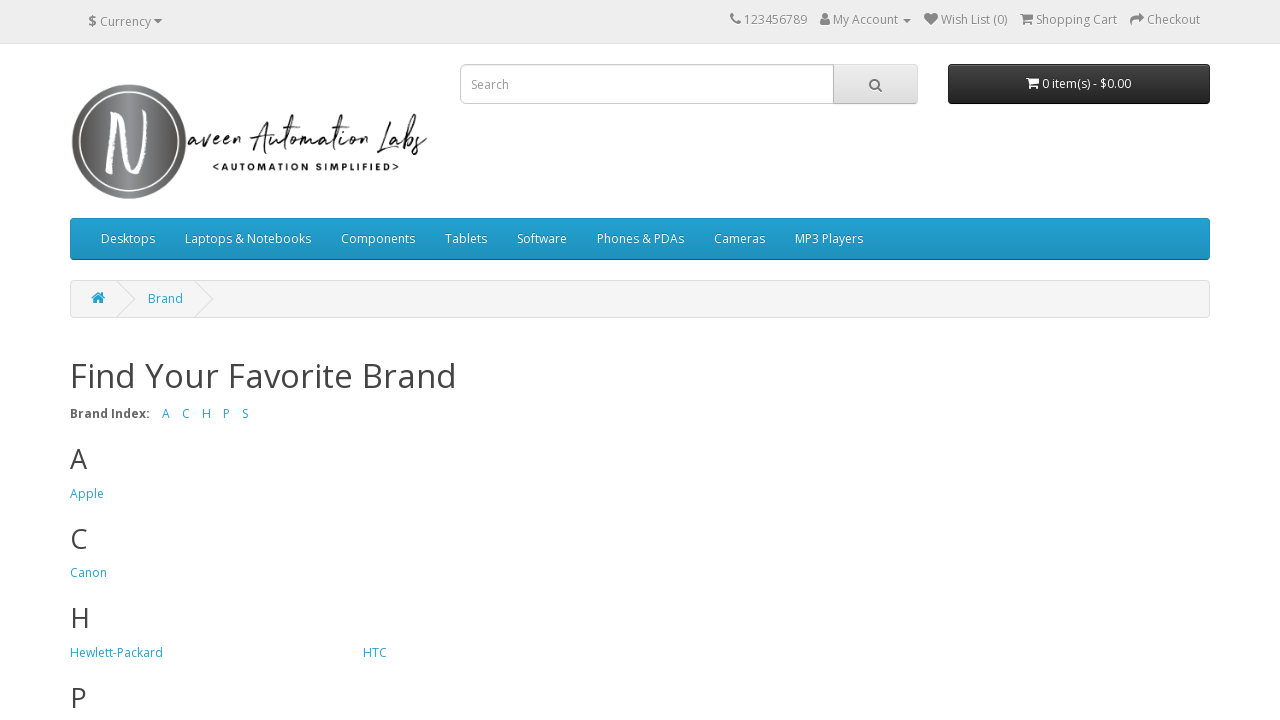

Page loaded after clicking footer link 8
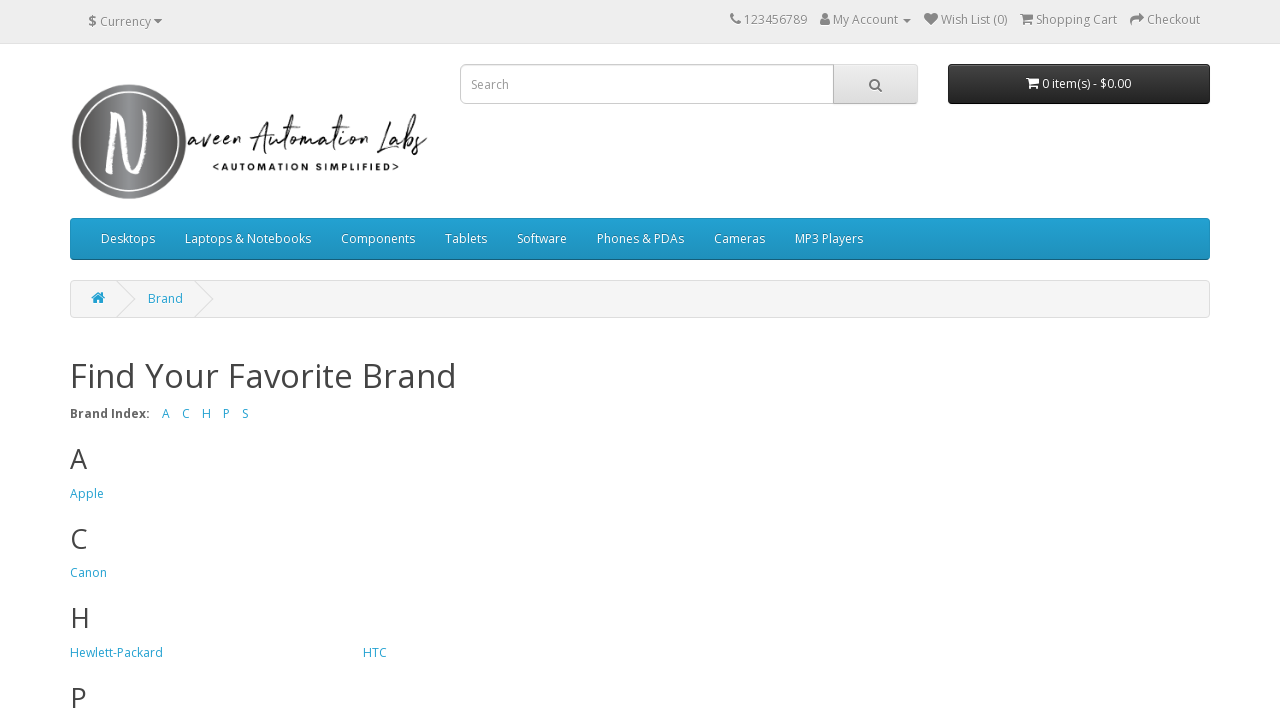

Navigated back from footer link 8
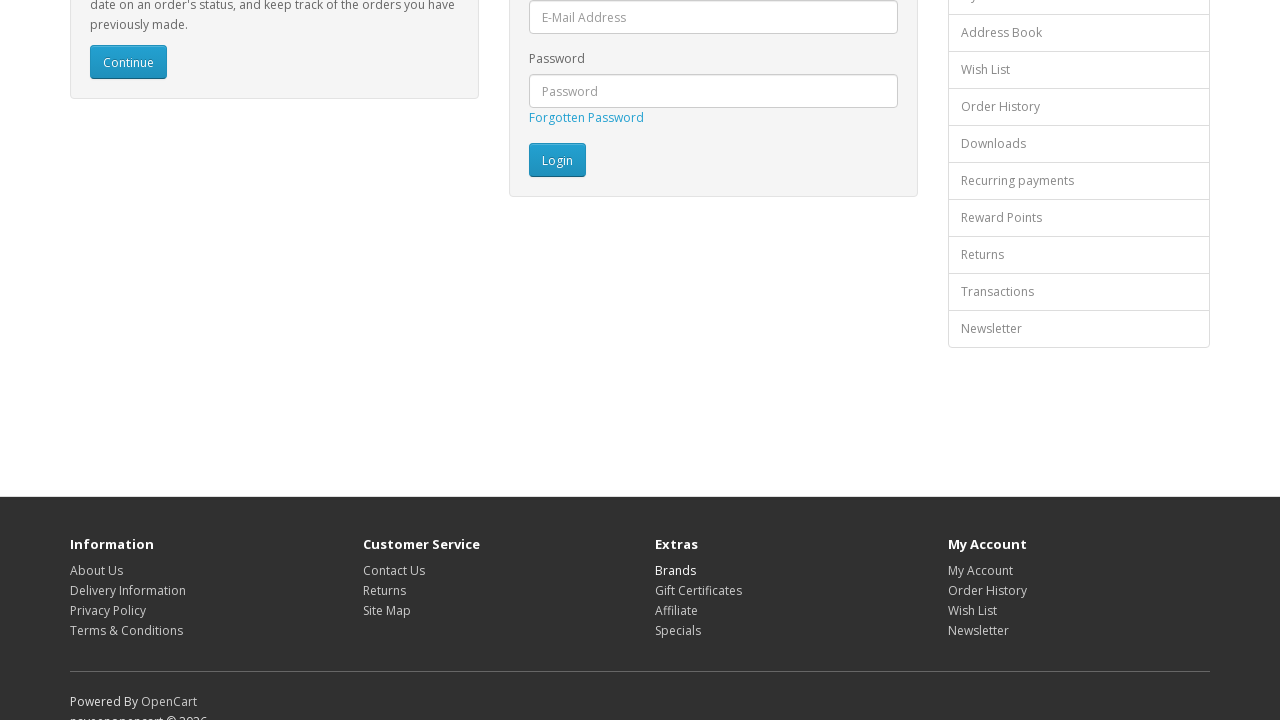

Page loaded after navigating back from footer link 8
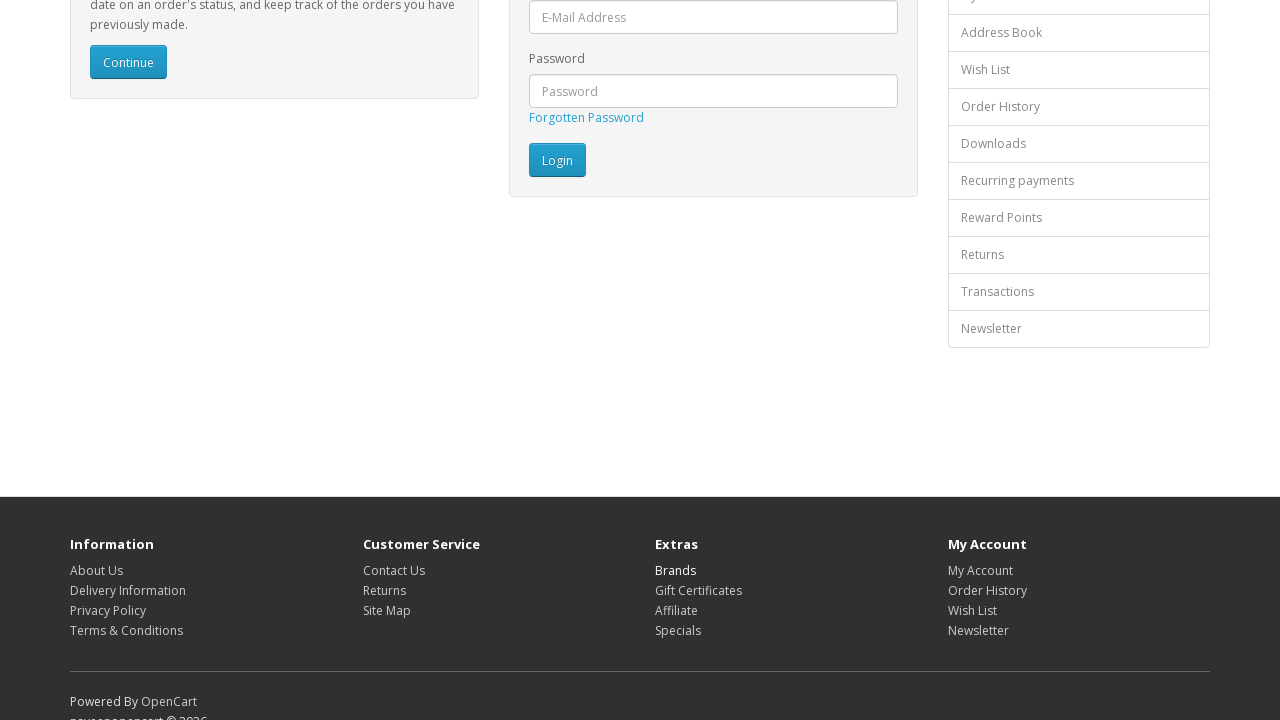

Re-fetched footer links to avoid stale element reference (iteration 9)
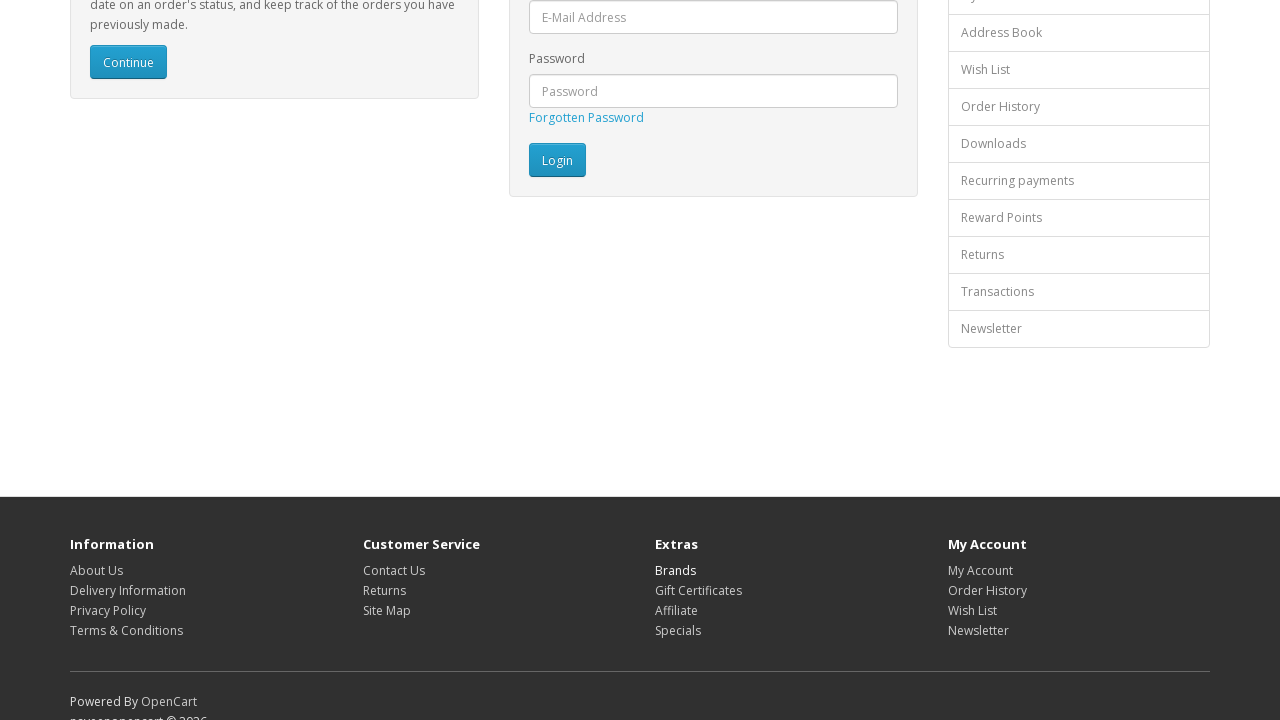

Clicked footer link 9 at (698, 590) on footer a >> nth=8
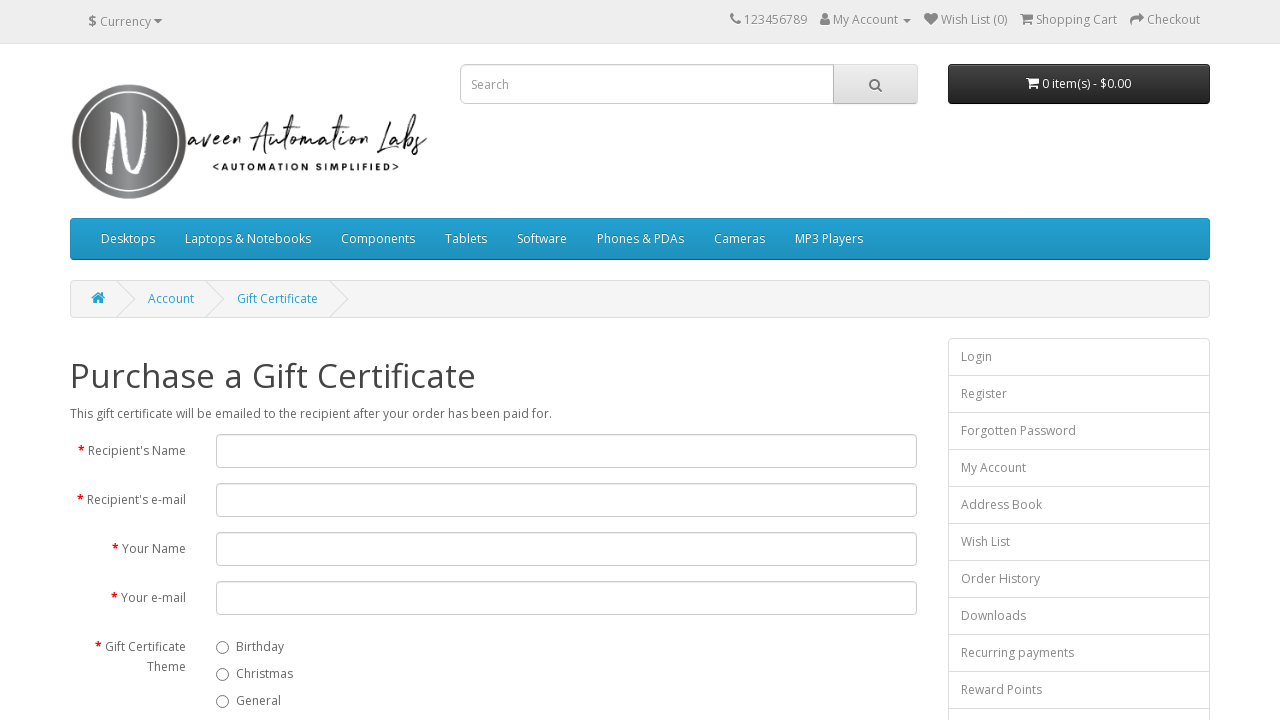

Page loaded after clicking footer link 9
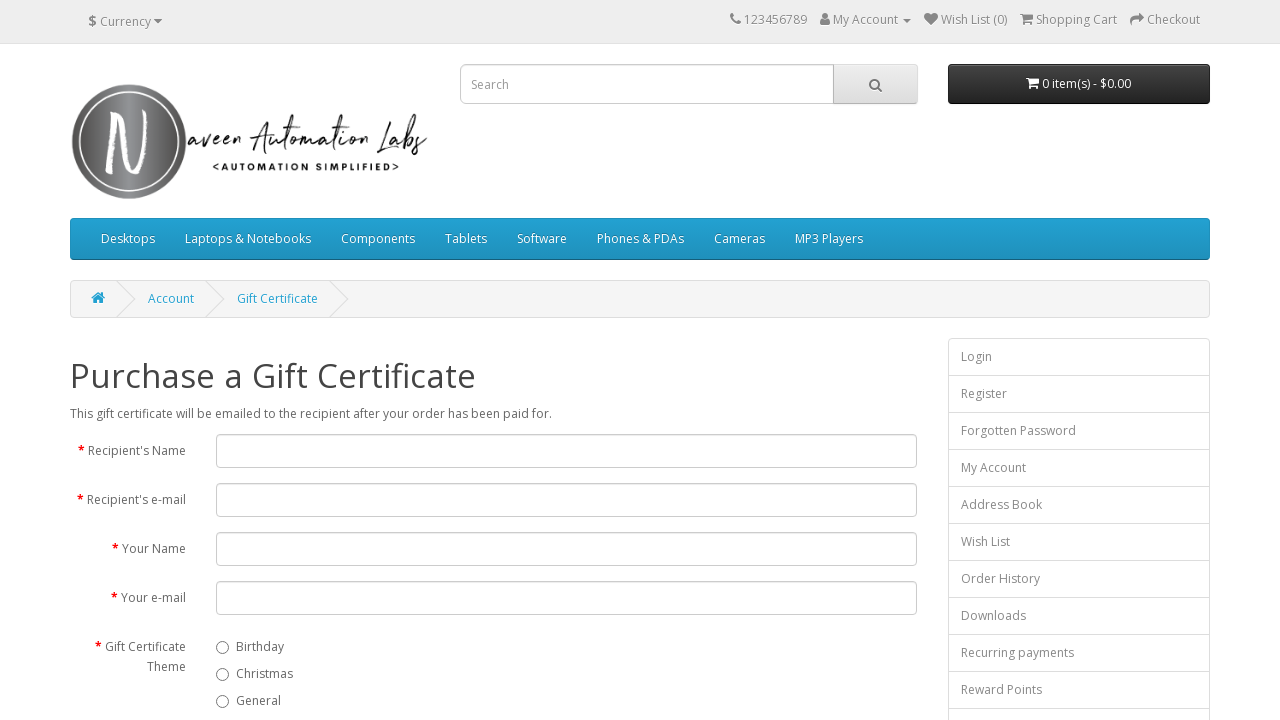

Navigated back from footer link 9
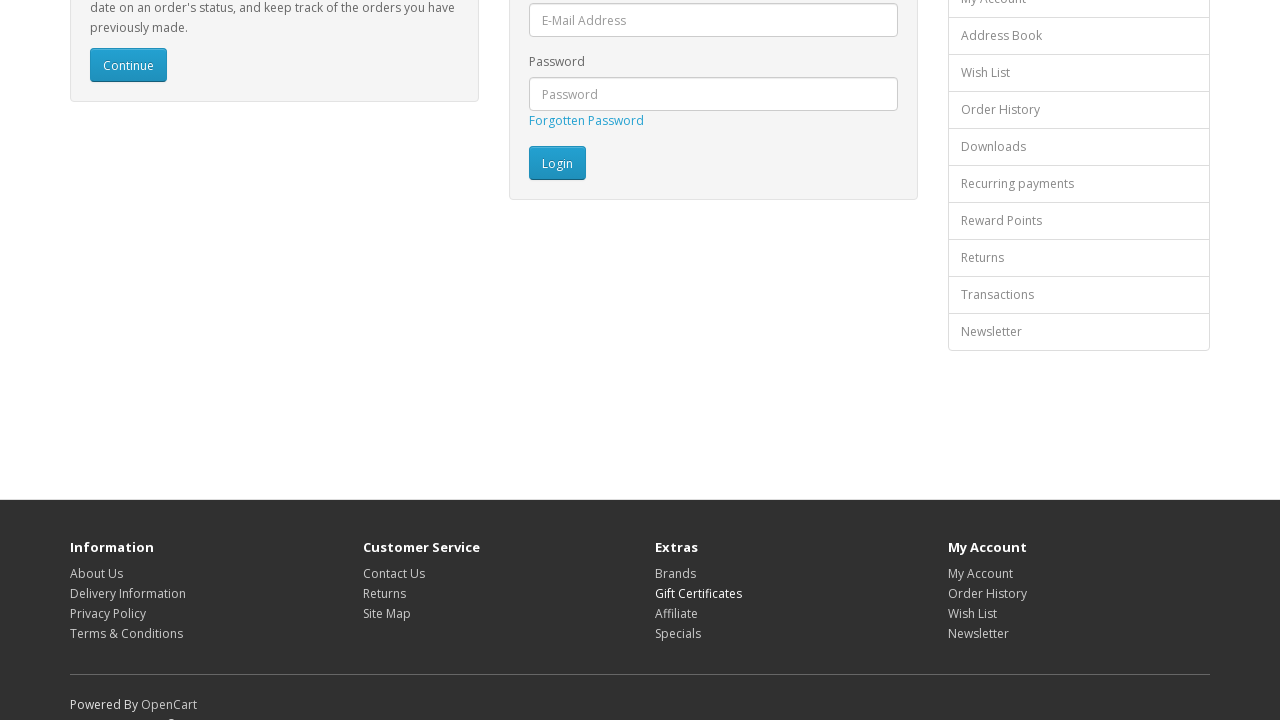

Page loaded after navigating back from footer link 9
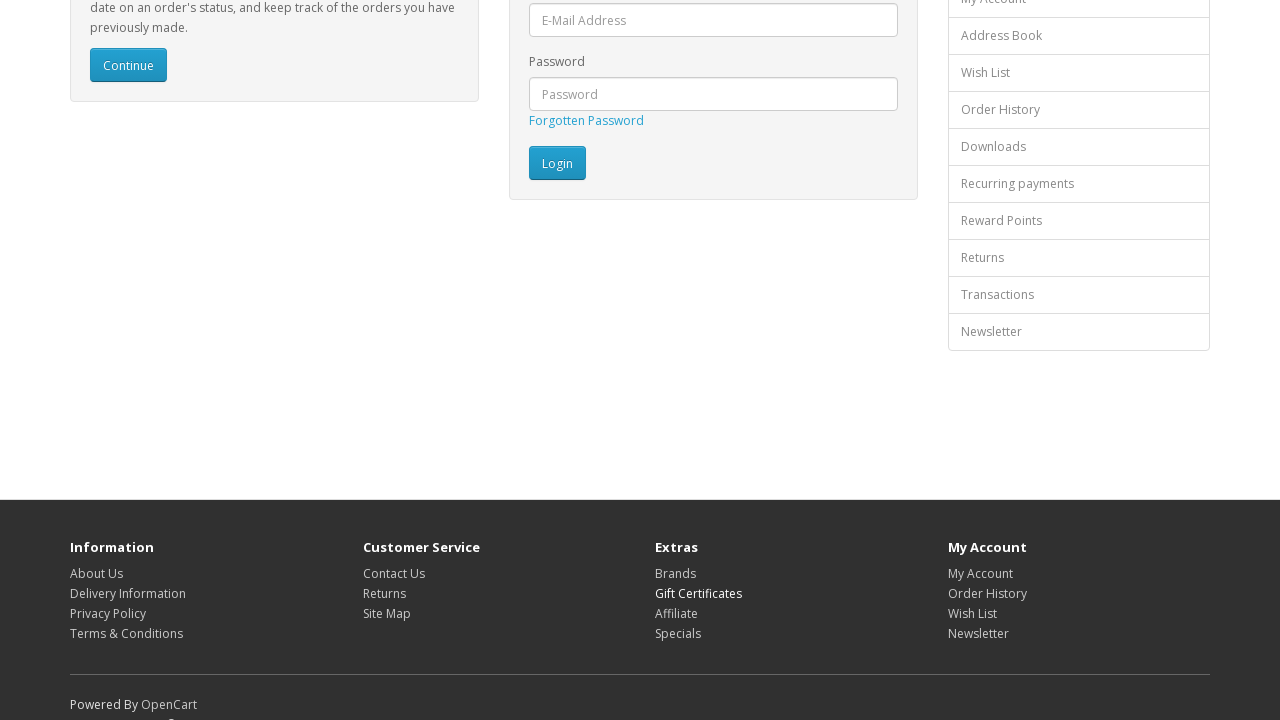

Re-fetched footer links to avoid stale element reference (iteration 10)
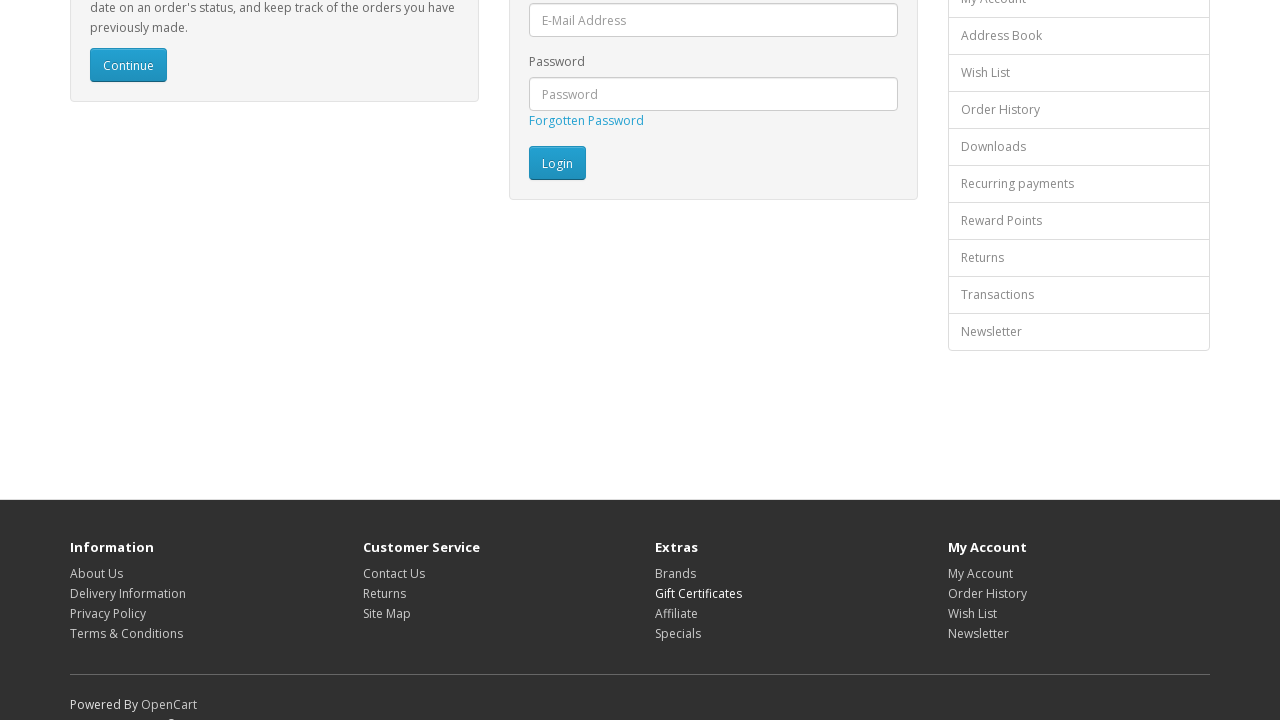

Clicked footer link 10 at (676, 613) on footer a >> nth=9
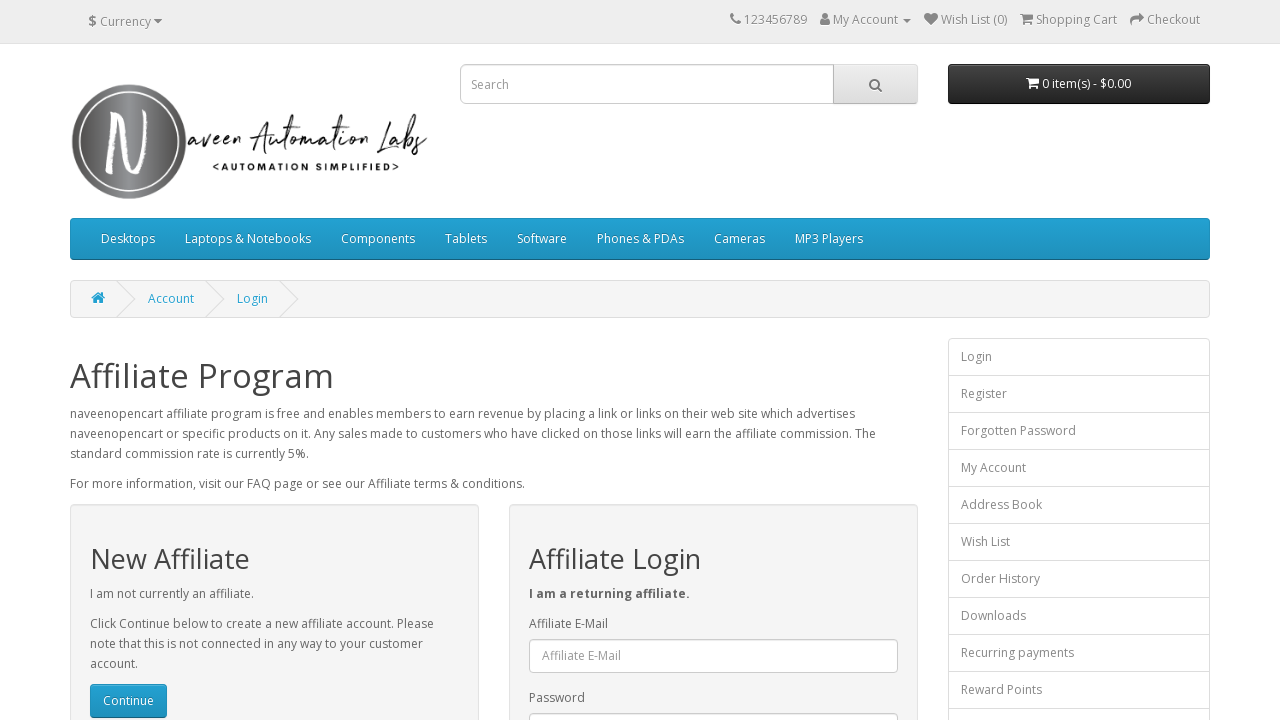

Page loaded after clicking footer link 10
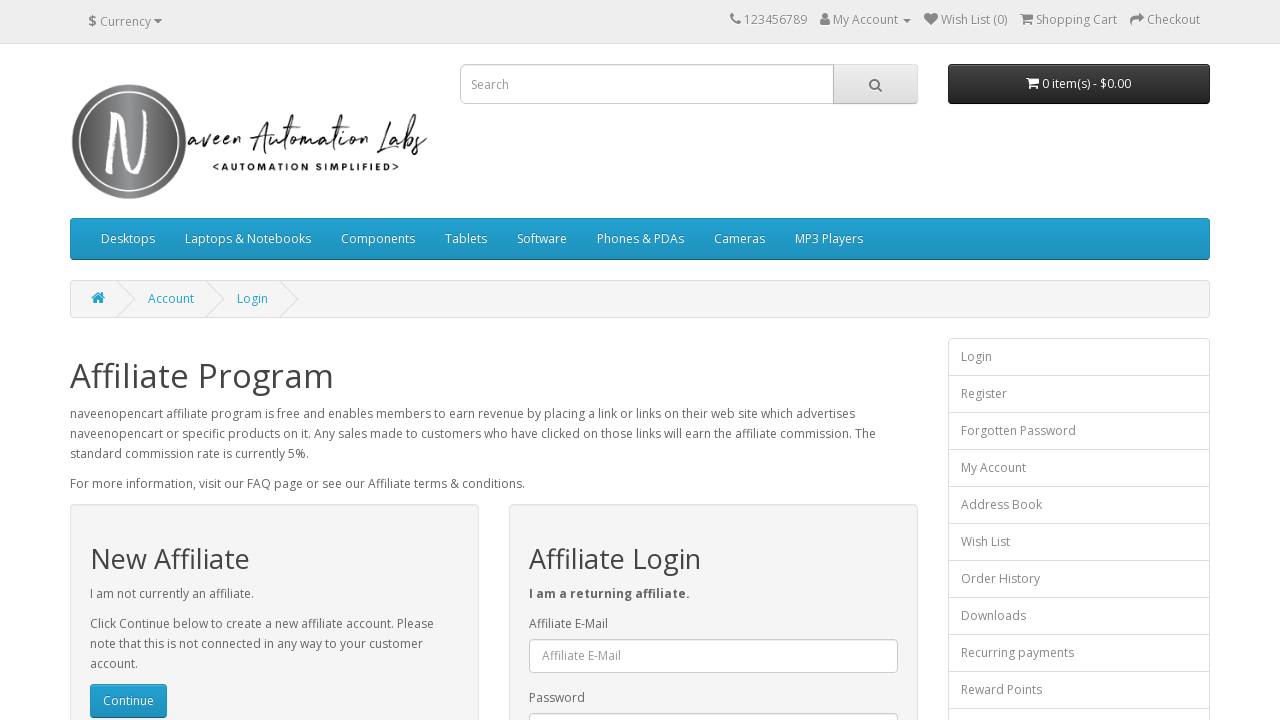

Navigated back from footer link 10
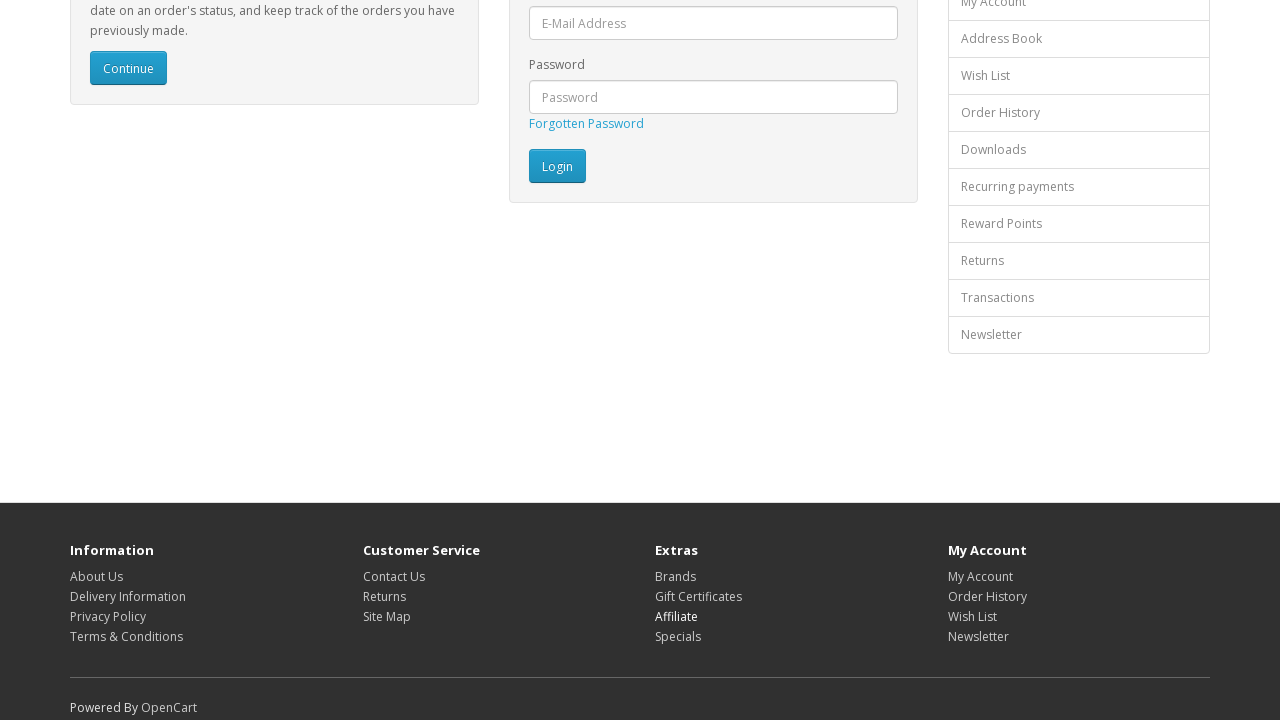

Page loaded after navigating back from footer link 10
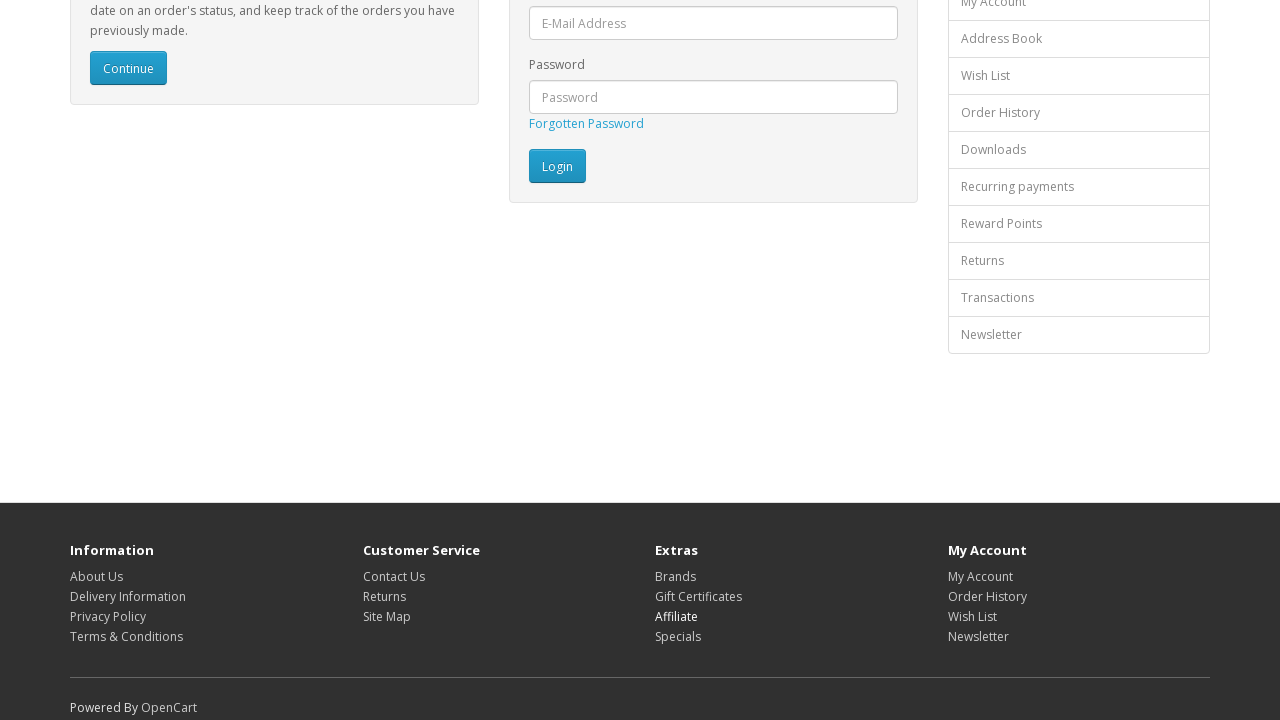

Re-fetched footer links to avoid stale element reference (iteration 11)
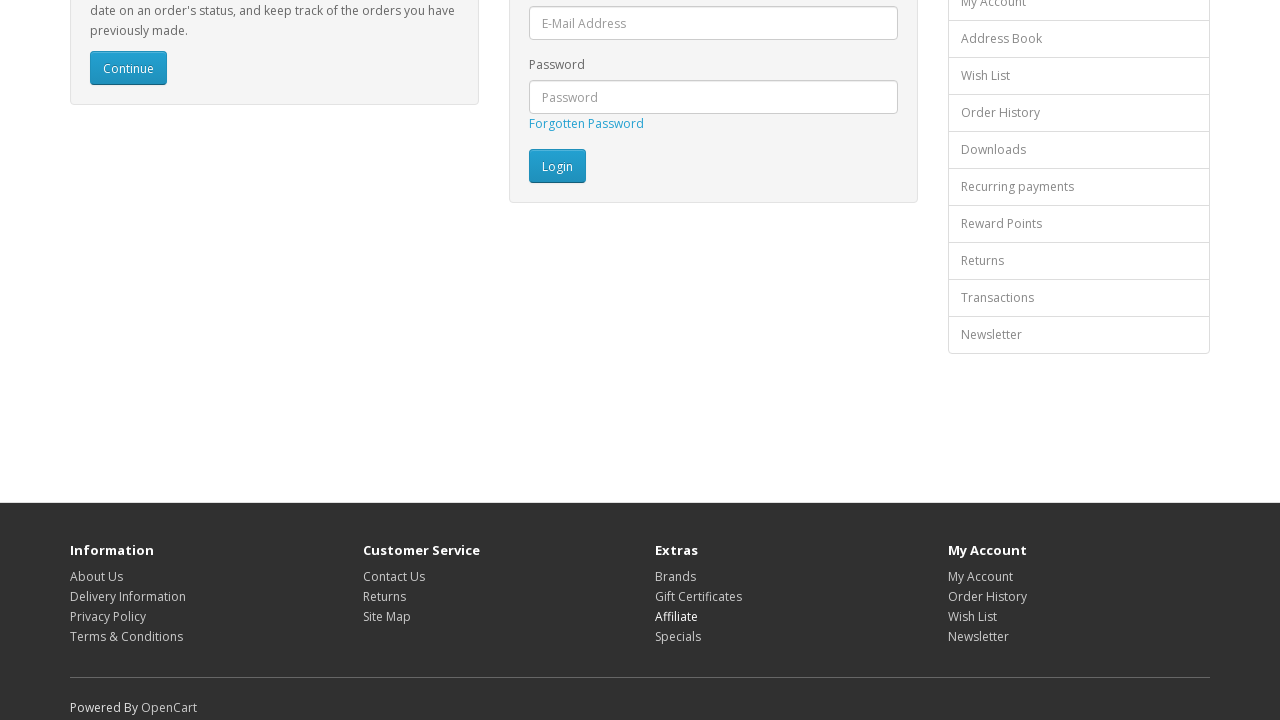

Clicked footer link 11 at (678, 636) on footer a >> nth=10
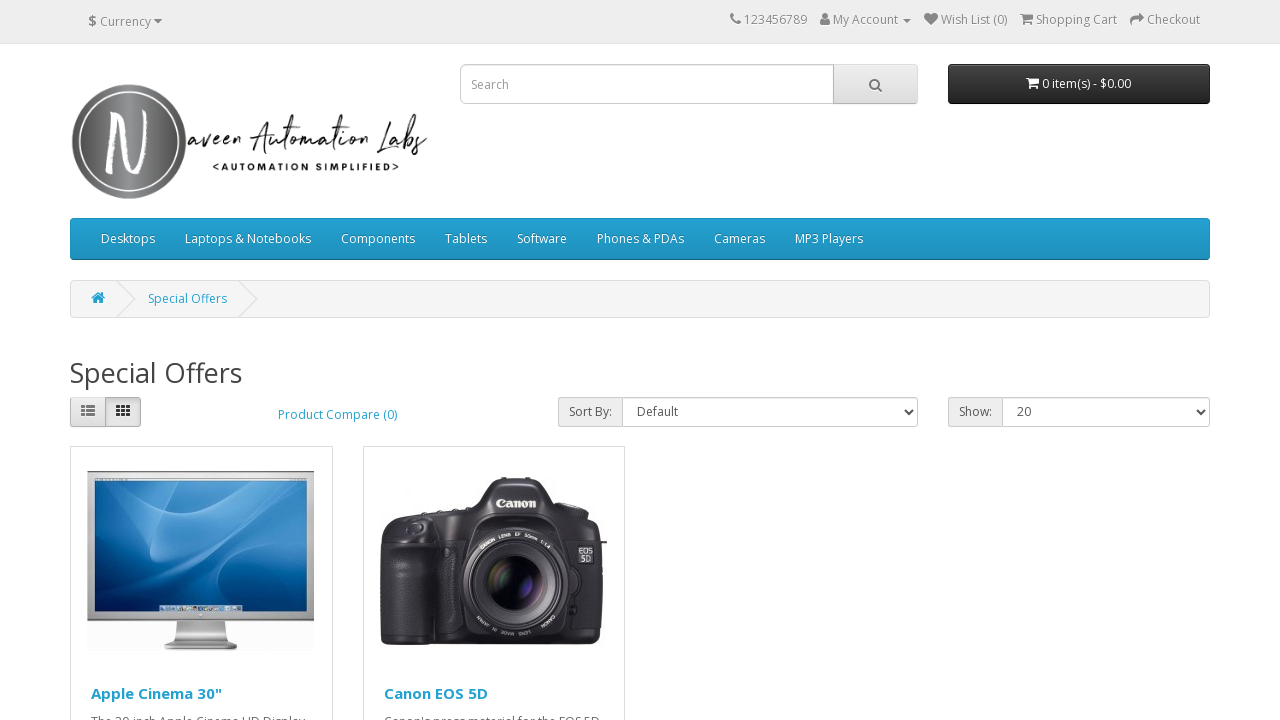

Page loaded after clicking footer link 11
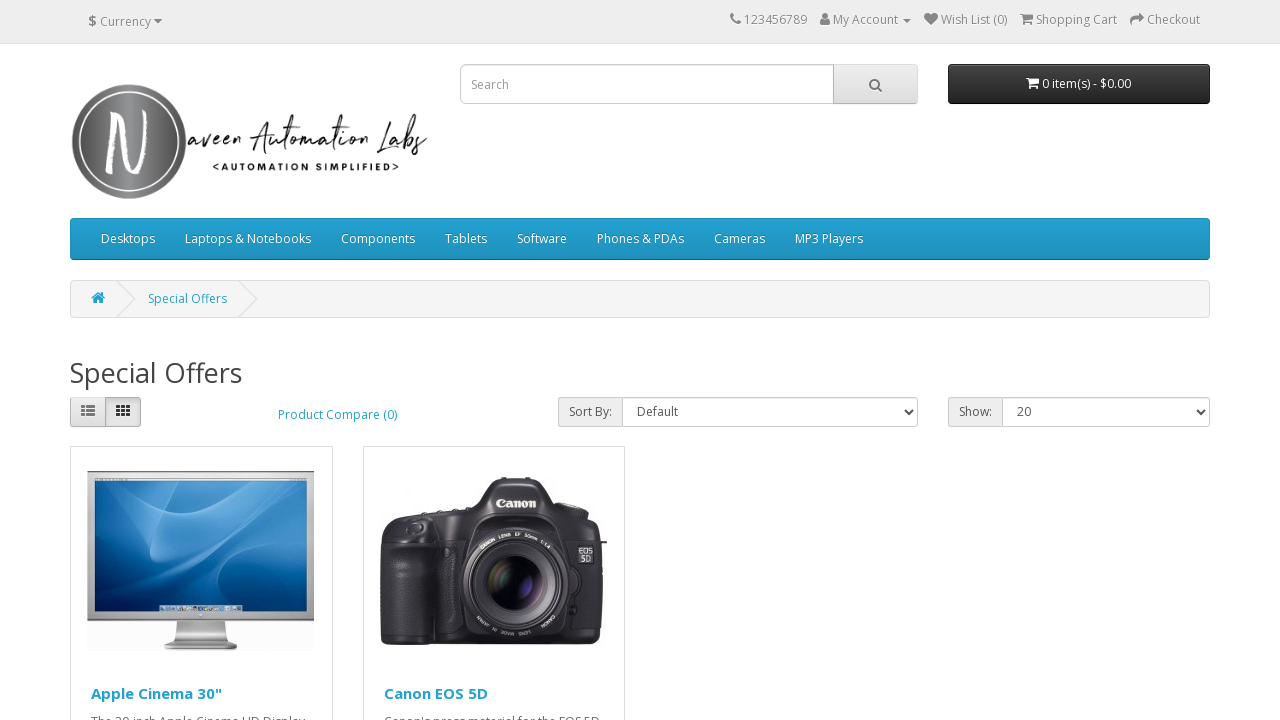

Navigated back from footer link 11
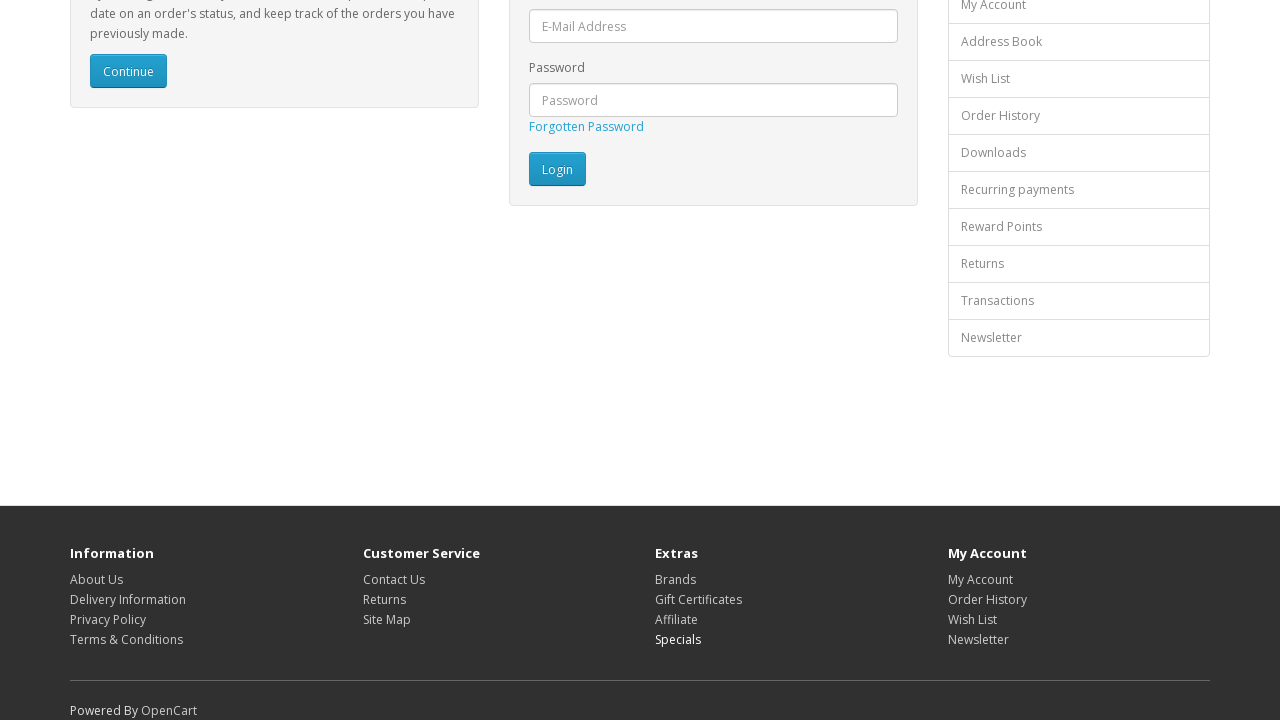

Page loaded after navigating back from footer link 11
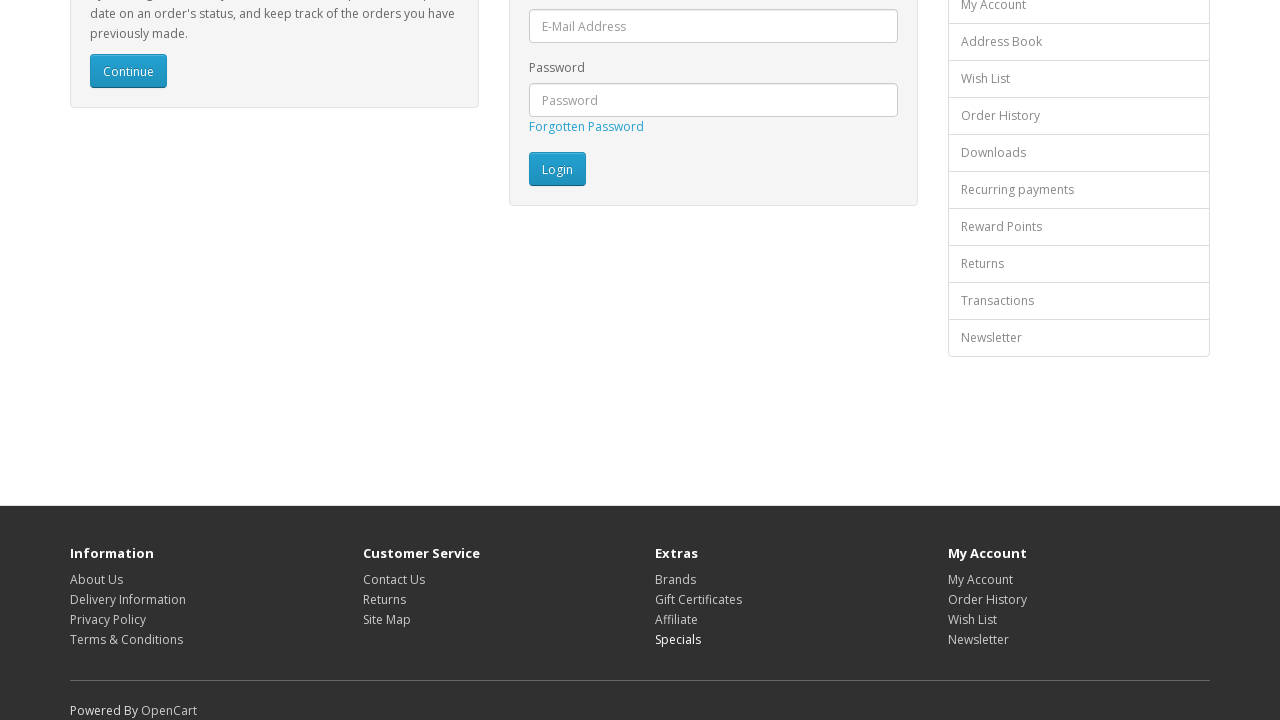

Re-fetched footer links to avoid stale element reference (iteration 12)
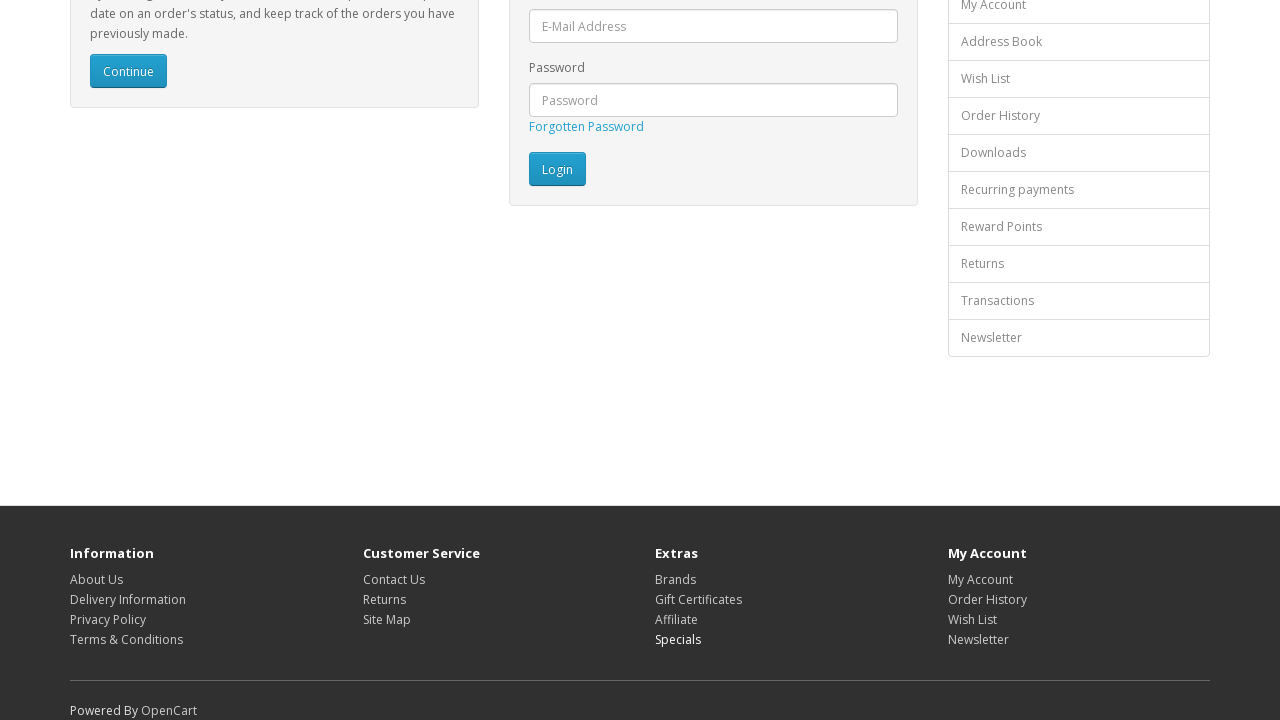

Clicked footer link 12 at (980, 579) on footer a >> nth=11
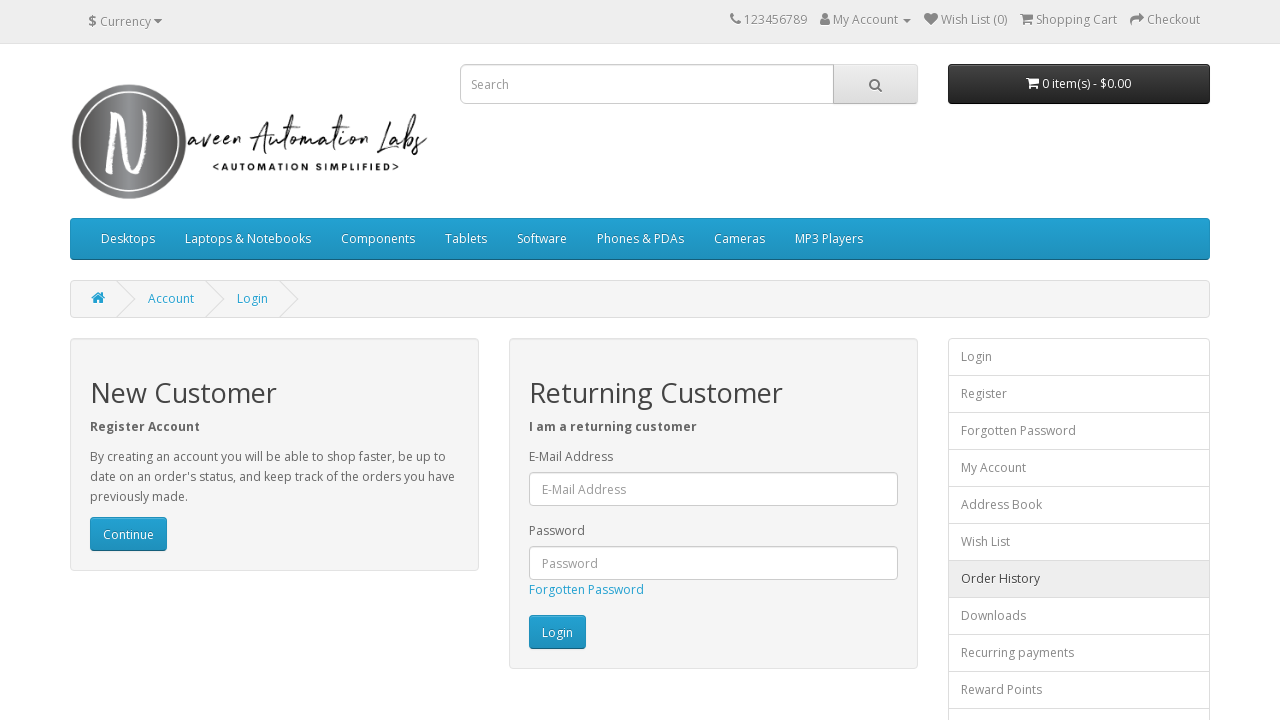

Page loaded after clicking footer link 12
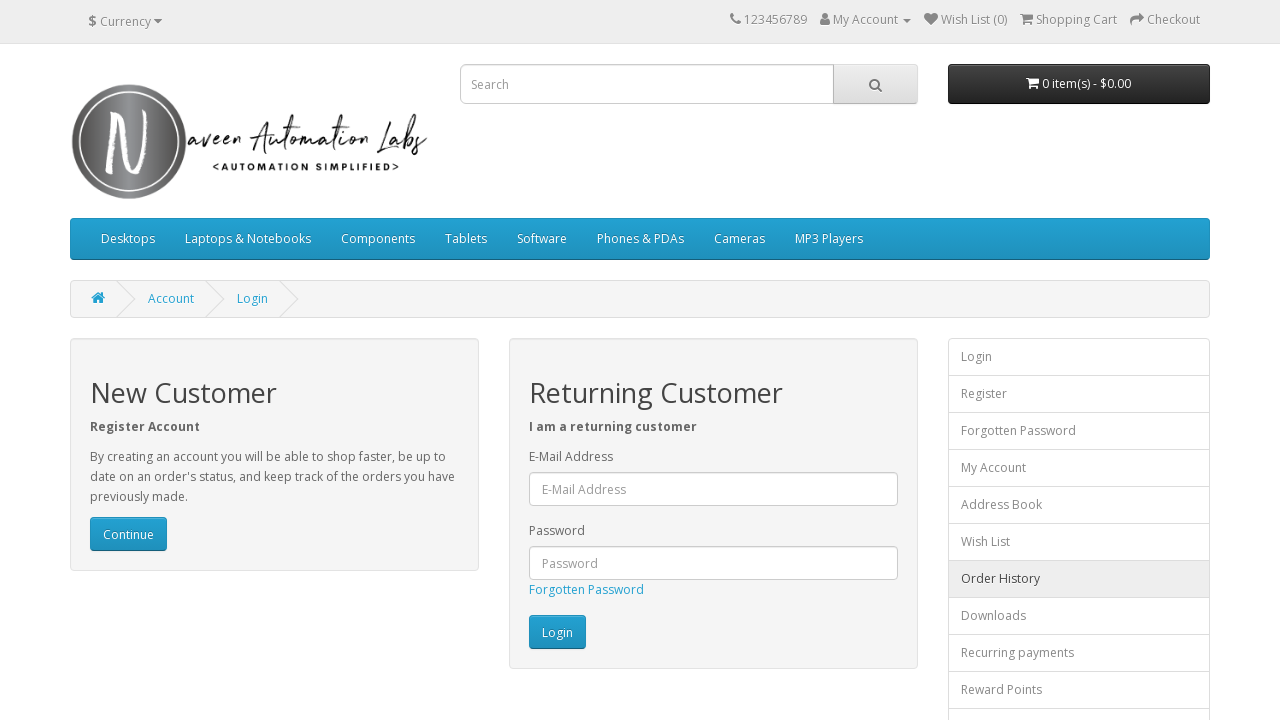

Navigated back from footer link 12
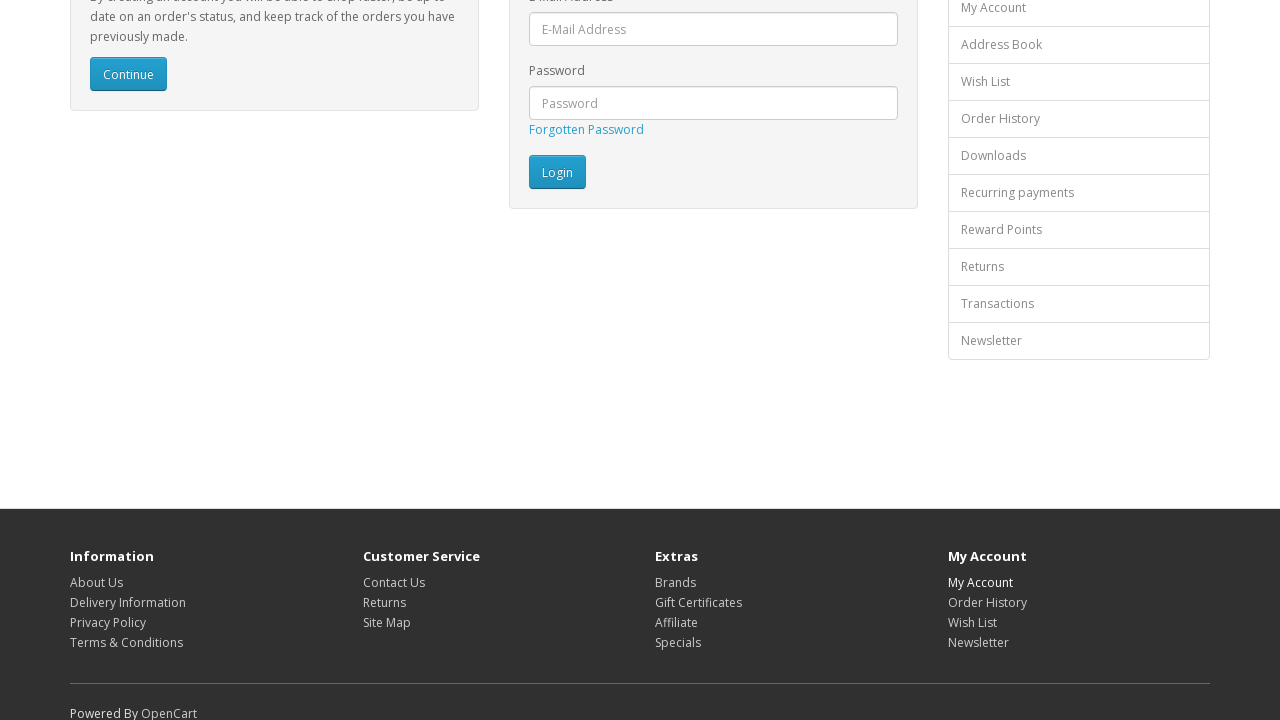

Page loaded after navigating back from footer link 12
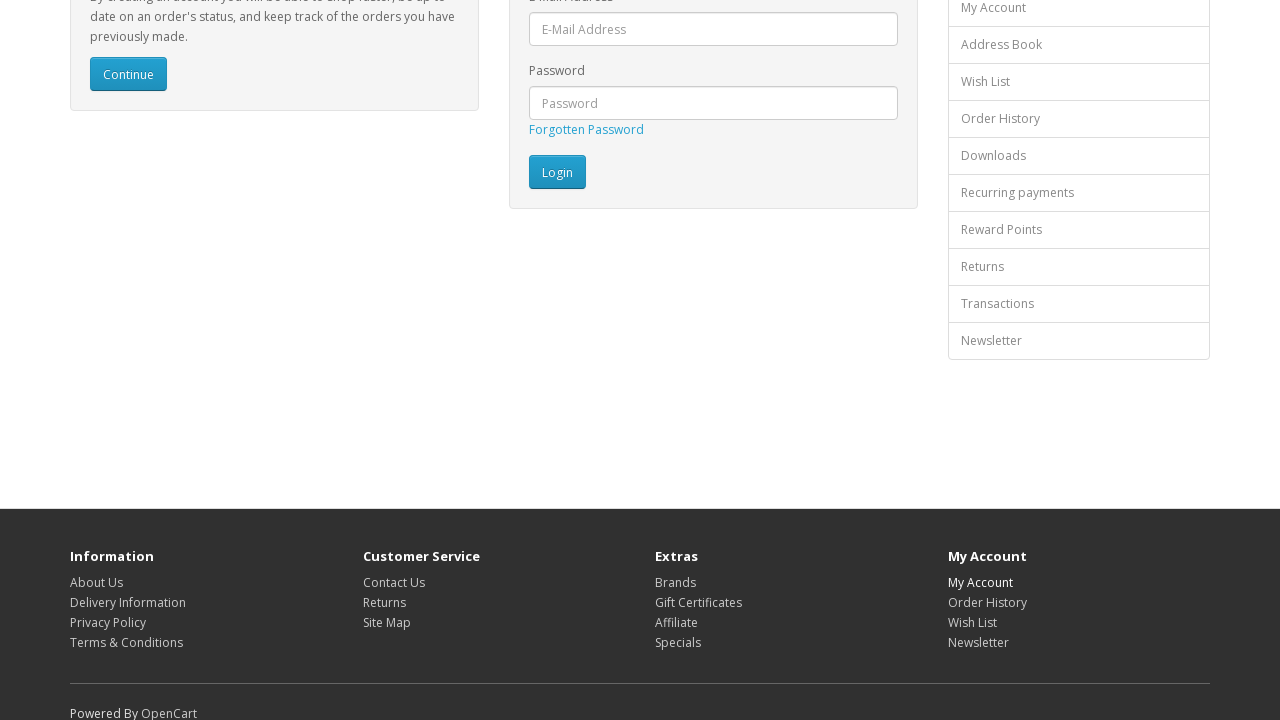

Re-fetched footer links to avoid stale element reference (iteration 13)
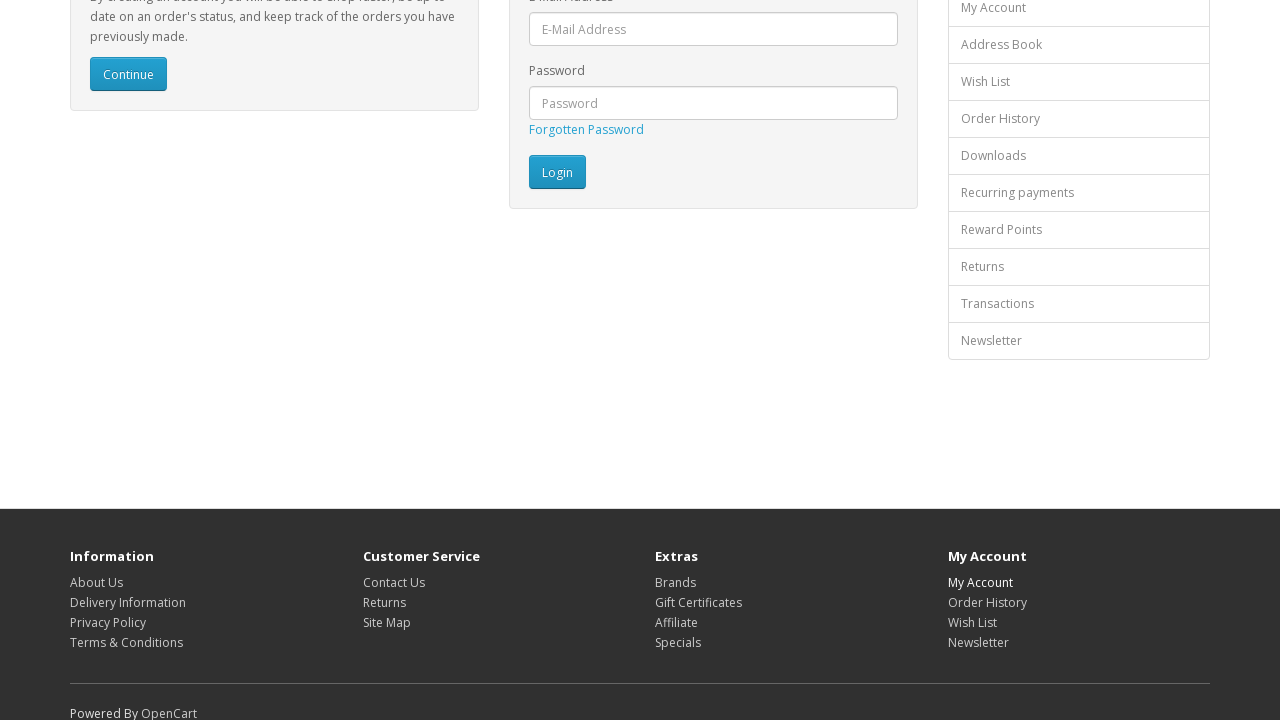

Clicked footer link 13 at (987, 602) on footer a >> nth=12
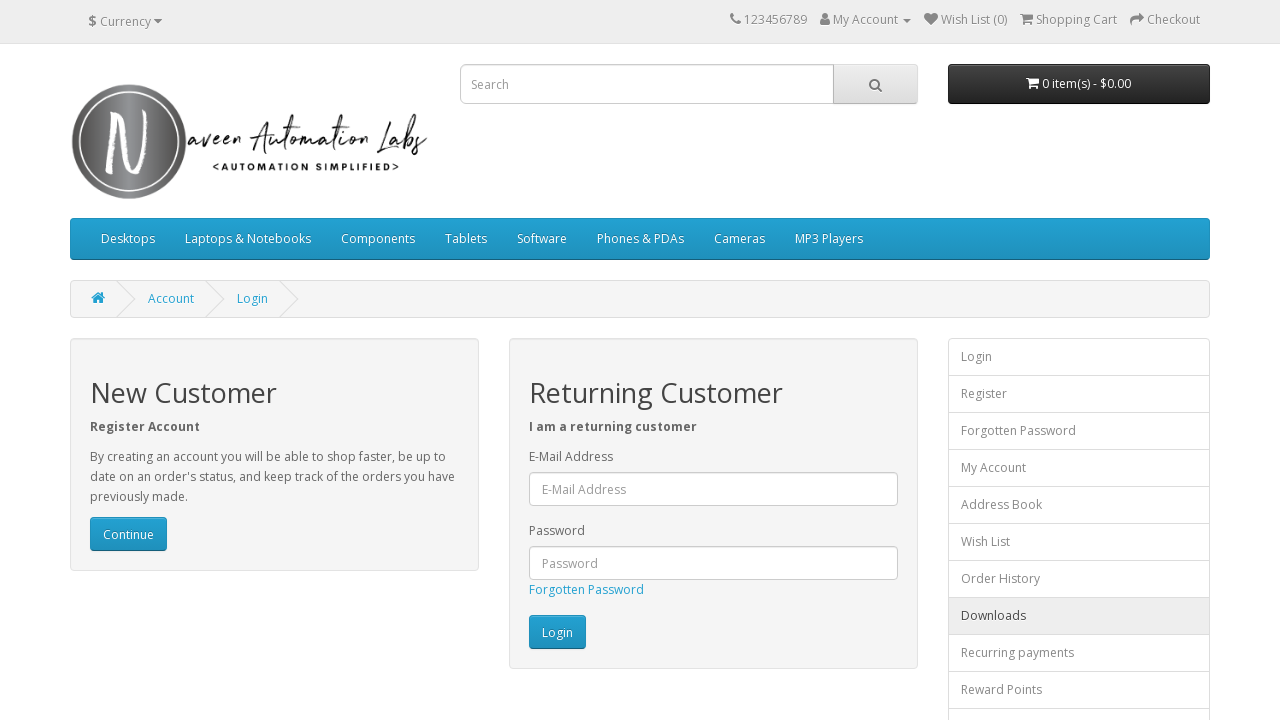

Page loaded after clicking footer link 13
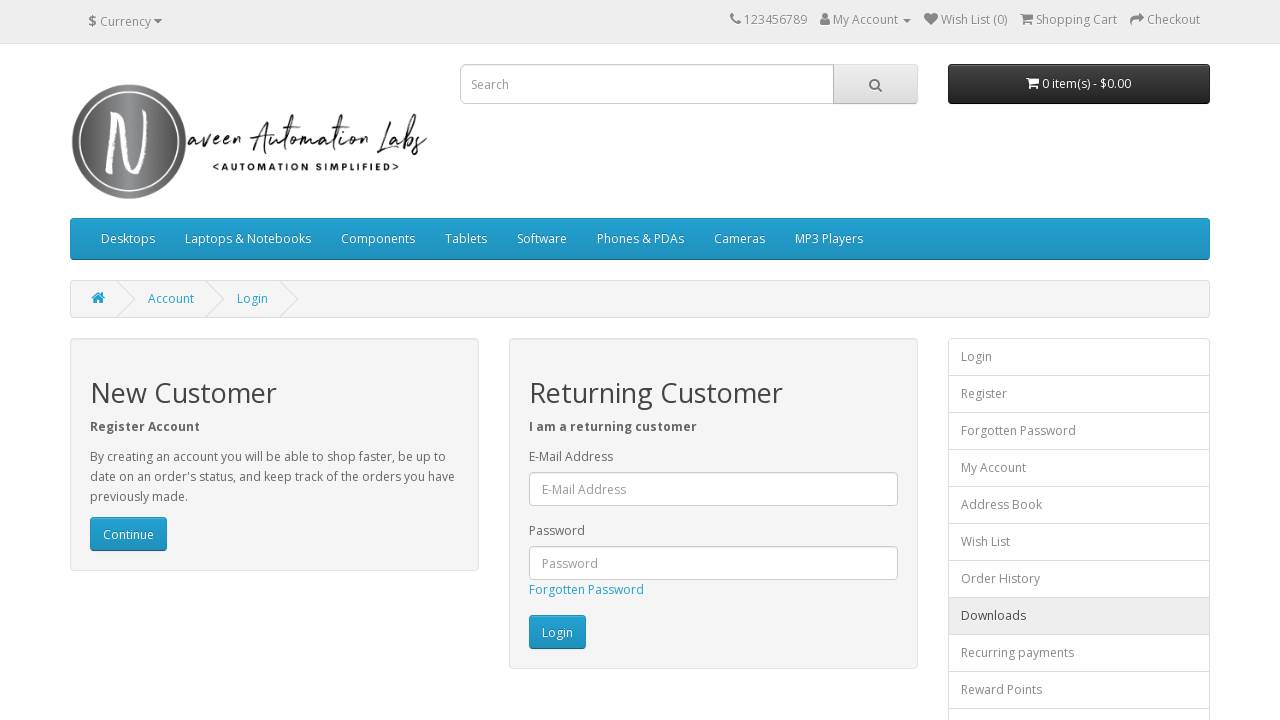

Navigated back from footer link 13
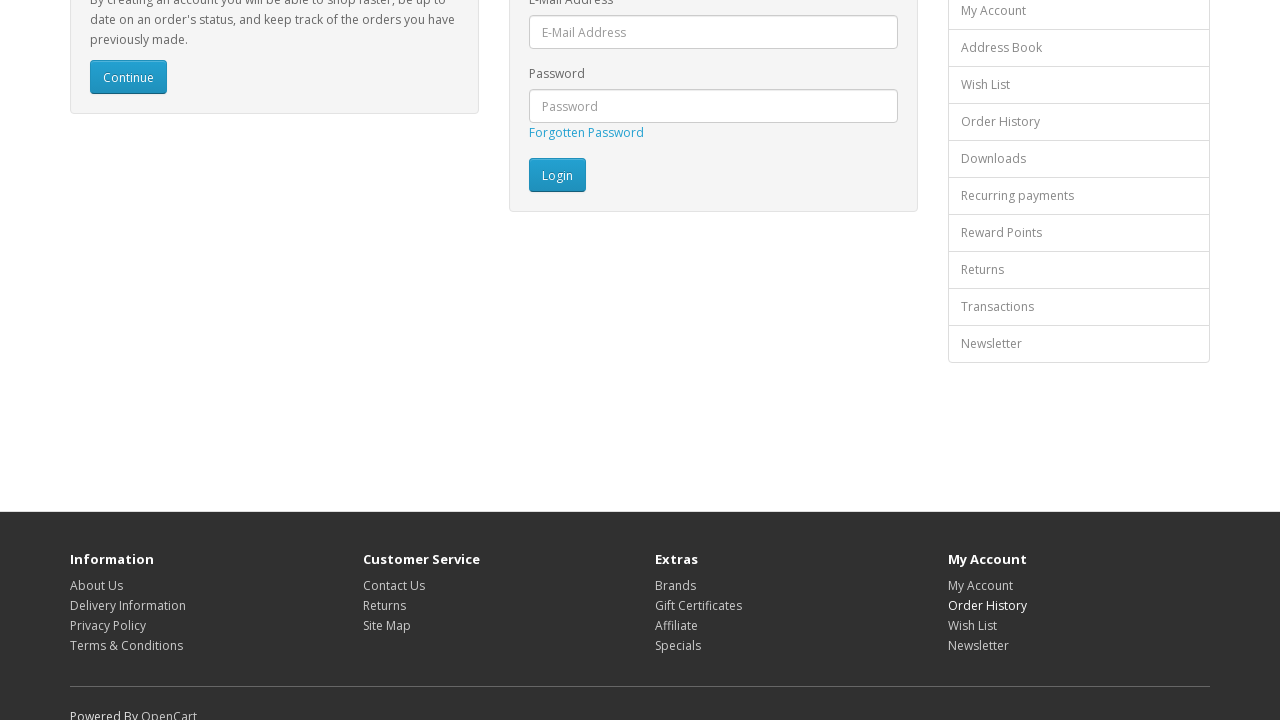

Page loaded after navigating back from footer link 13
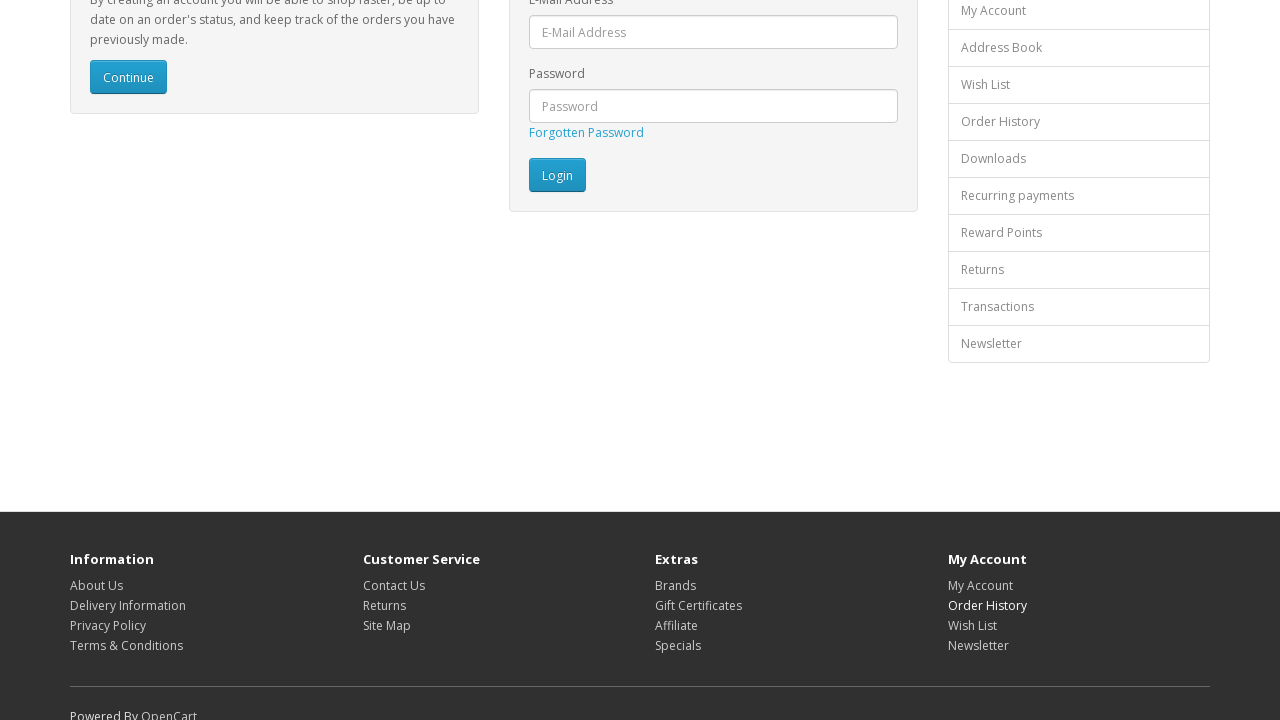

Re-fetched footer links to avoid stale element reference (iteration 14)
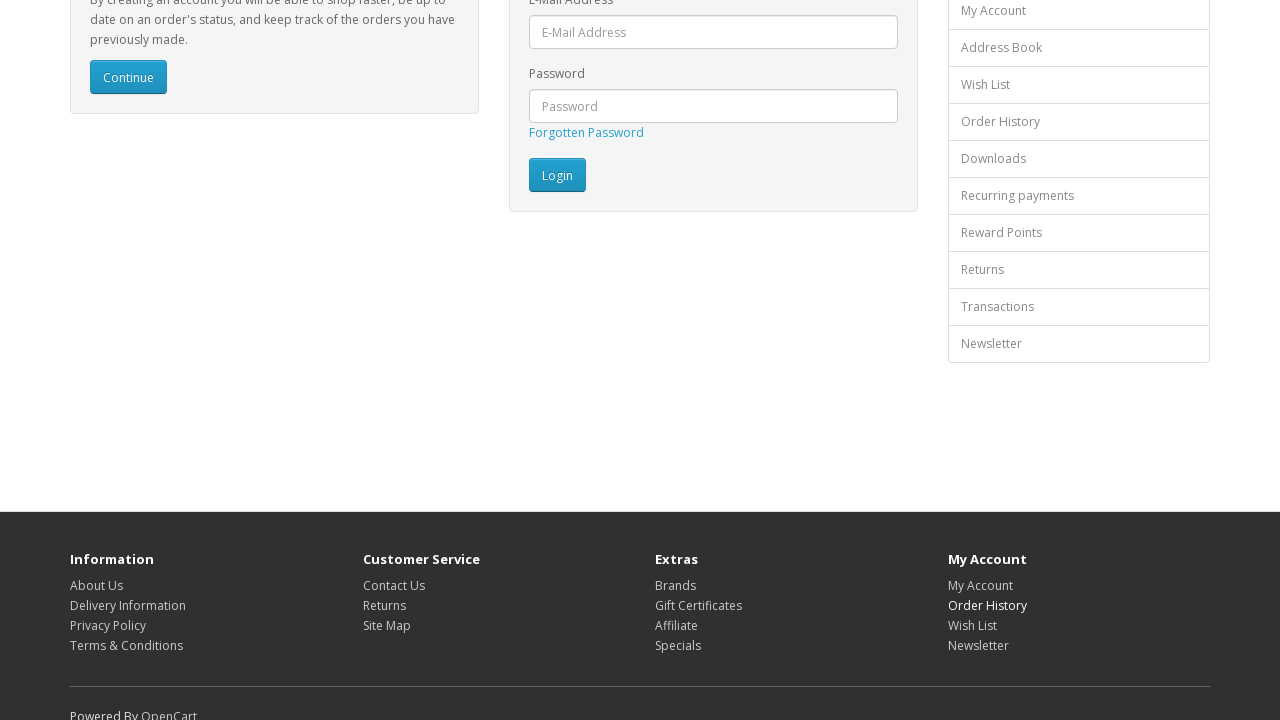

Clicked footer link 14 at (972, 625) on footer a >> nth=13
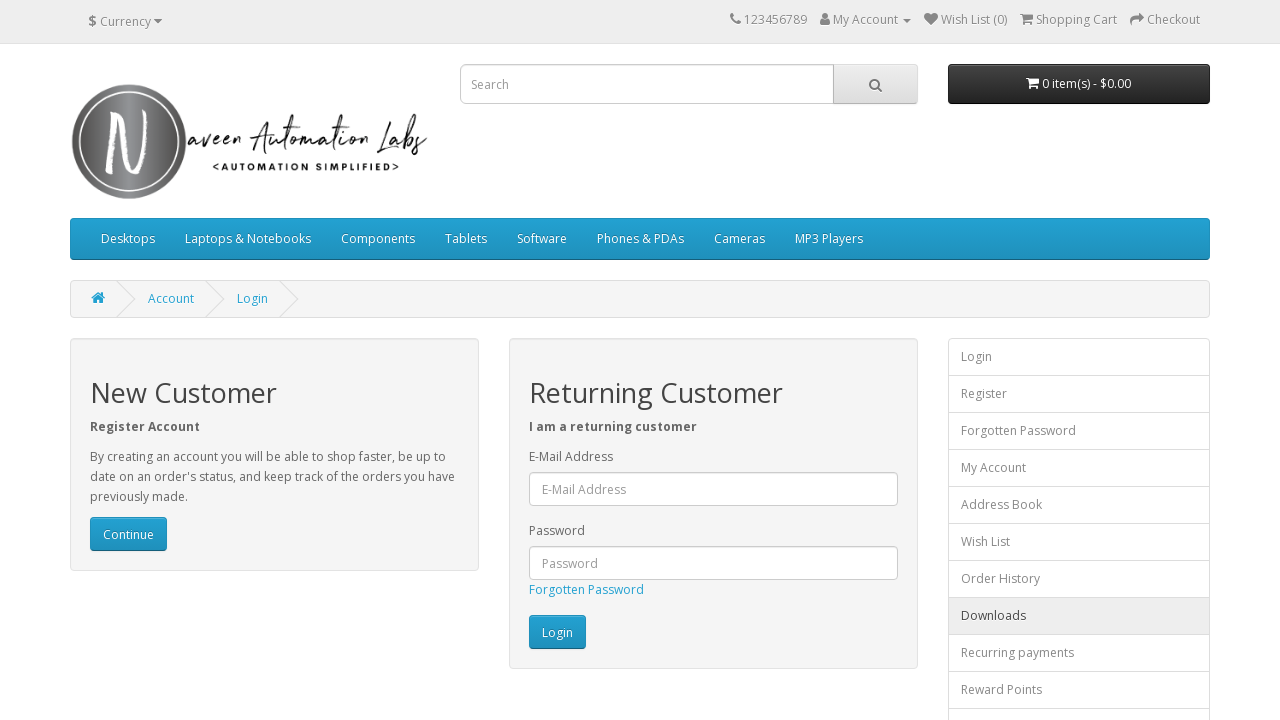

Page loaded after clicking footer link 14
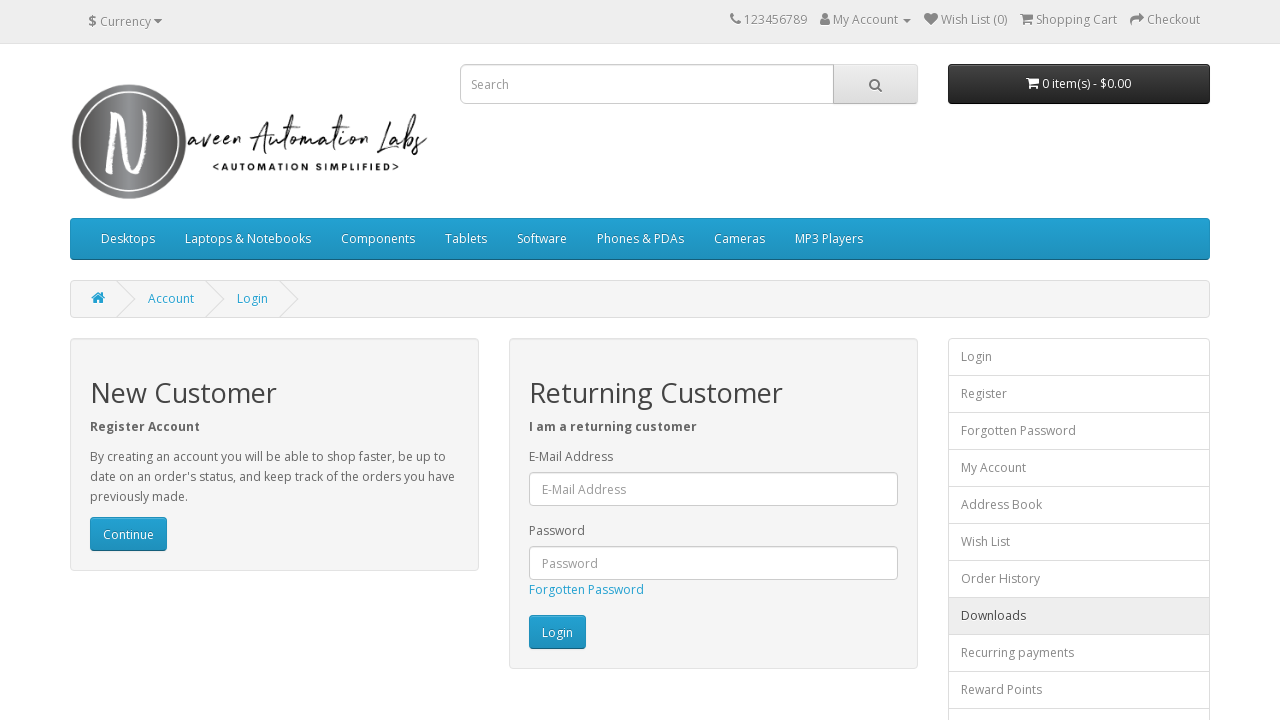

Navigated back from footer link 14
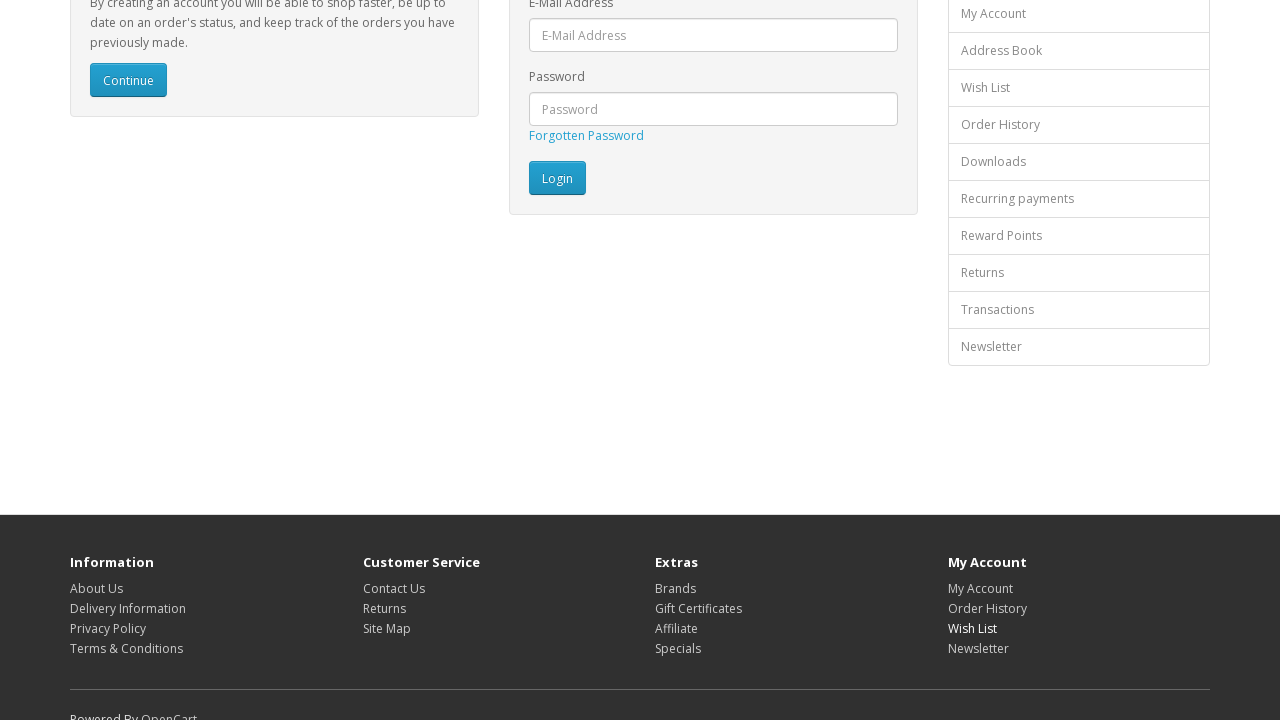

Page loaded after navigating back from footer link 14
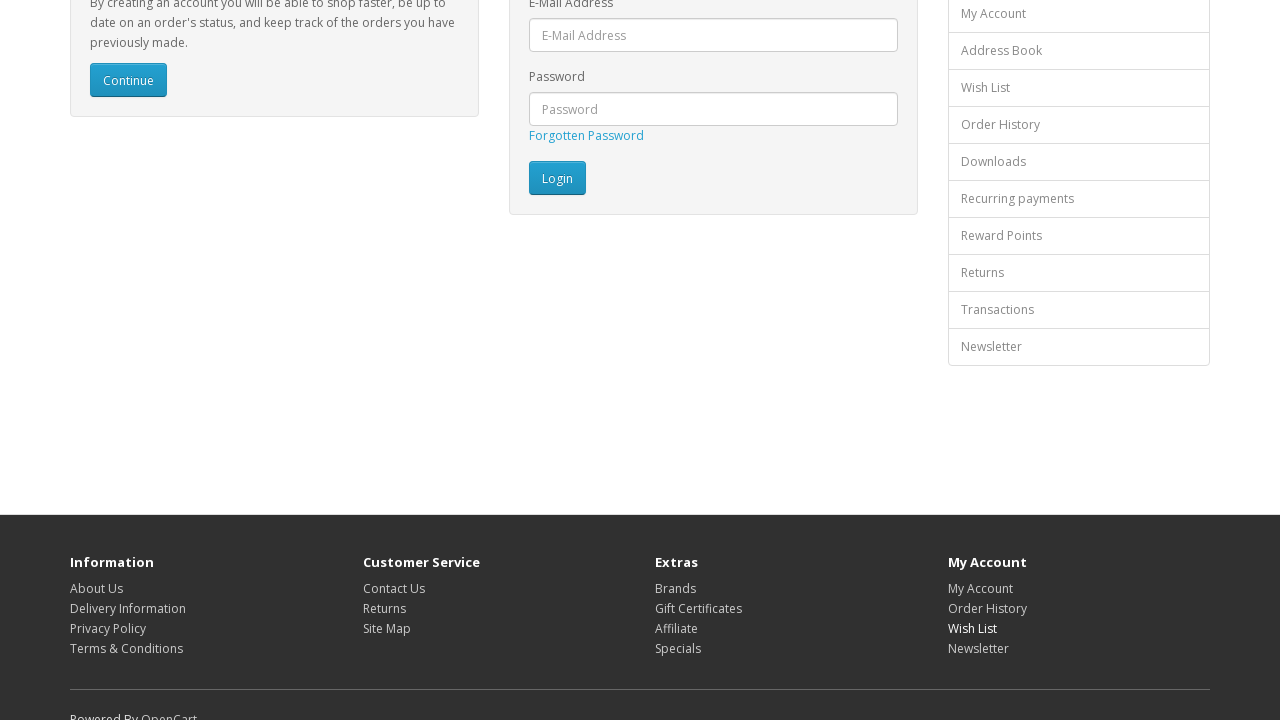

Re-fetched footer links to avoid stale element reference (iteration 15)
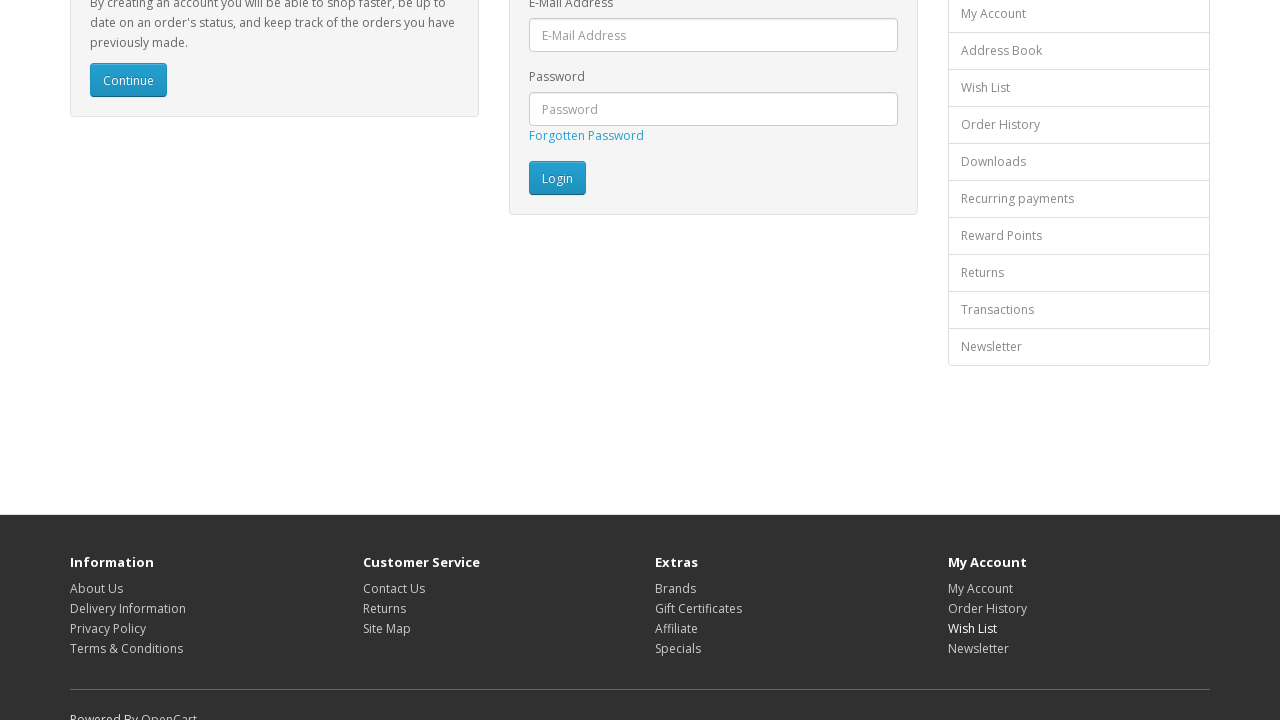

Clicked footer link 15 at (978, 648) on footer a >> nth=14
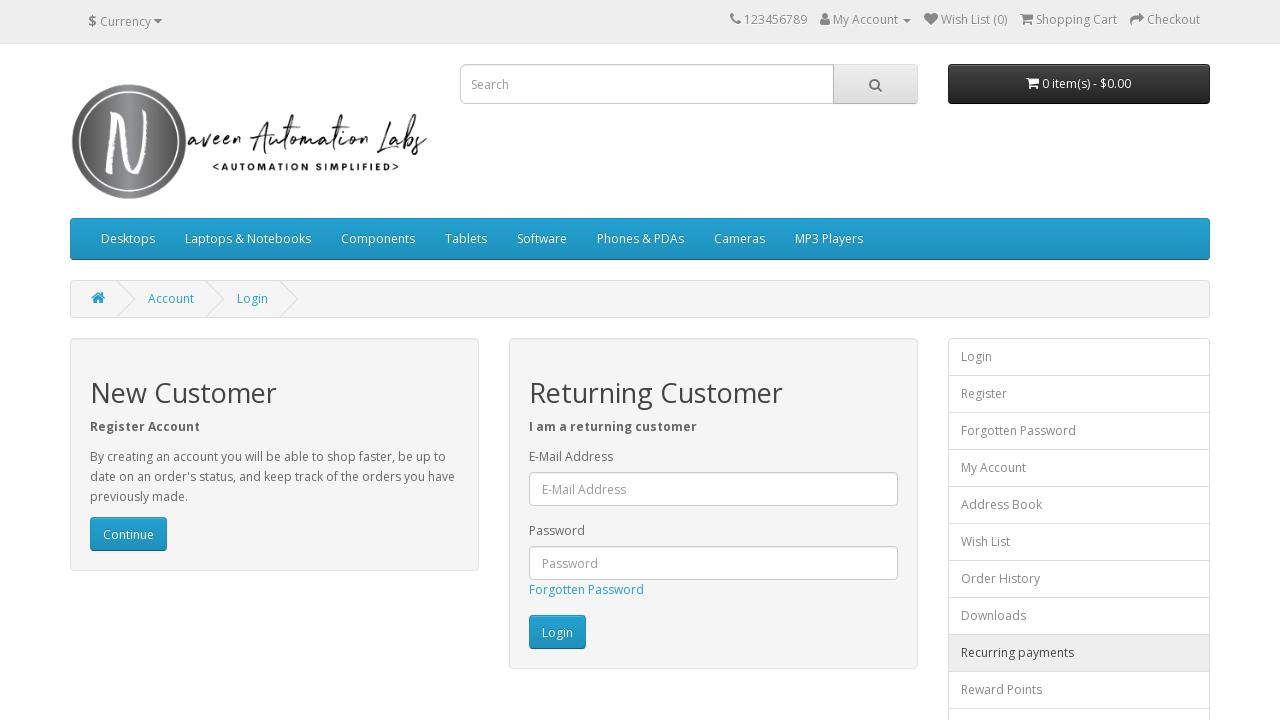

Page loaded after clicking footer link 15
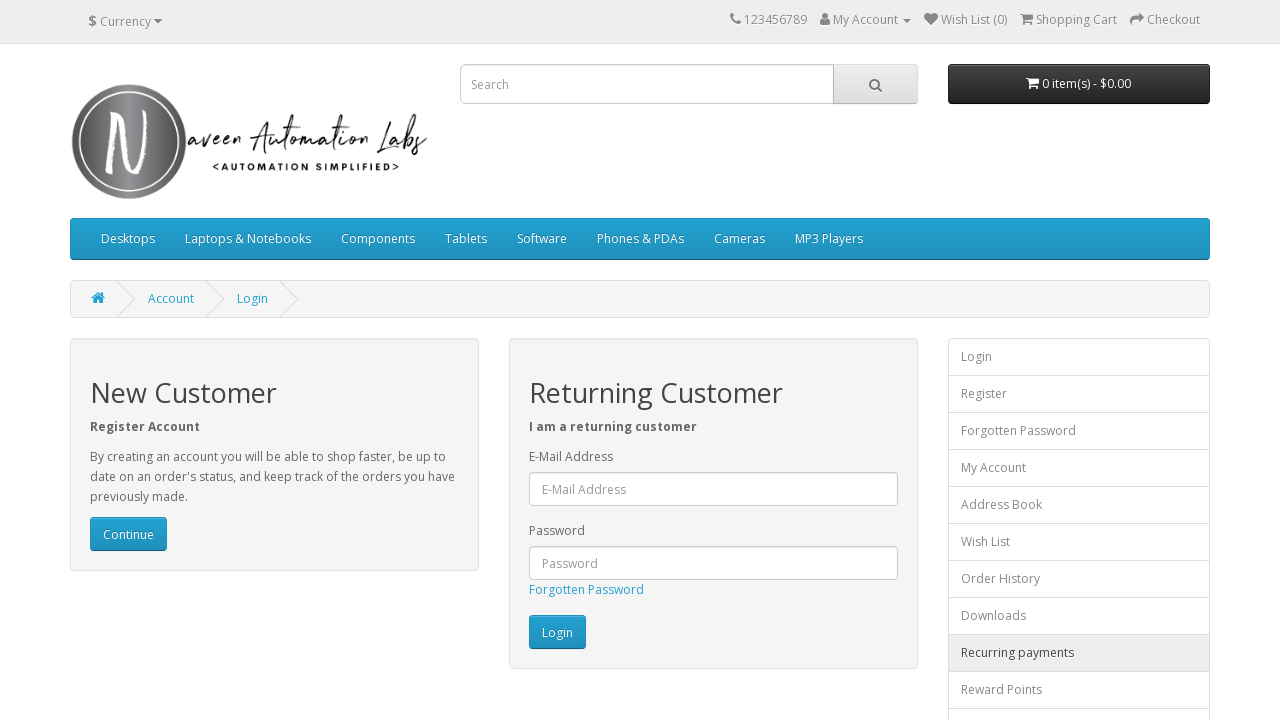

Navigated back from footer link 15
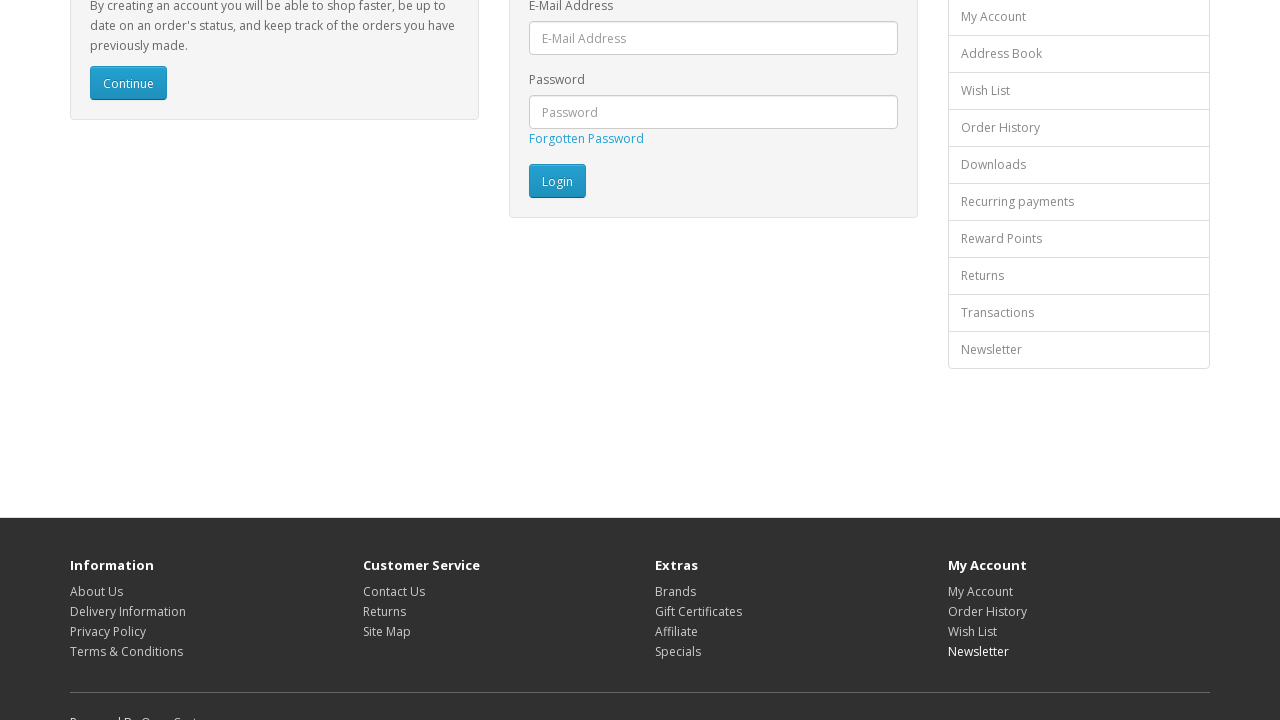

Page loaded after navigating back from footer link 15
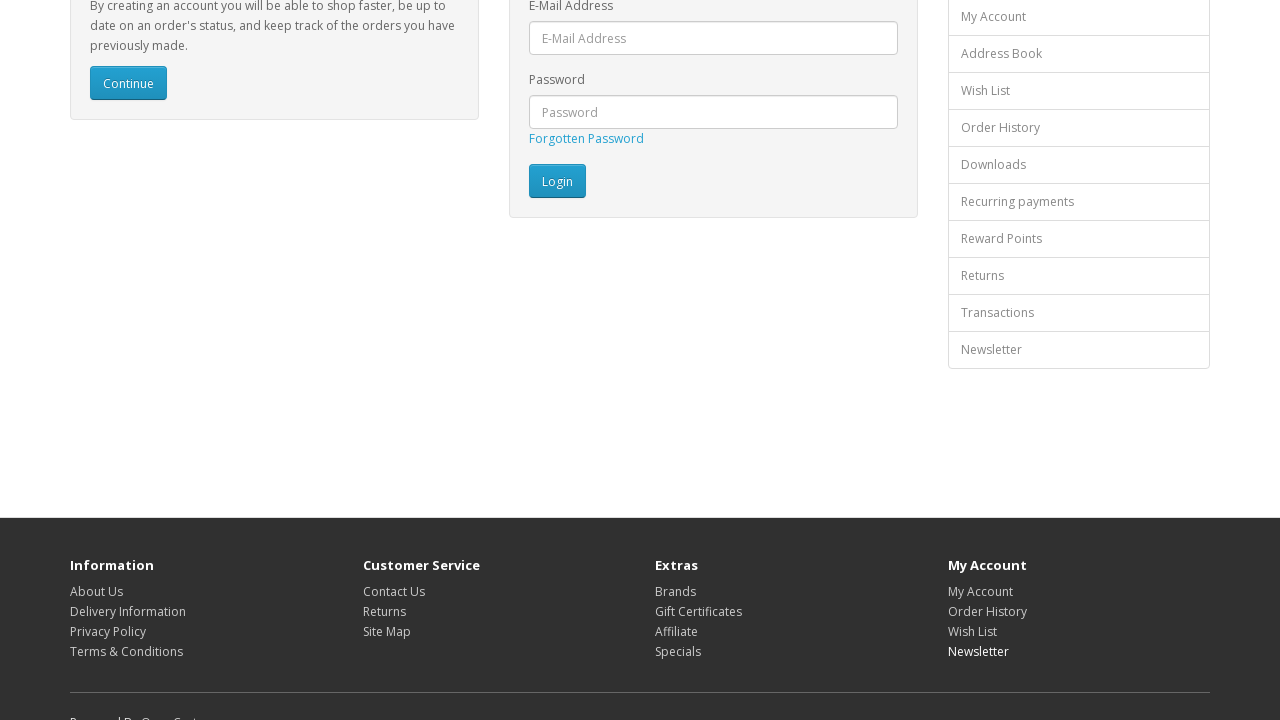

Re-fetched footer links to avoid stale element reference (iteration 16)
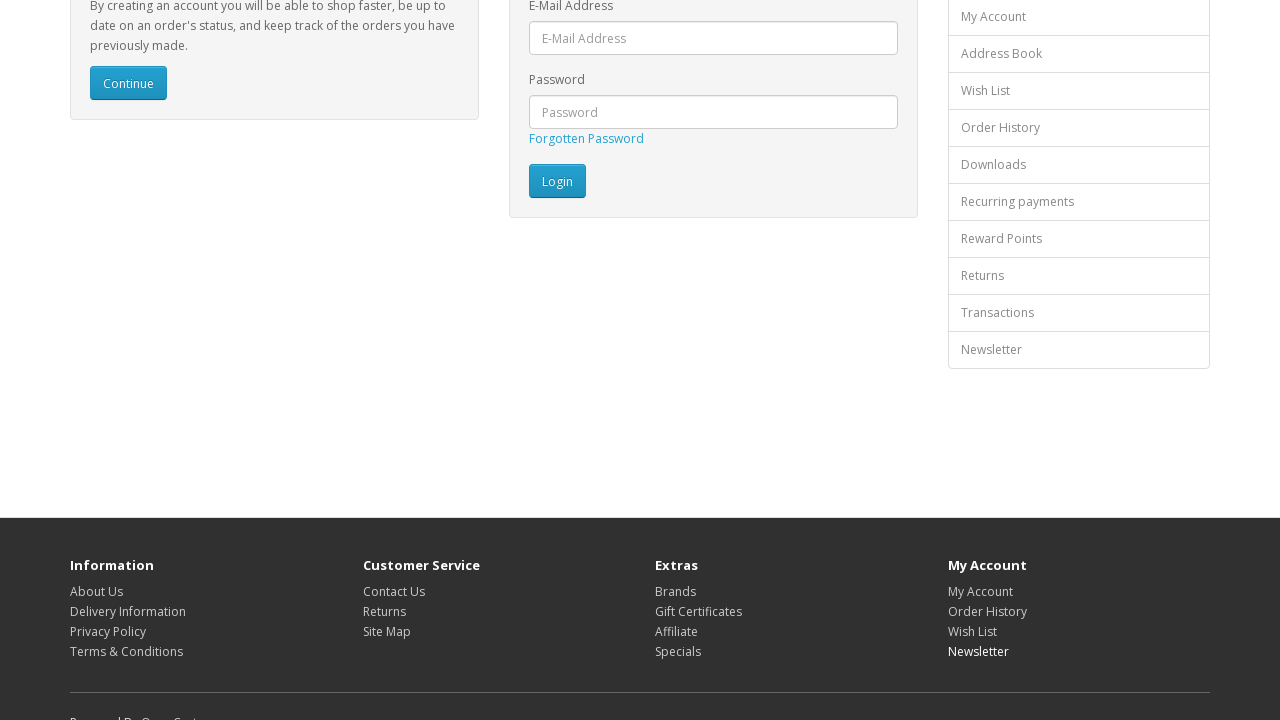

Clicked footer link 16 at (169, 712) on footer a >> nth=15
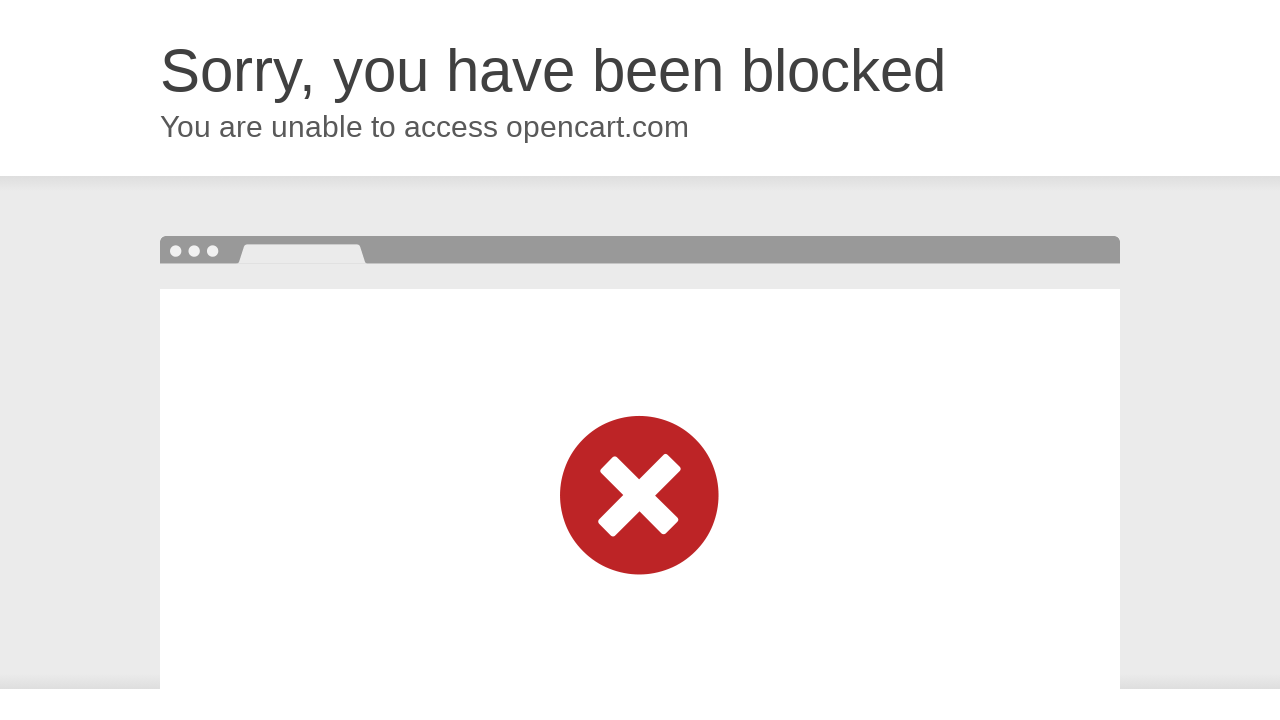

Page loaded after clicking footer link 16
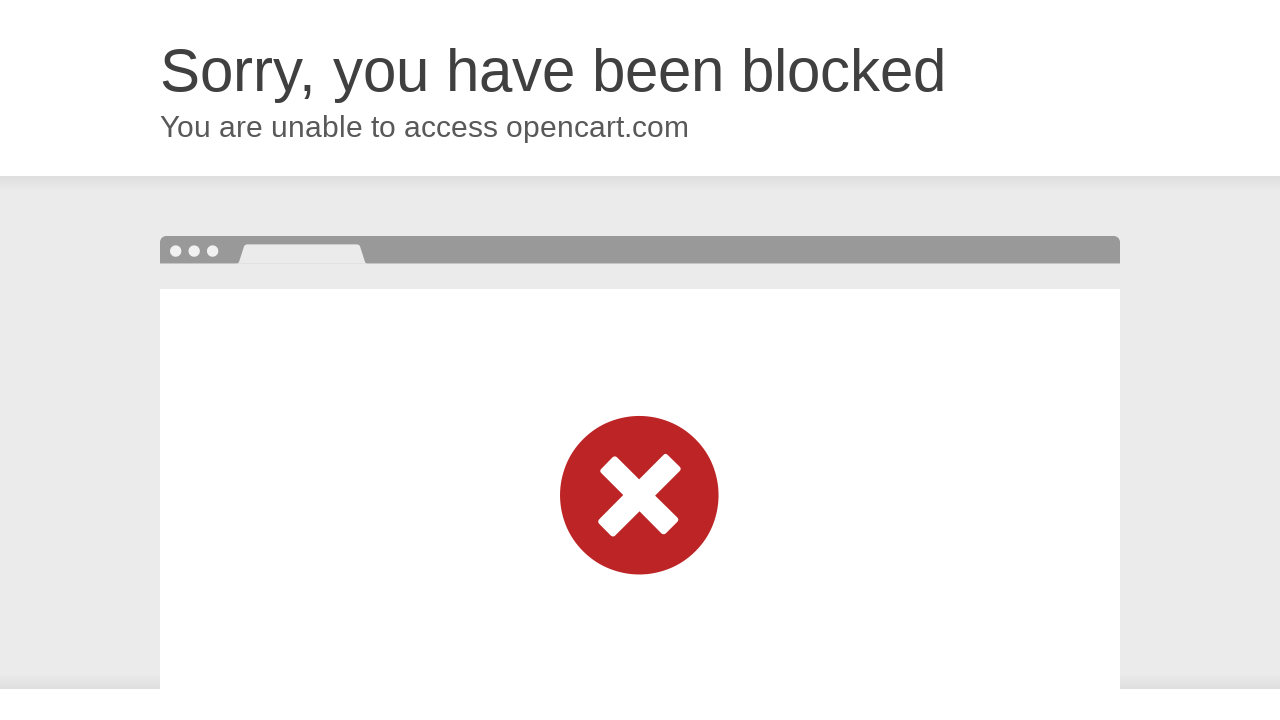

Navigated back from footer link 16
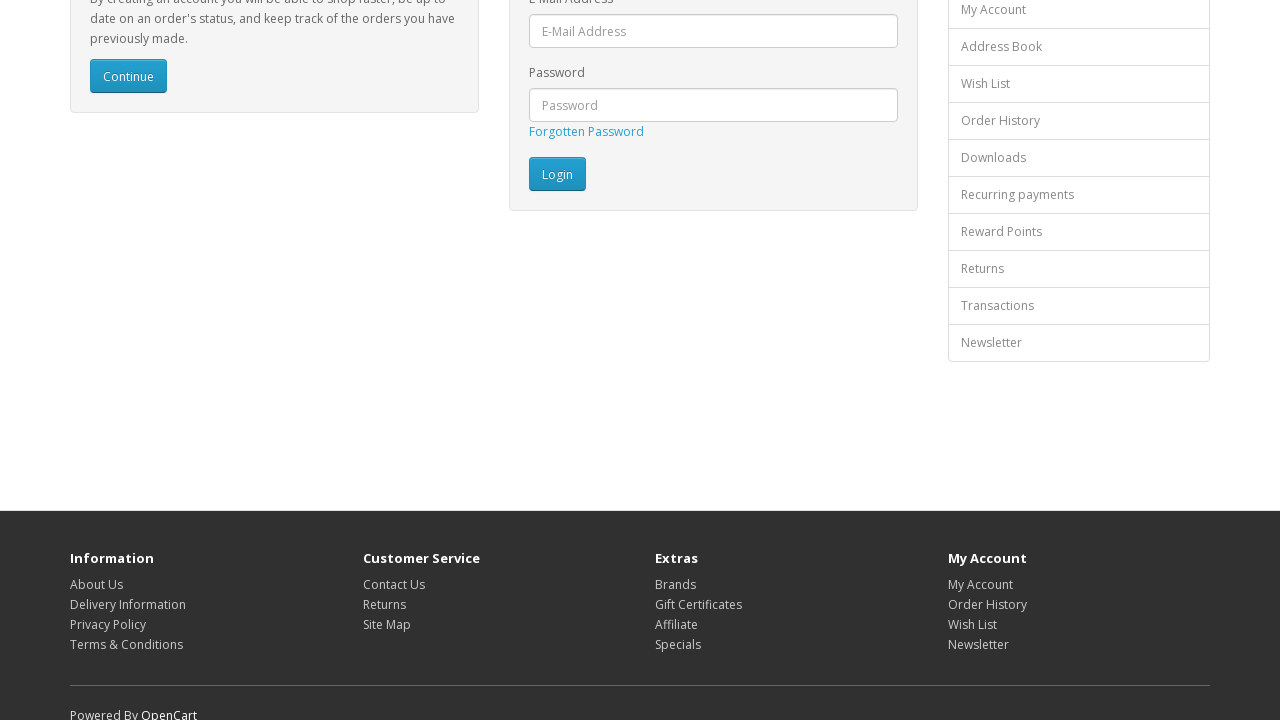

Page loaded after navigating back from footer link 16
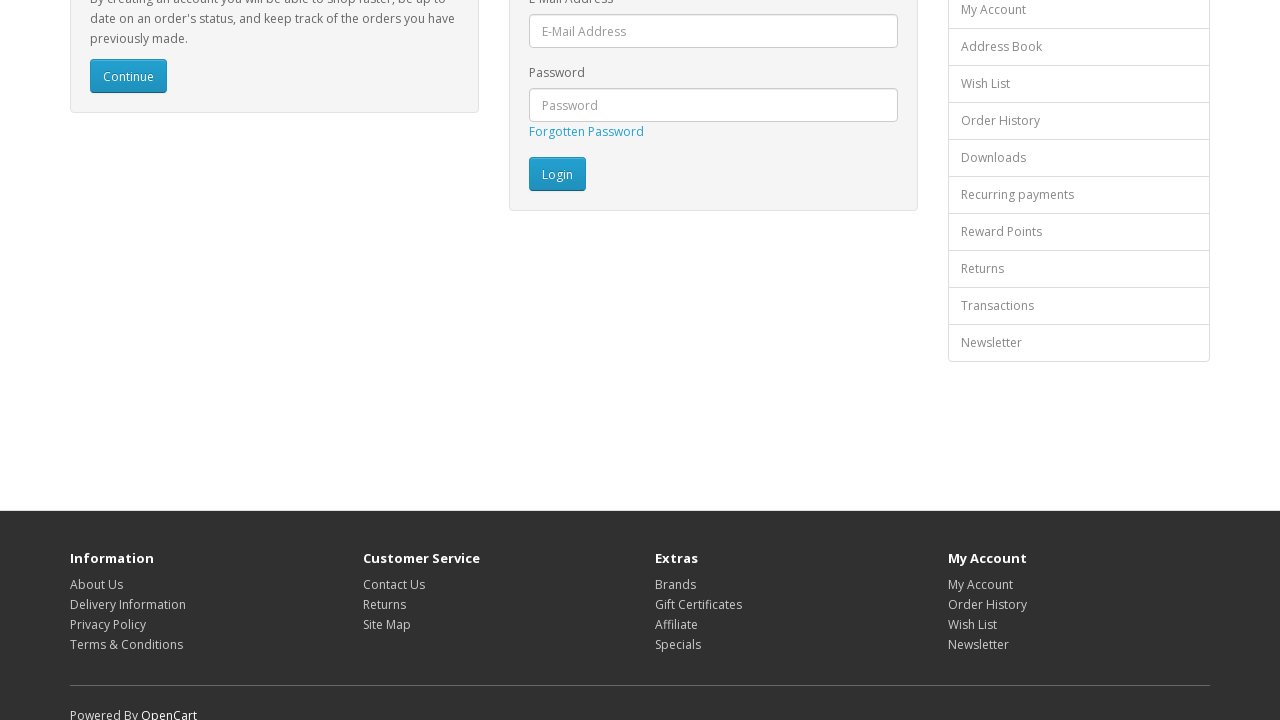

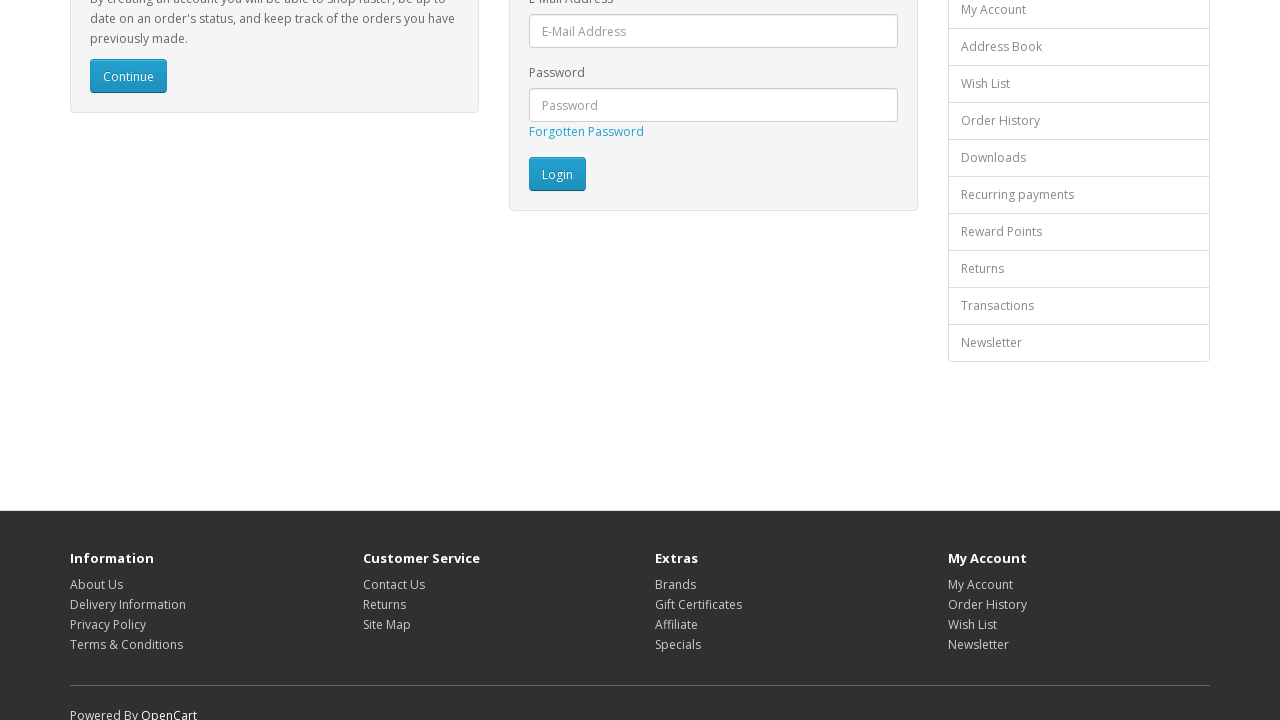